Tests filling a large form by entering text into all input fields and clicking the submit button

Starting URL: https://suninjuly.github.io/huge_form.html

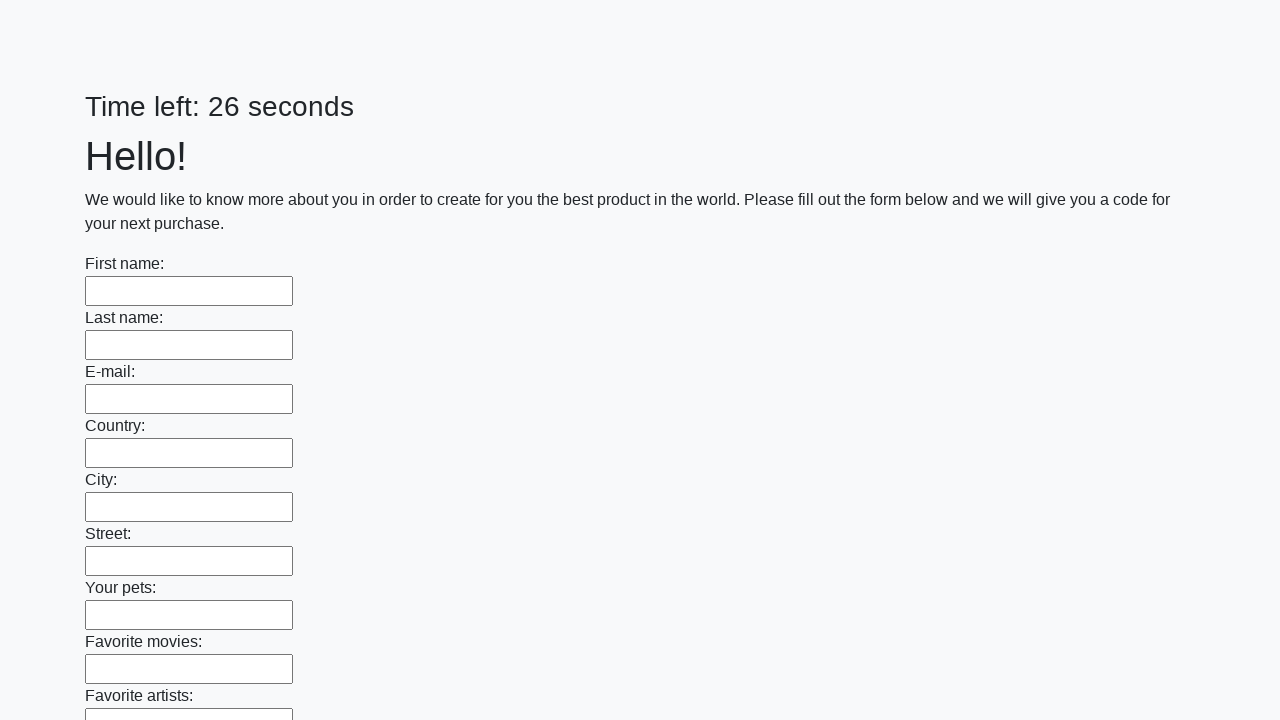

Located all input fields on the huge form
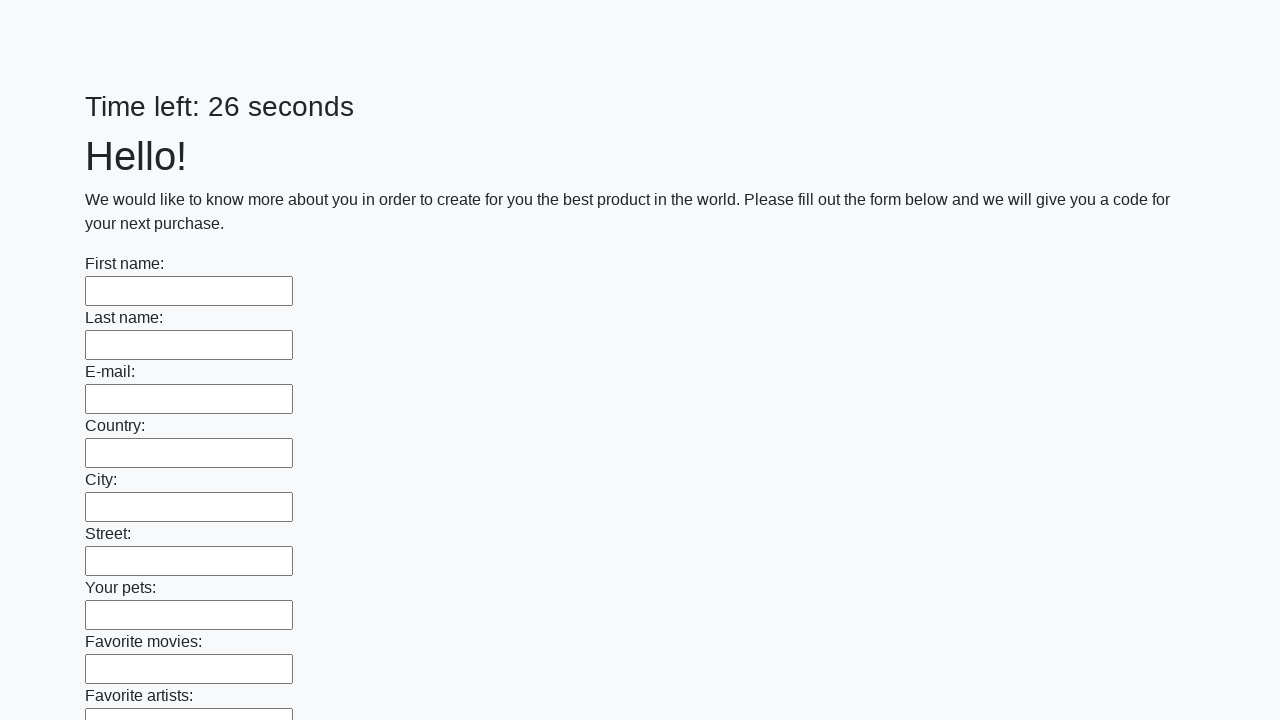

Filled input field with 'My answer' on input >> nth=0
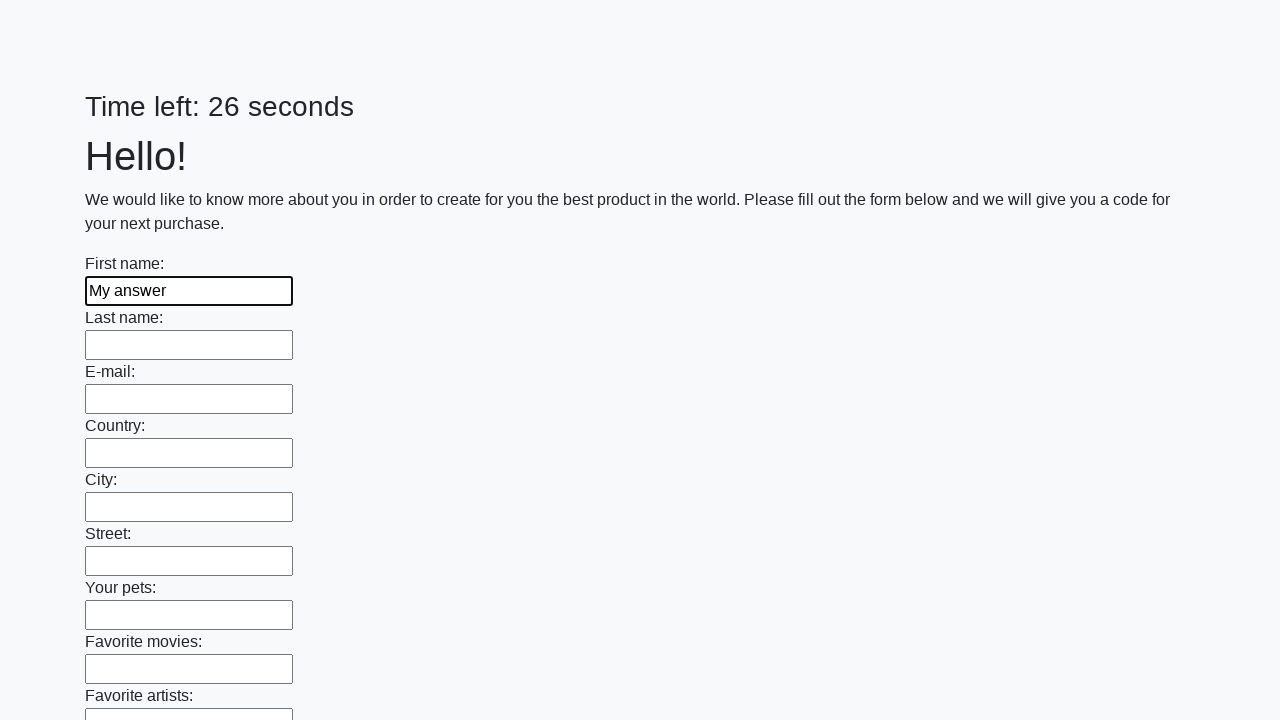

Filled input field with 'My answer' on input >> nth=1
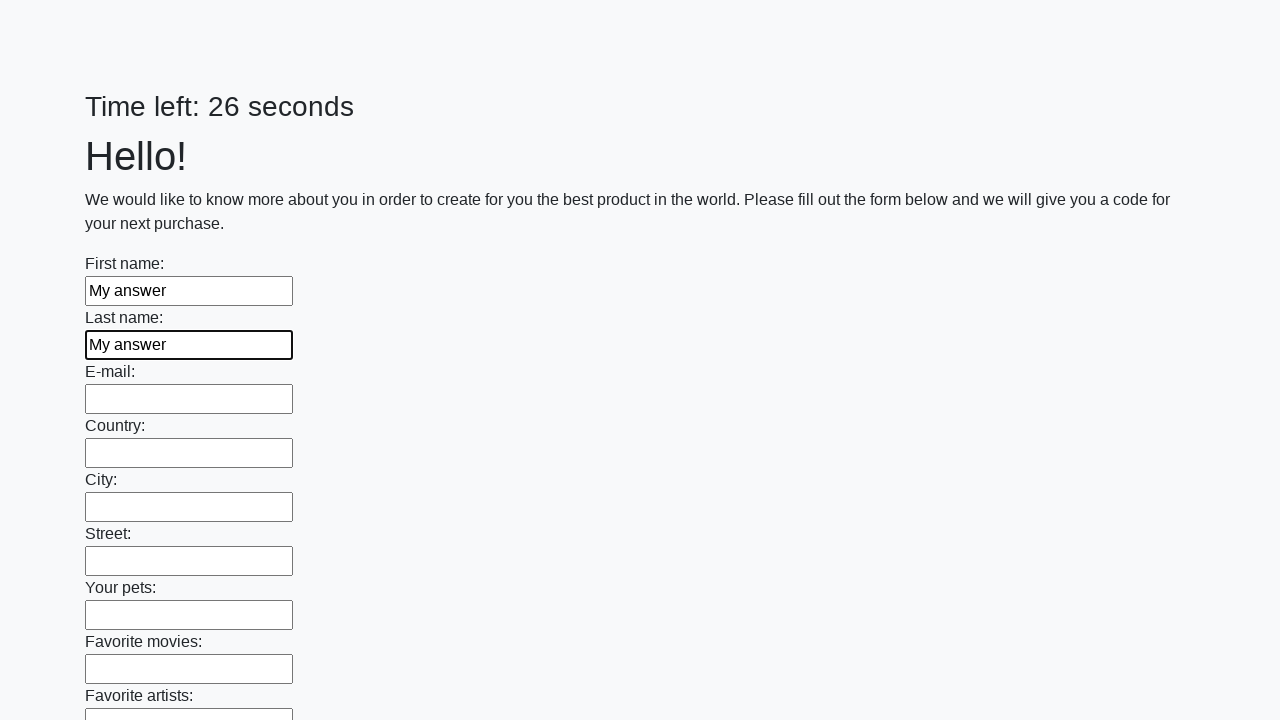

Filled input field with 'My answer' on input >> nth=2
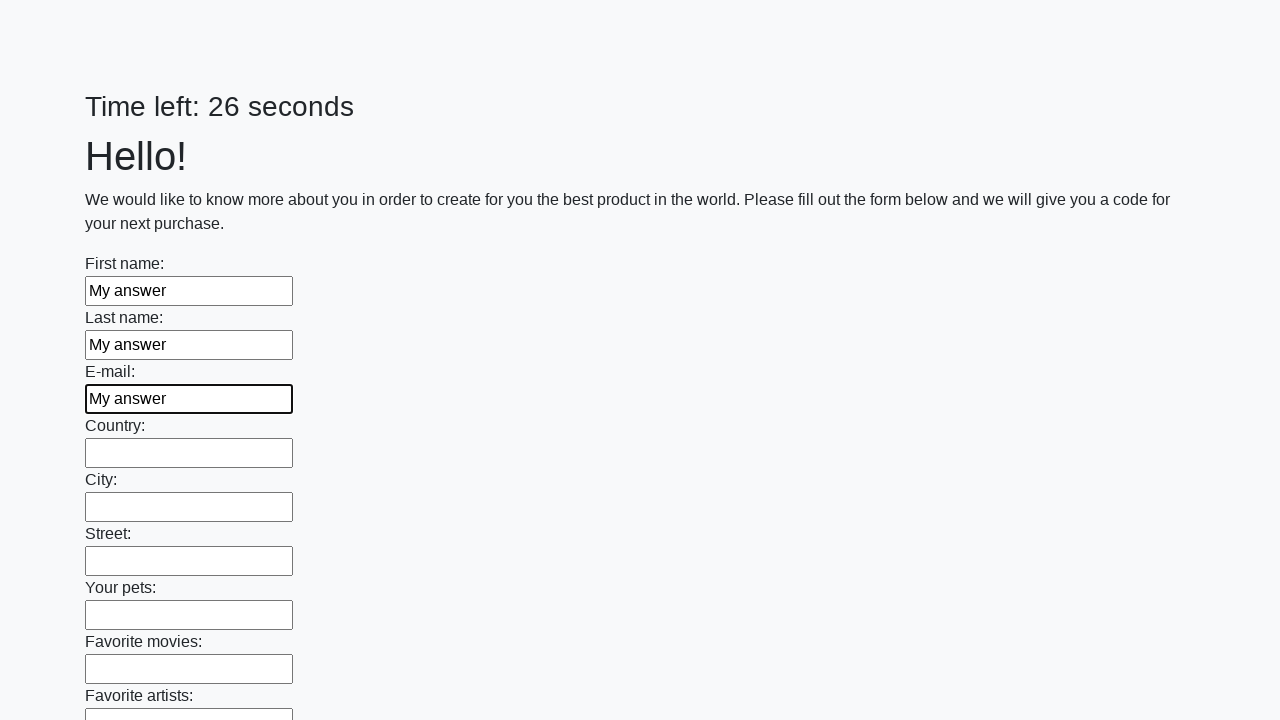

Filled input field with 'My answer' on input >> nth=3
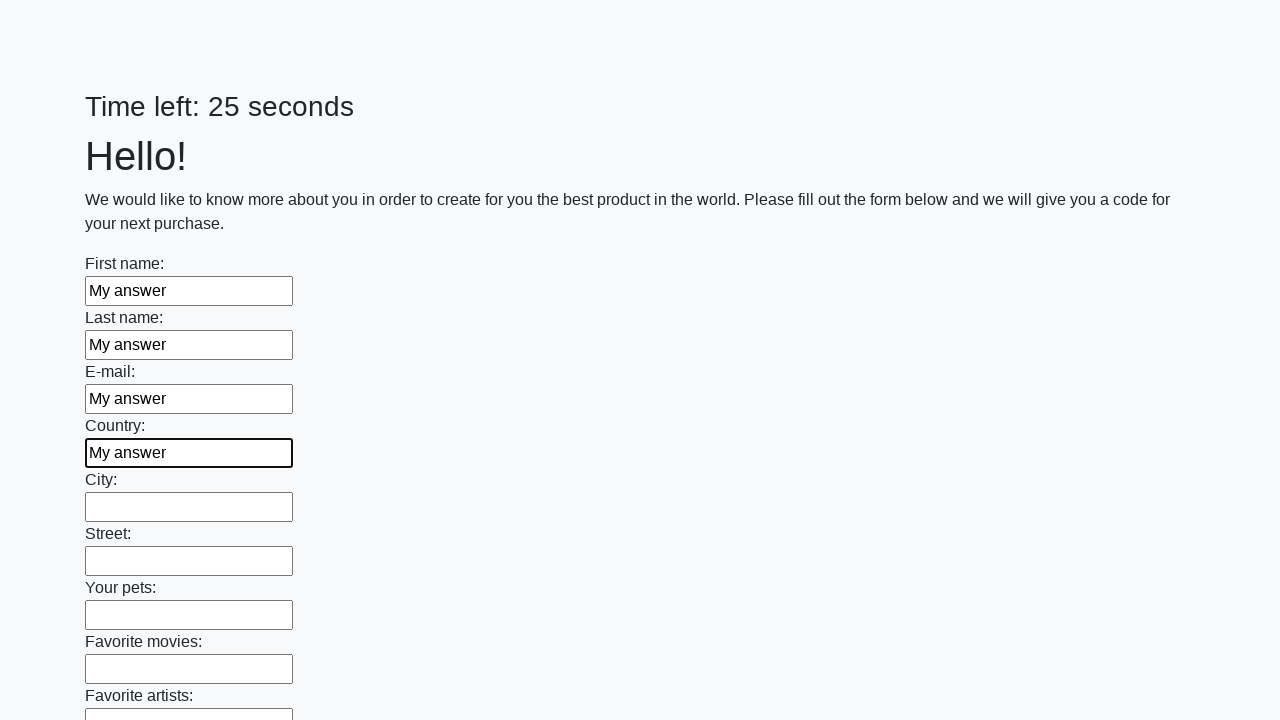

Filled input field with 'My answer' on input >> nth=4
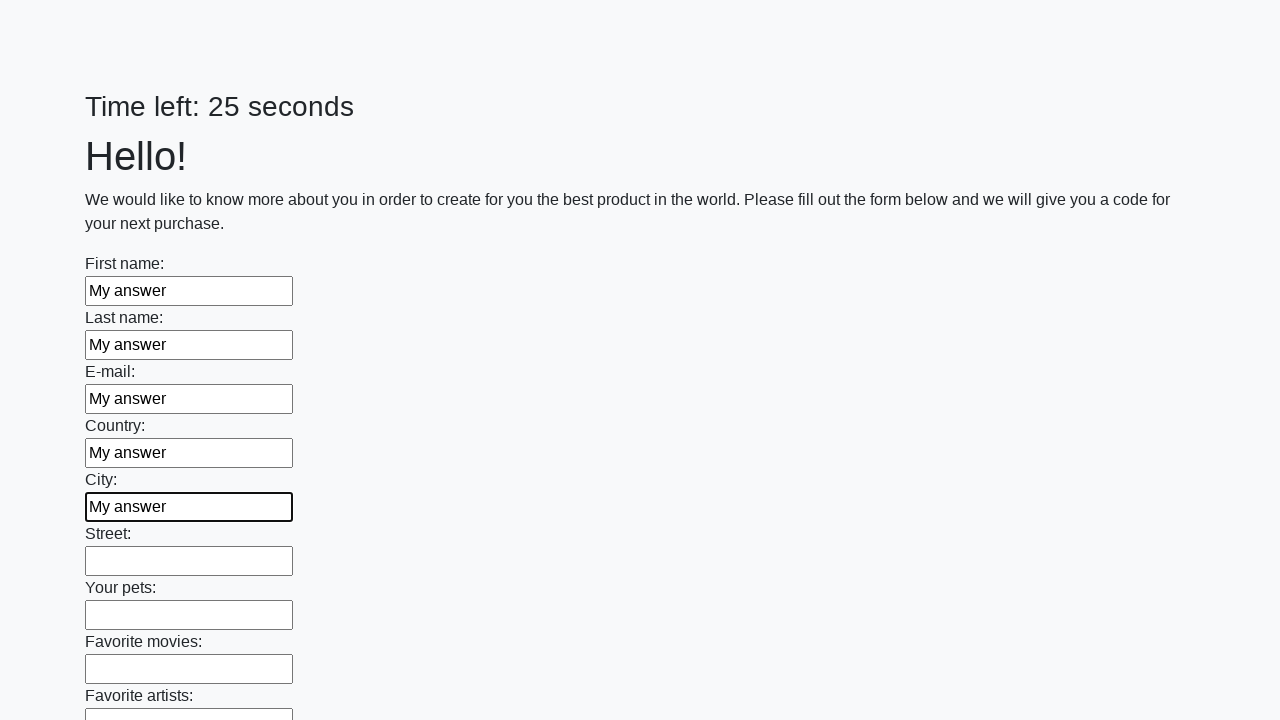

Filled input field with 'My answer' on input >> nth=5
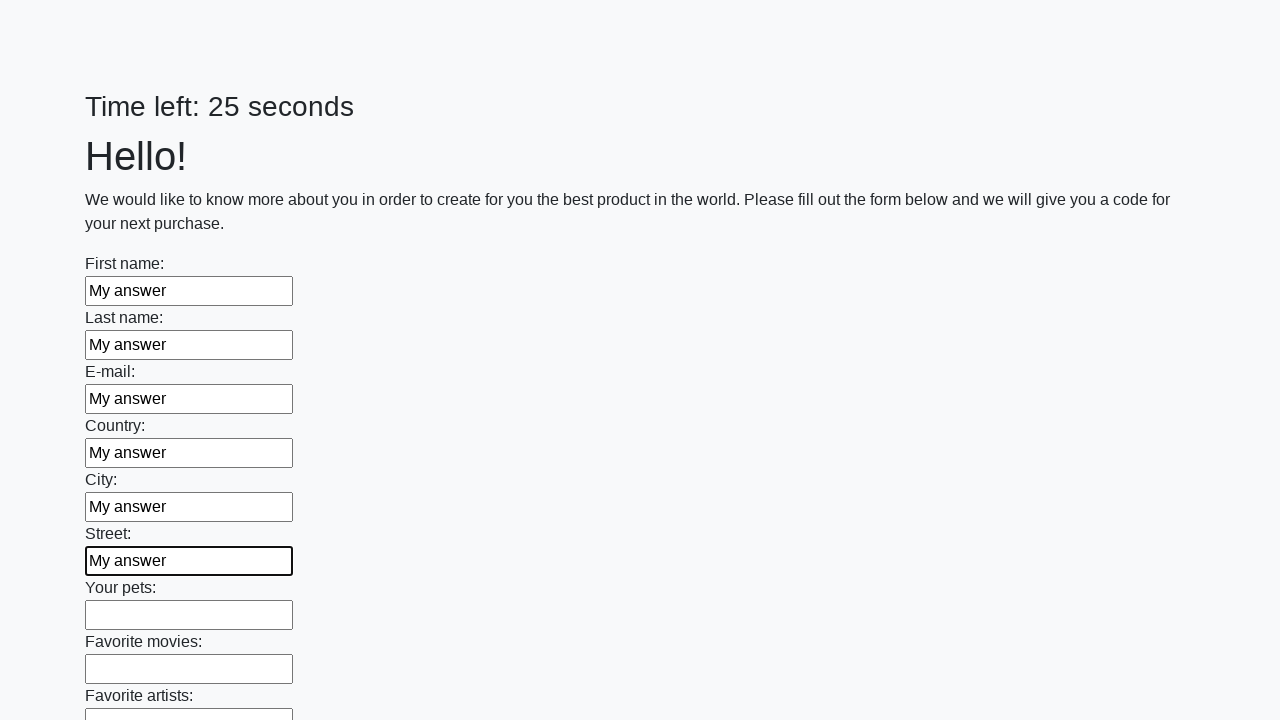

Filled input field with 'My answer' on input >> nth=6
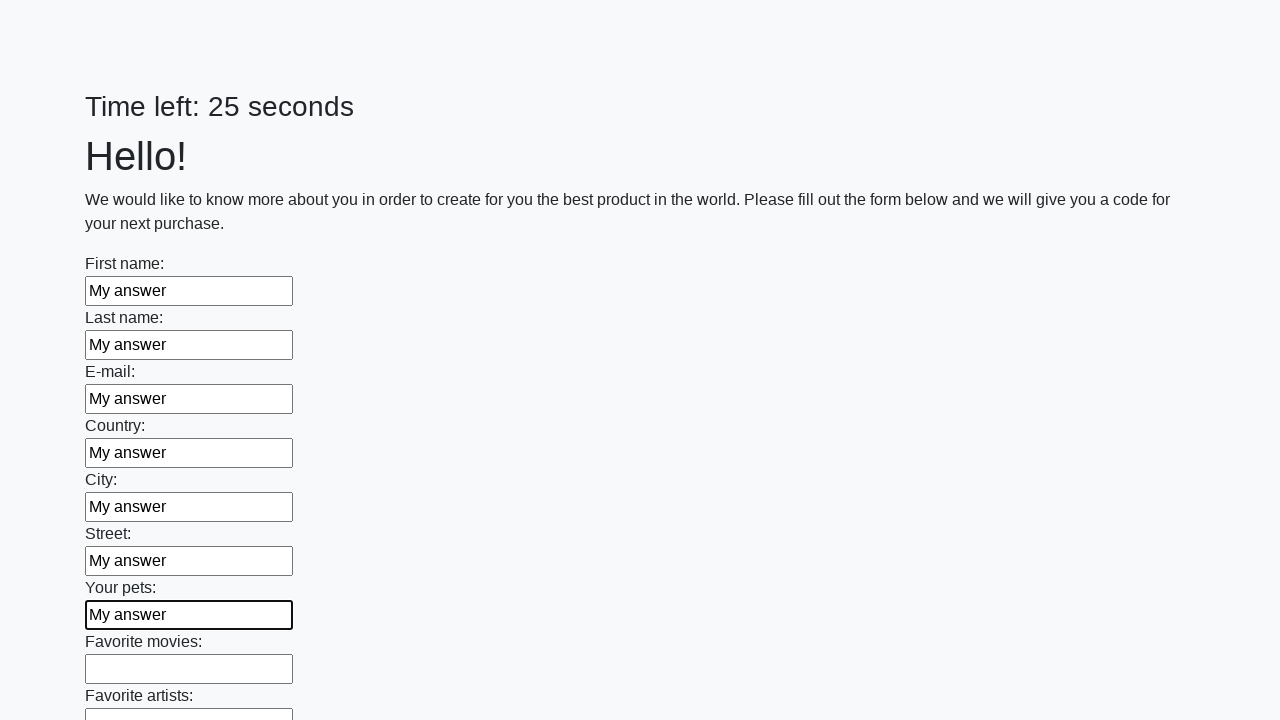

Filled input field with 'My answer' on input >> nth=7
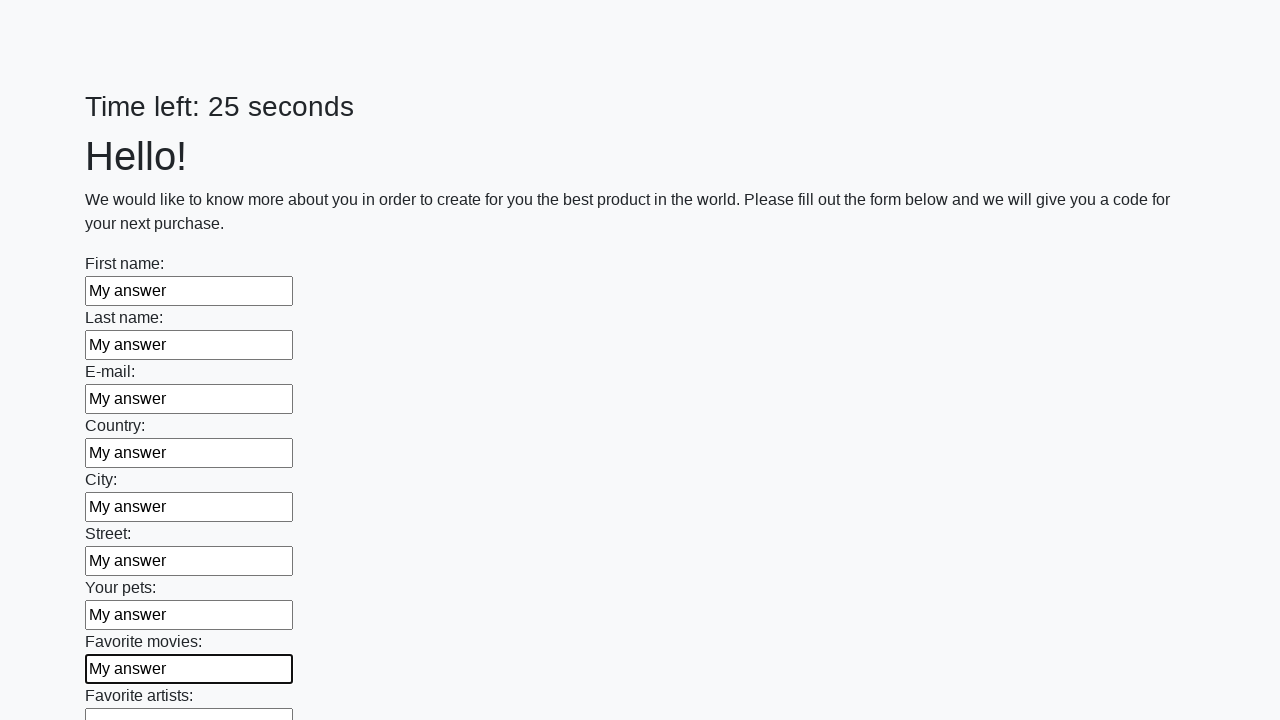

Filled input field with 'My answer' on input >> nth=8
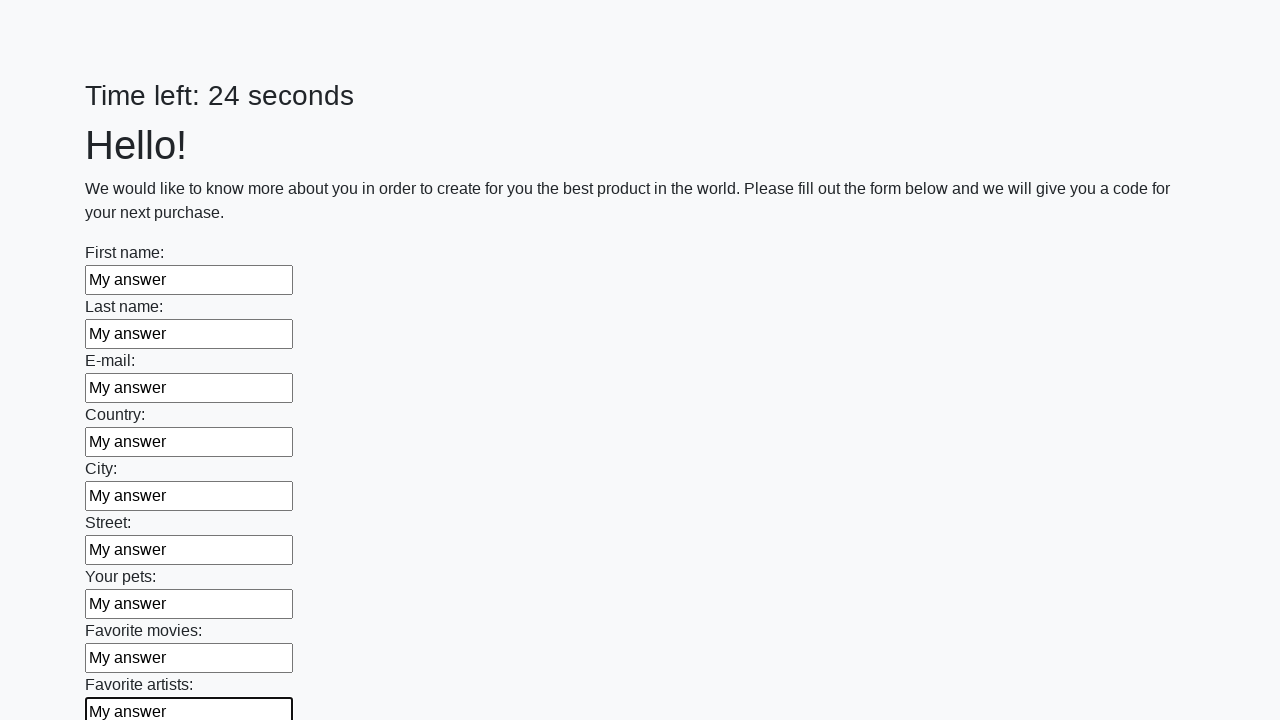

Filled input field with 'My answer' on input >> nth=9
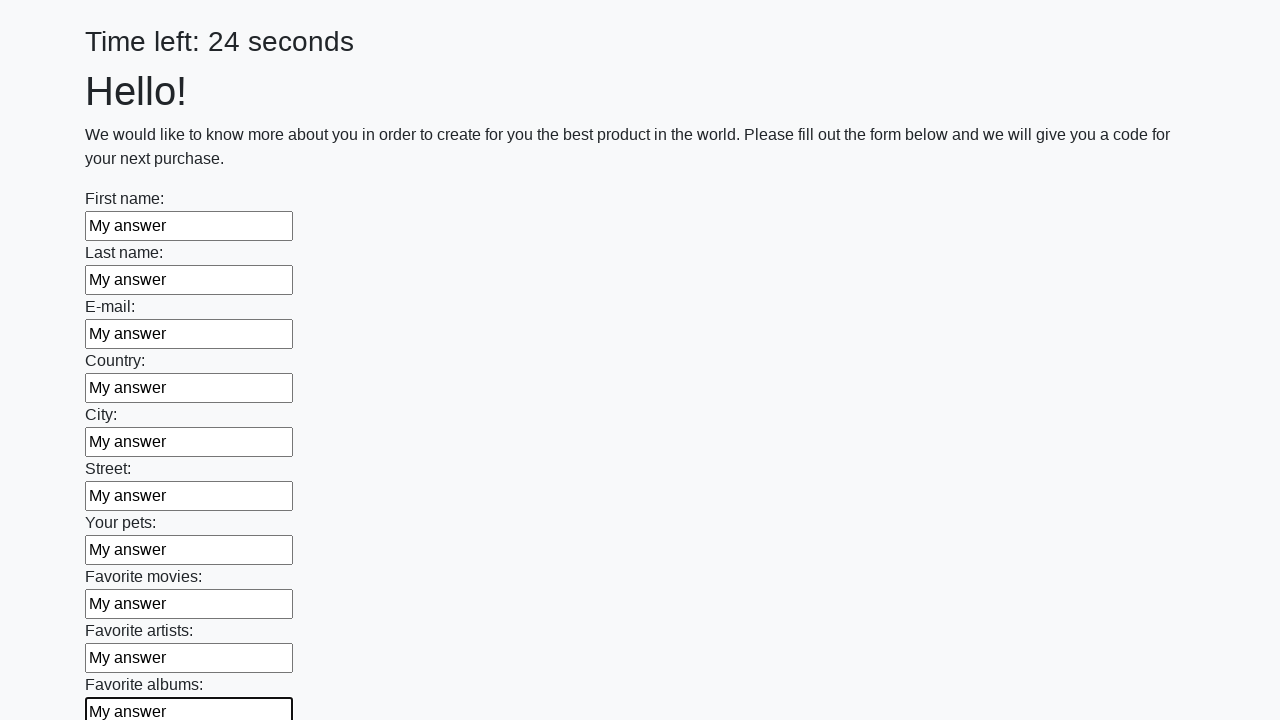

Filled input field with 'My answer' on input >> nth=10
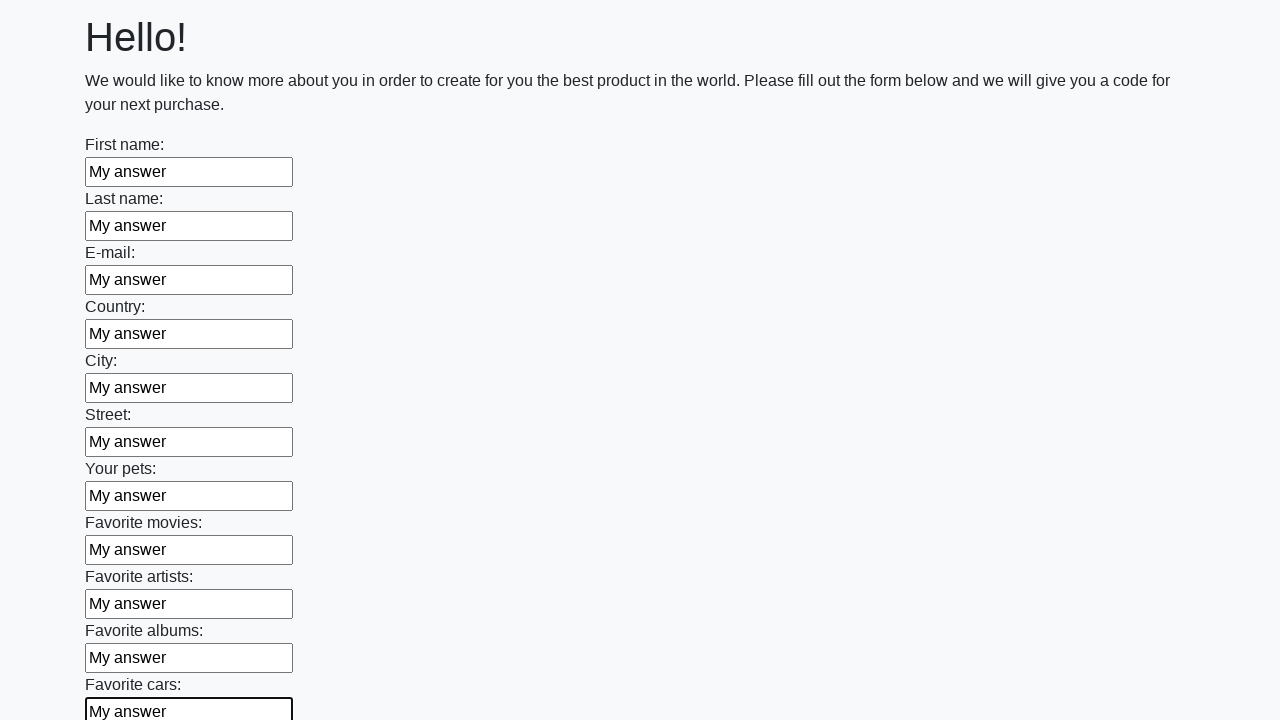

Filled input field with 'My answer' on input >> nth=11
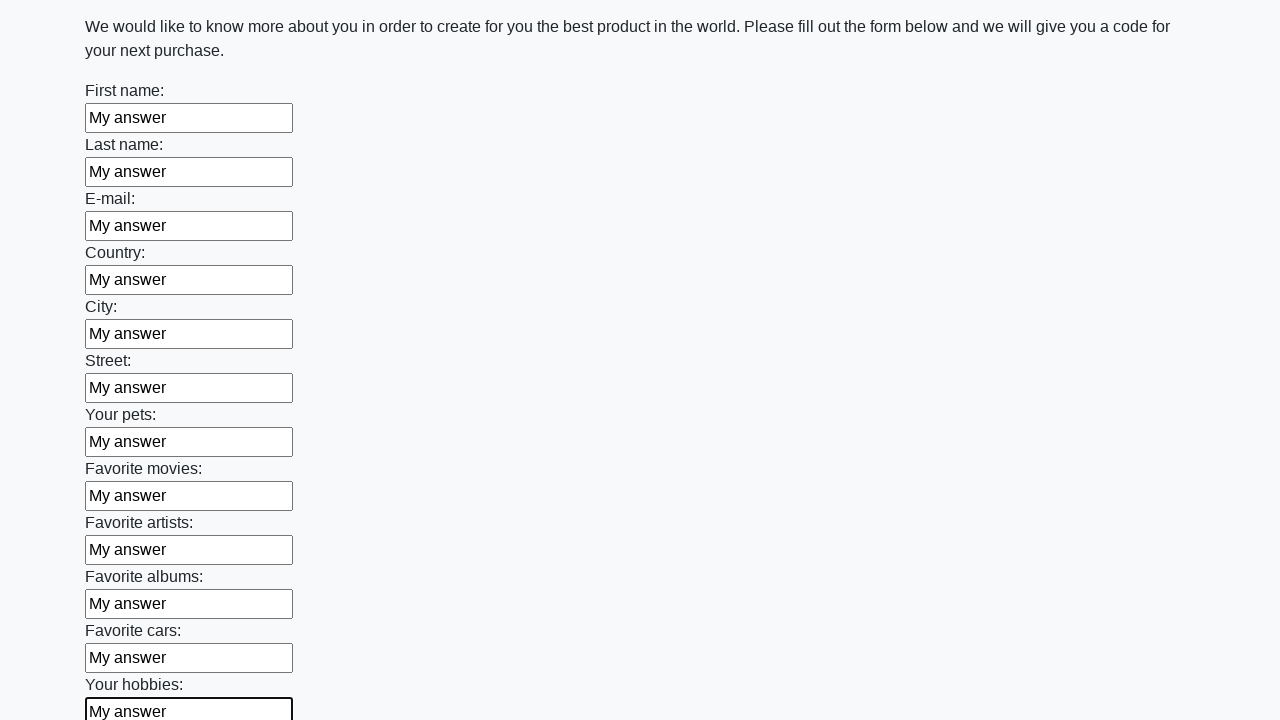

Filled input field with 'My answer' on input >> nth=12
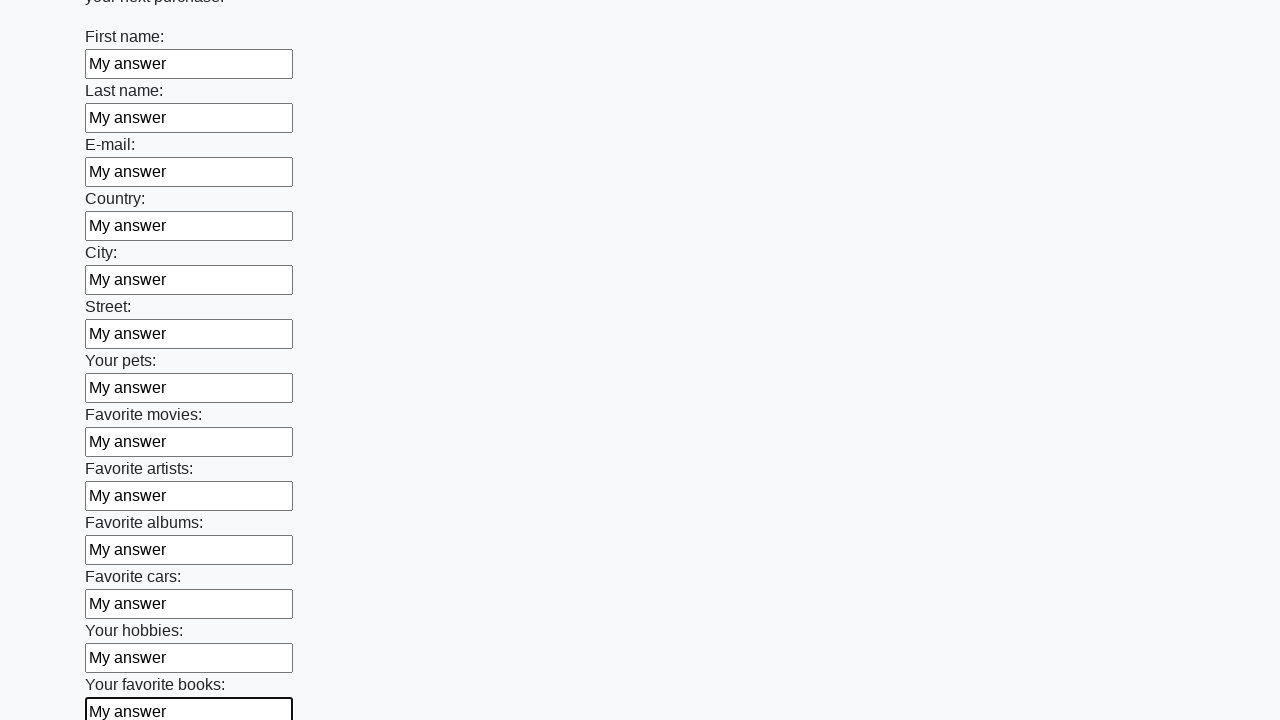

Filled input field with 'My answer' on input >> nth=13
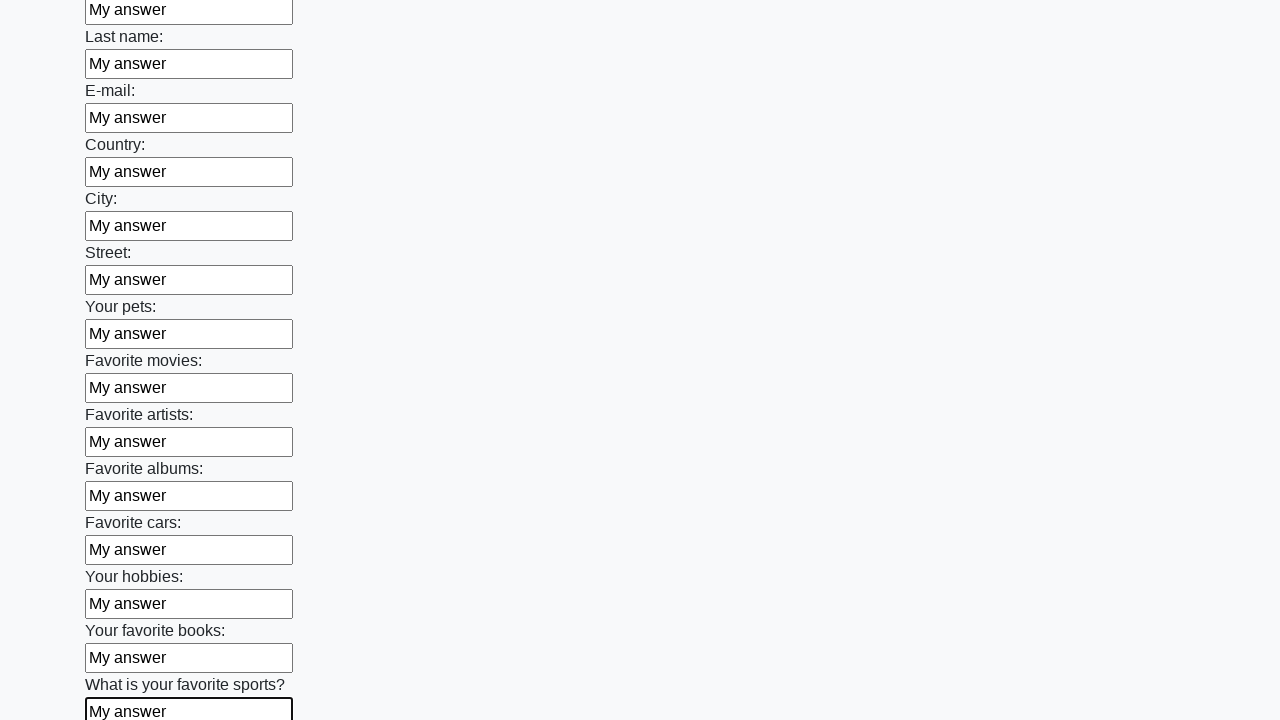

Filled input field with 'My answer' on input >> nth=14
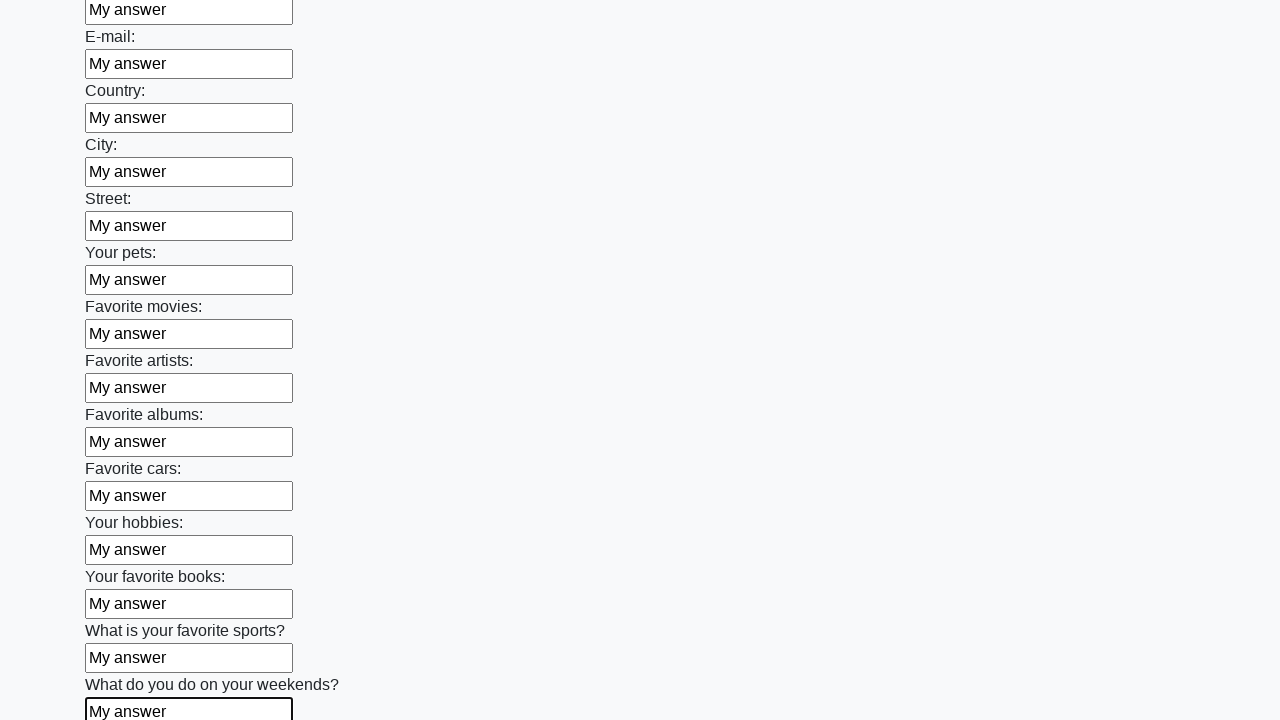

Filled input field with 'My answer' on input >> nth=15
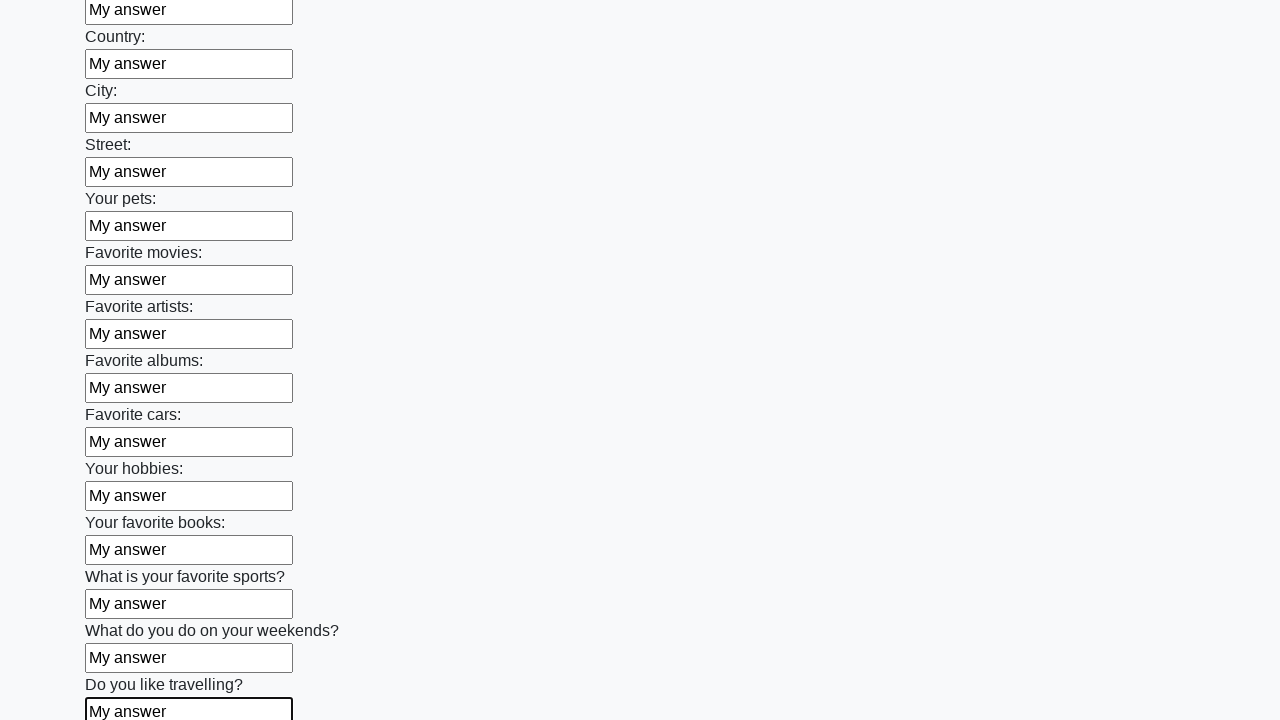

Filled input field with 'My answer' on input >> nth=16
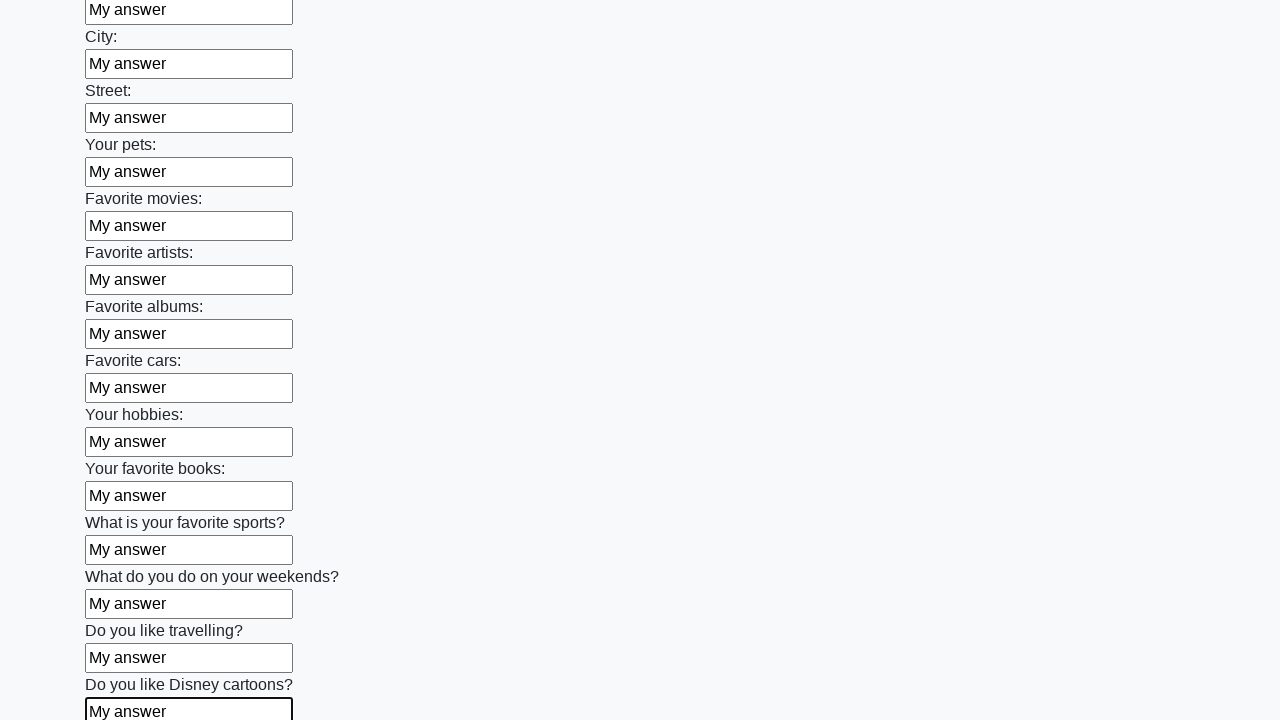

Filled input field with 'My answer' on input >> nth=17
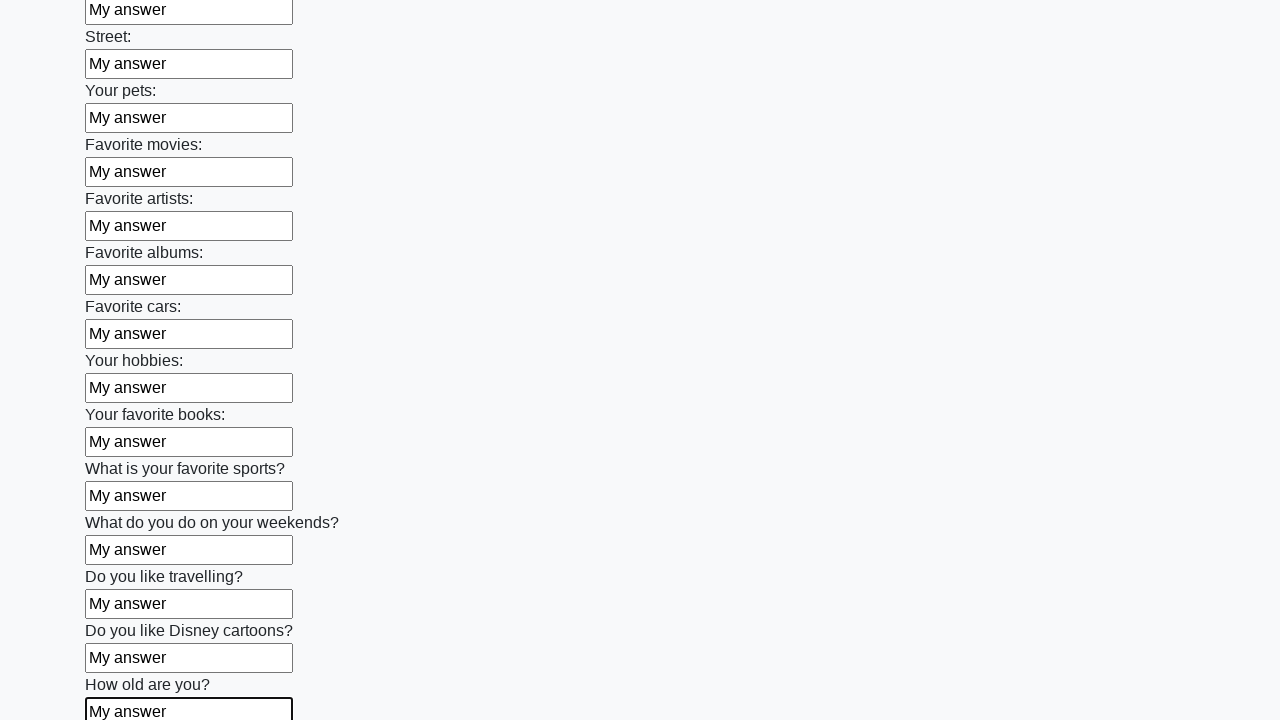

Filled input field with 'My answer' on input >> nth=18
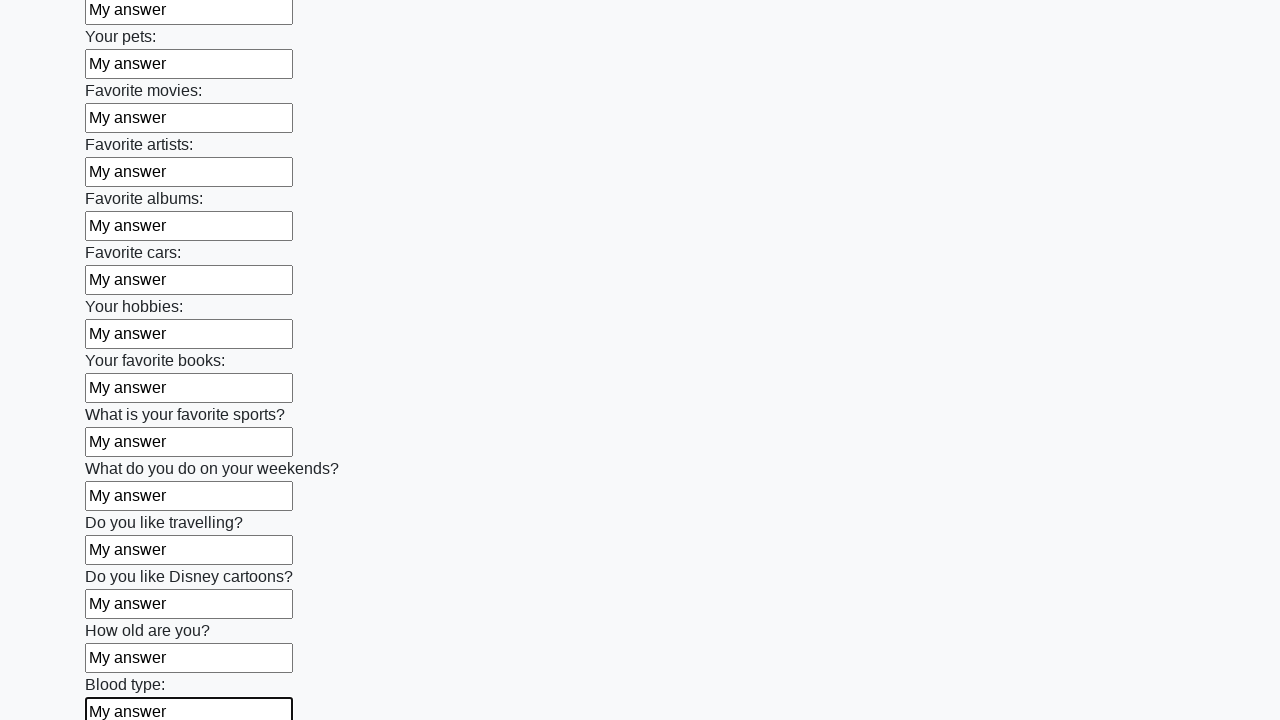

Filled input field with 'My answer' on input >> nth=19
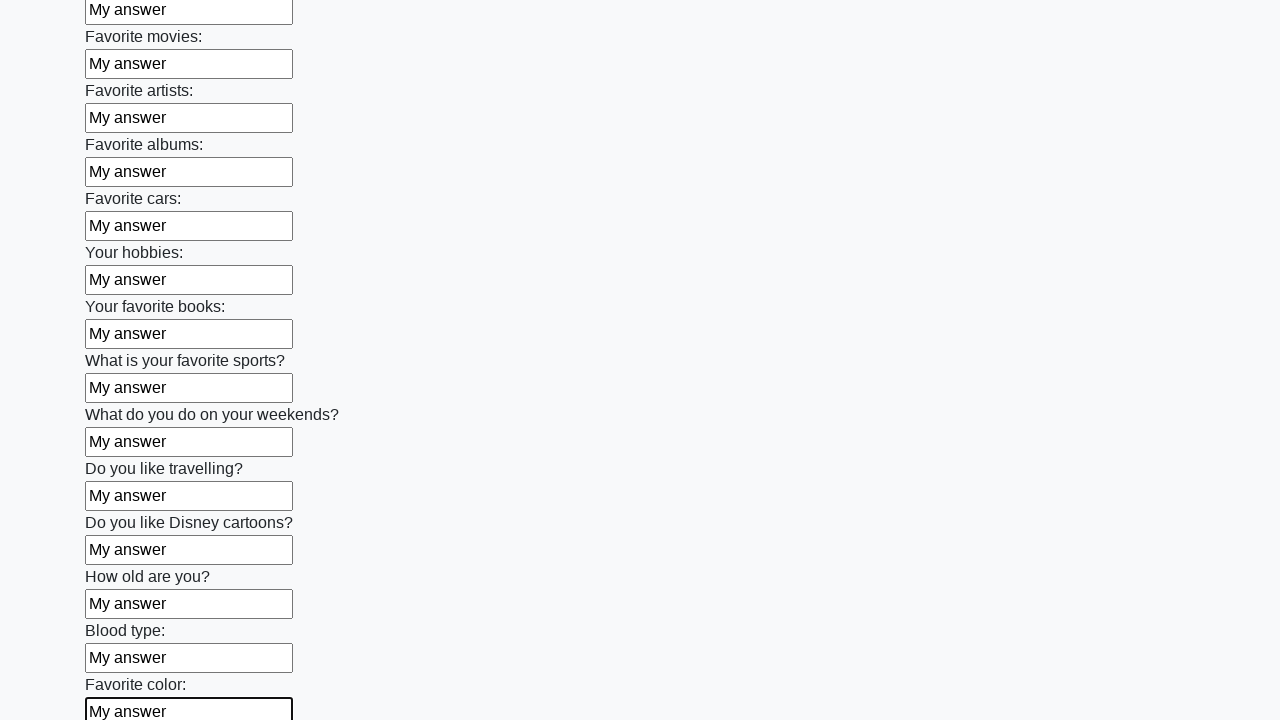

Filled input field with 'My answer' on input >> nth=20
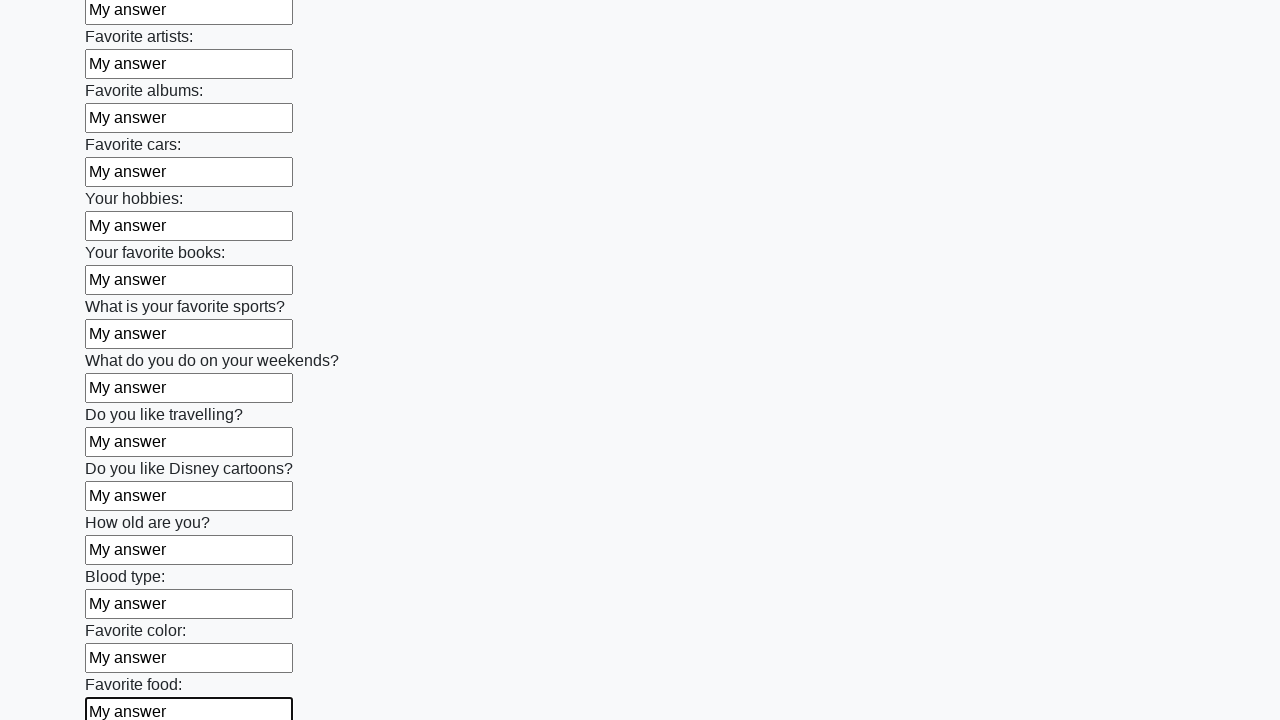

Filled input field with 'My answer' on input >> nth=21
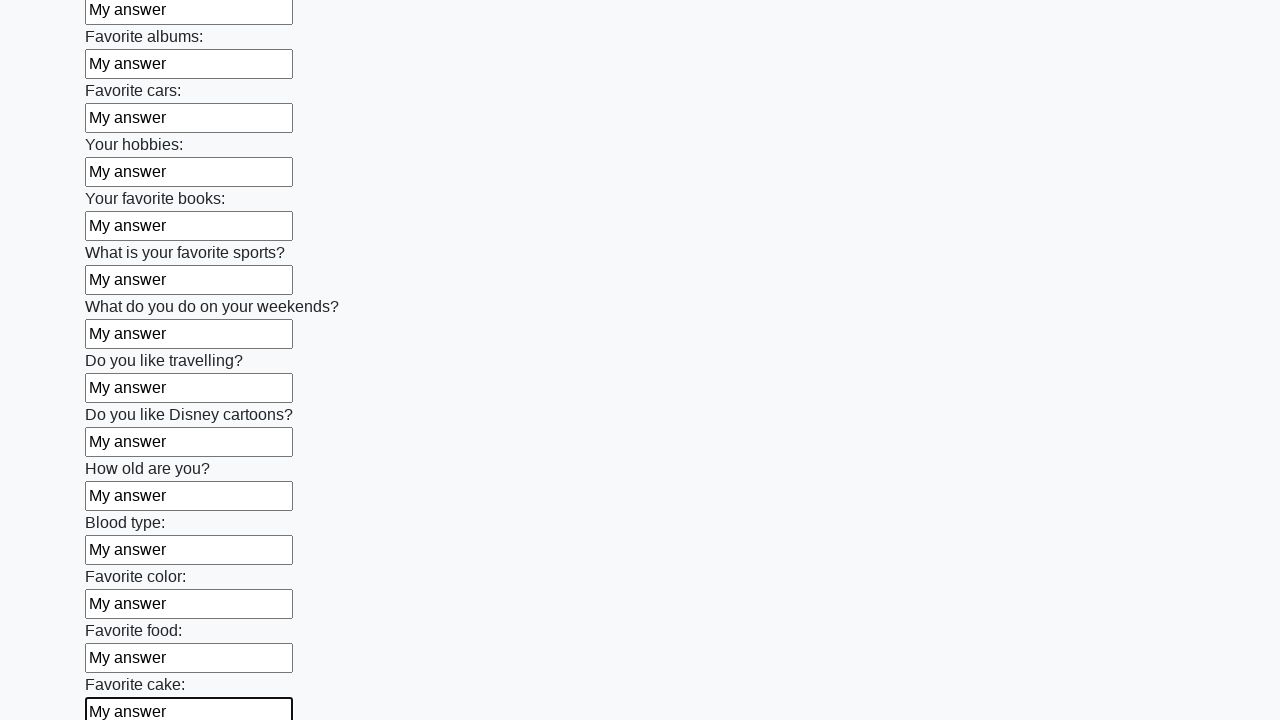

Filled input field with 'My answer' on input >> nth=22
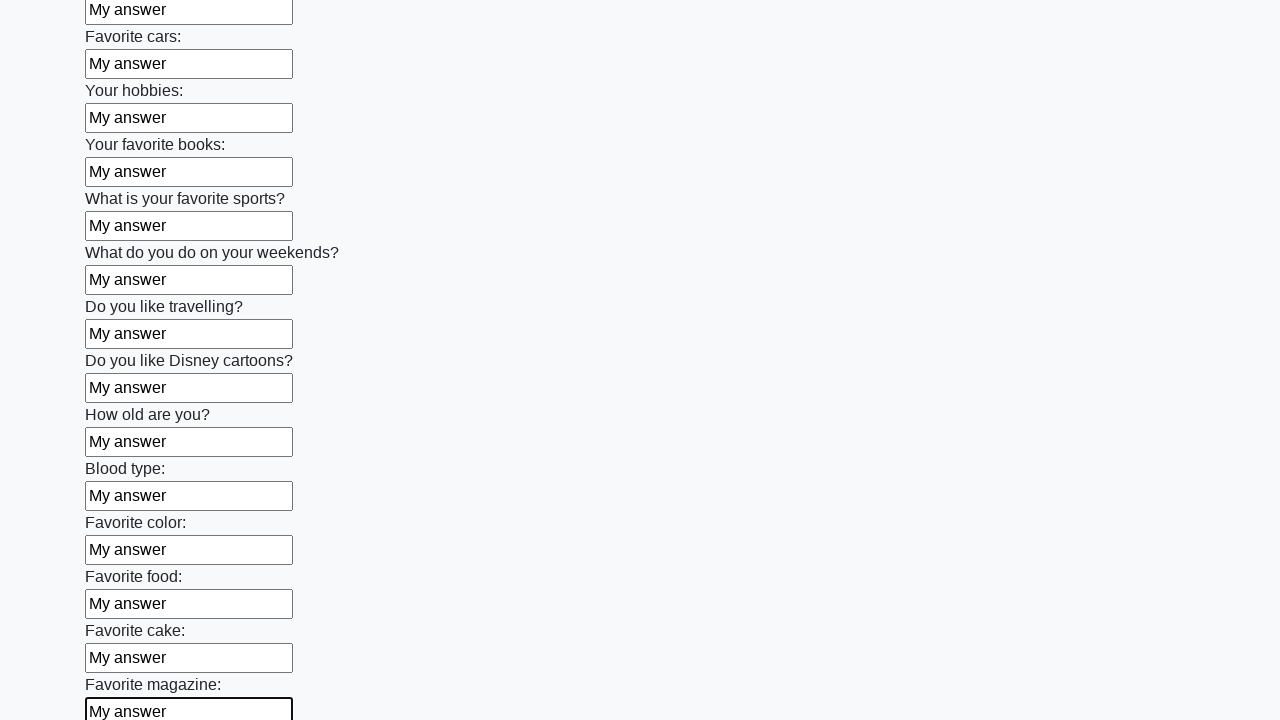

Filled input field with 'My answer' on input >> nth=23
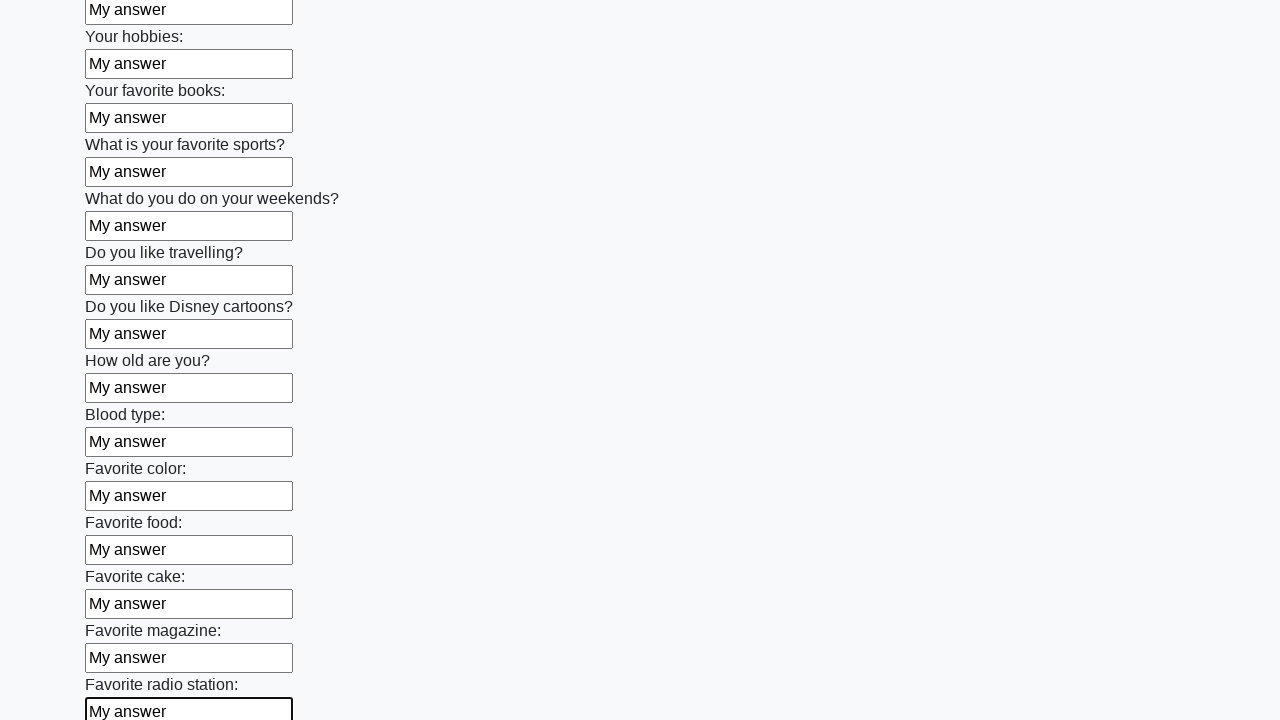

Filled input field with 'My answer' on input >> nth=24
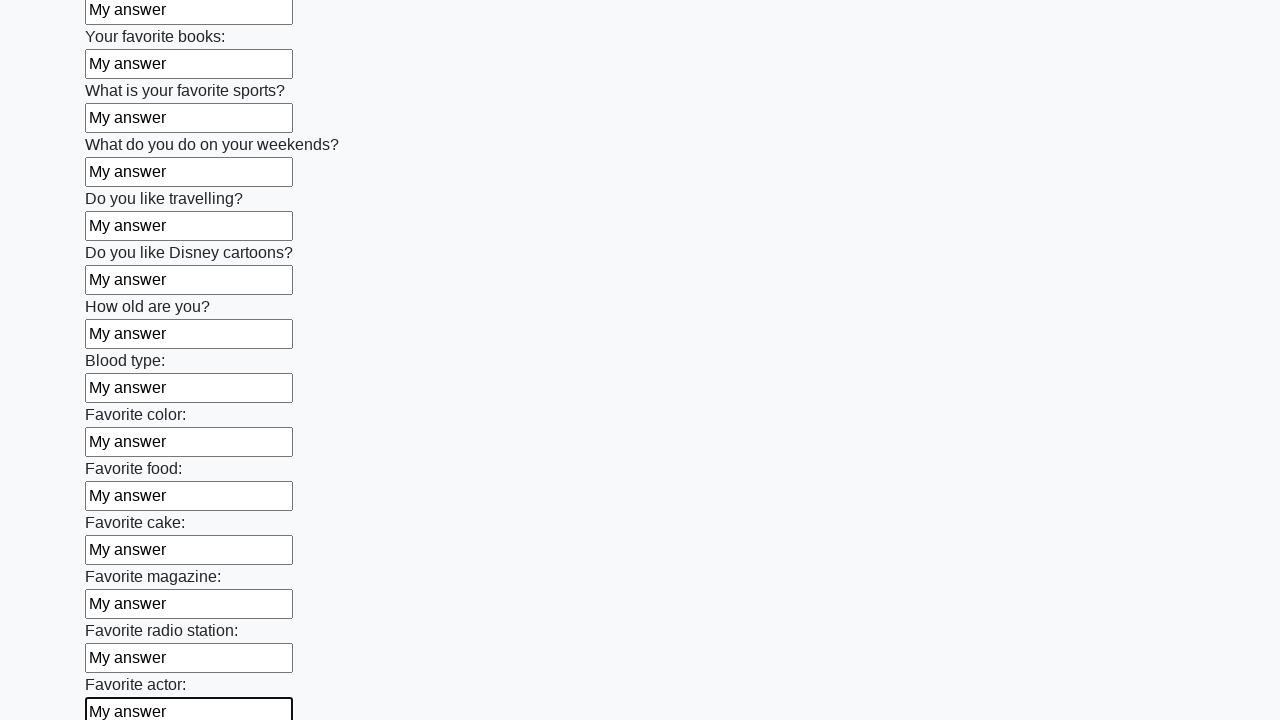

Filled input field with 'My answer' on input >> nth=25
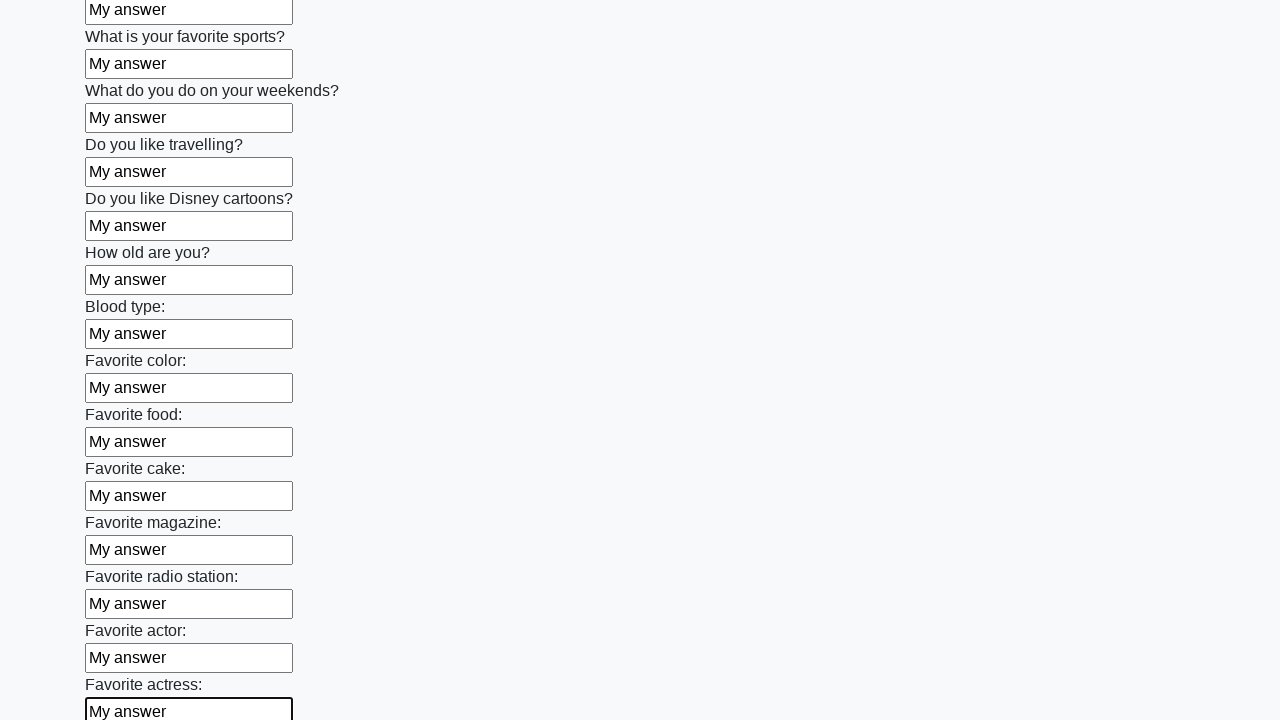

Filled input field with 'My answer' on input >> nth=26
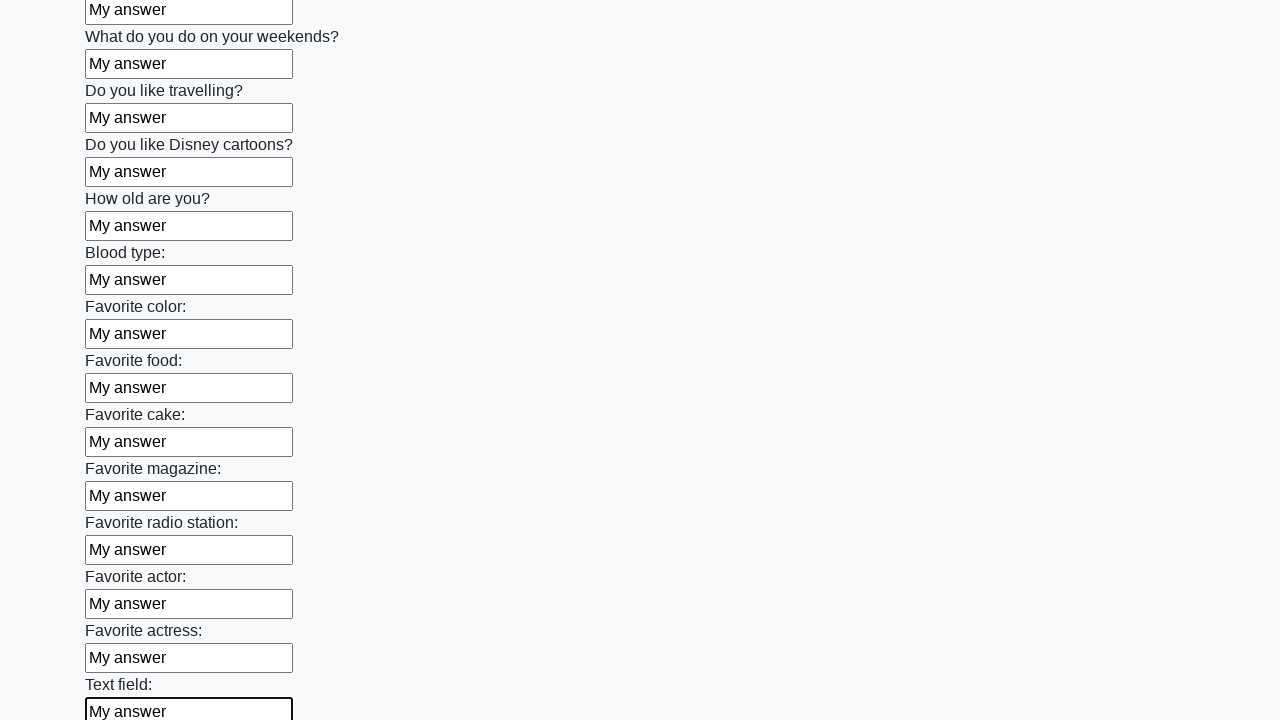

Filled input field with 'My answer' on input >> nth=27
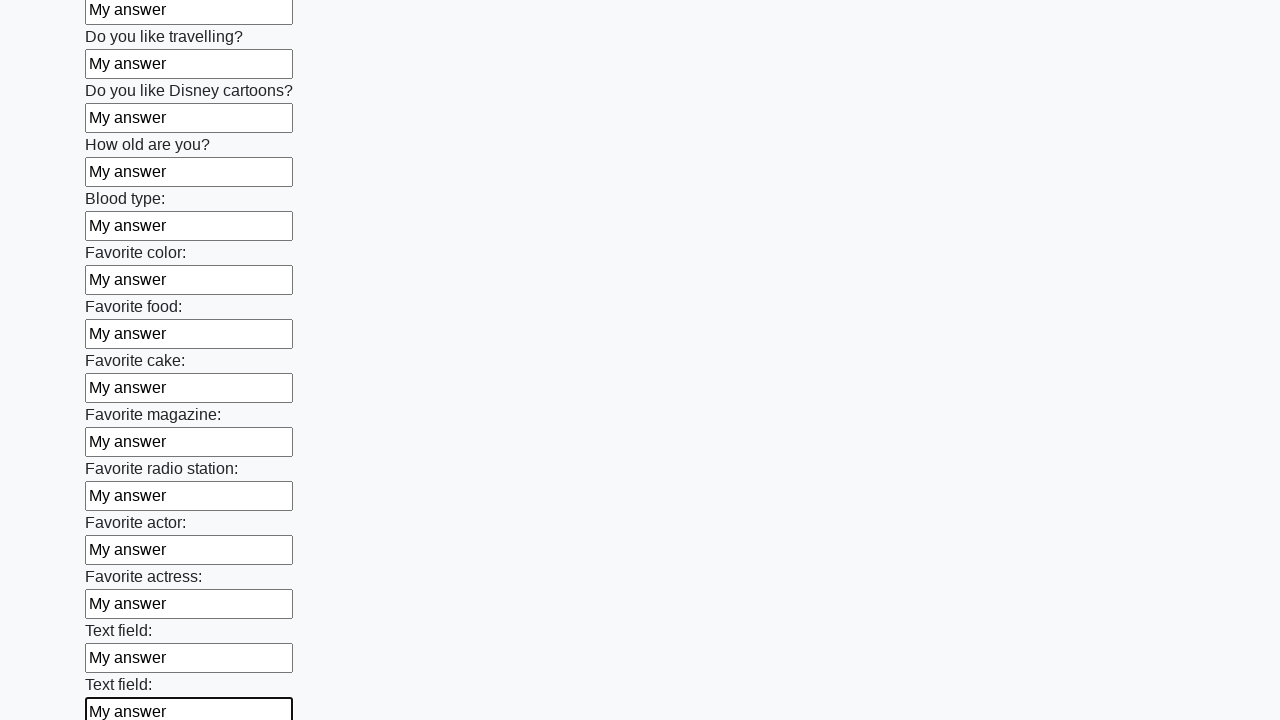

Filled input field with 'My answer' on input >> nth=28
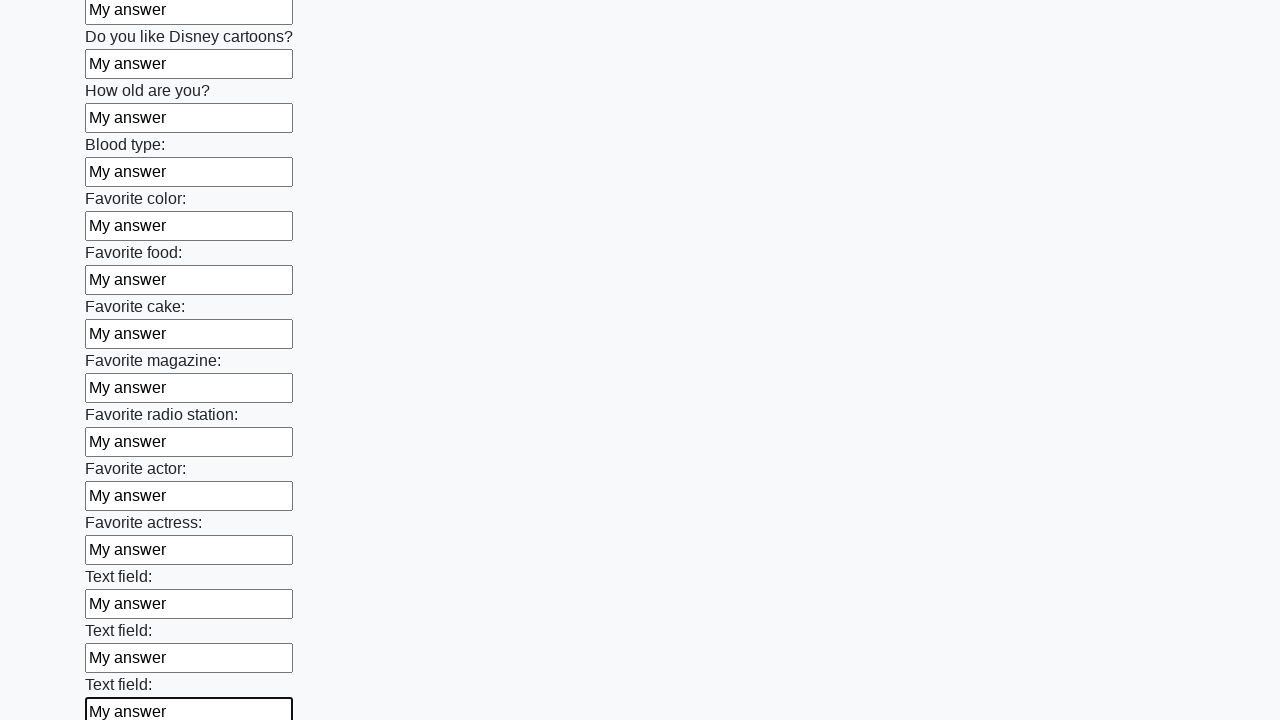

Filled input field with 'My answer' on input >> nth=29
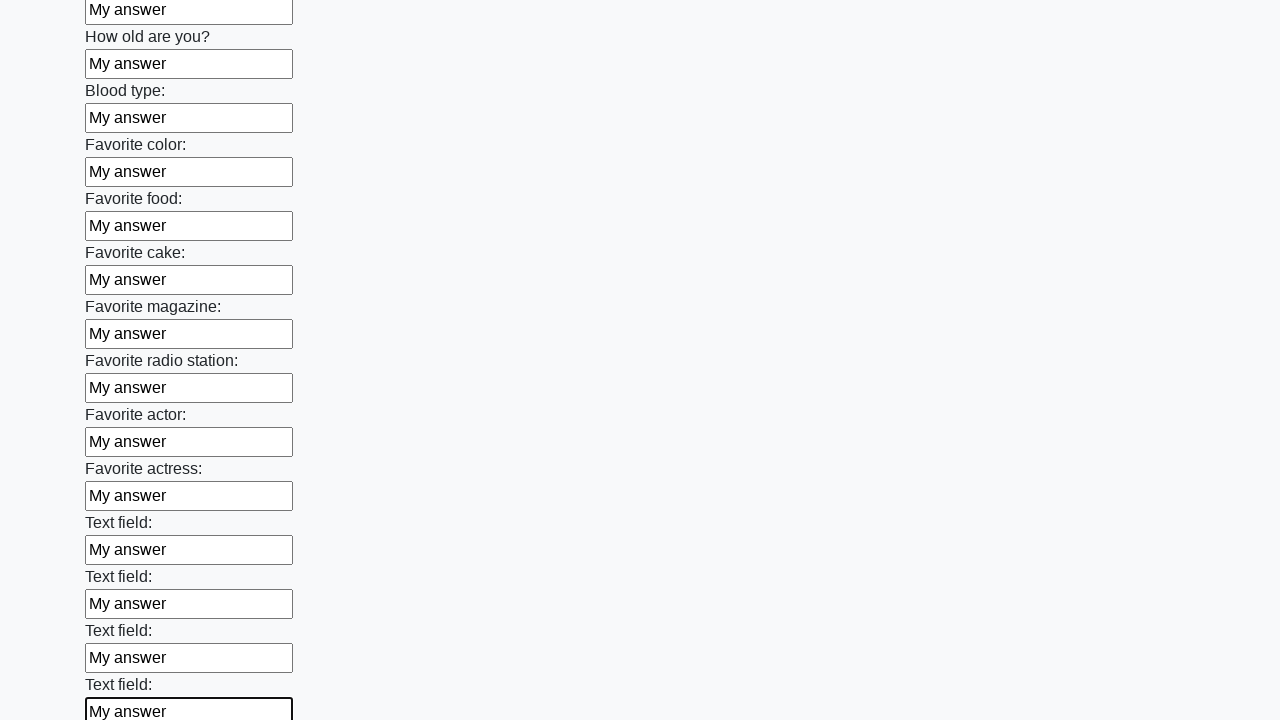

Filled input field with 'My answer' on input >> nth=30
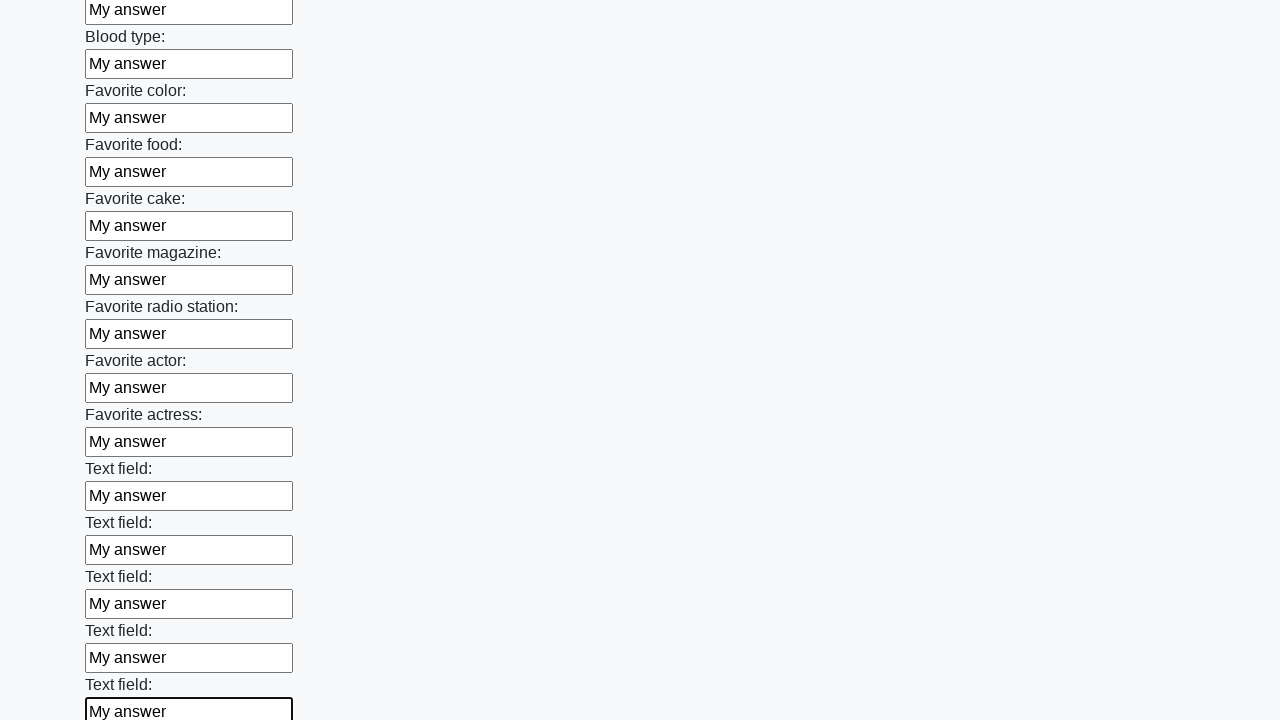

Filled input field with 'My answer' on input >> nth=31
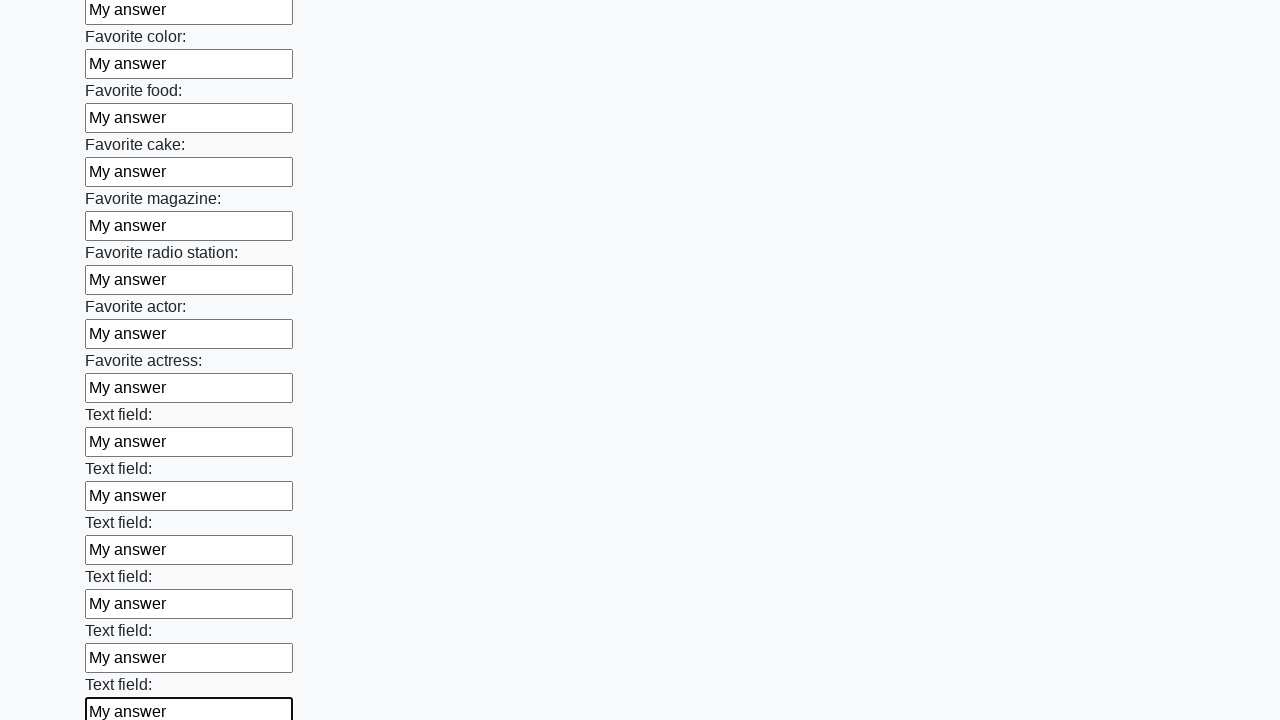

Filled input field with 'My answer' on input >> nth=32
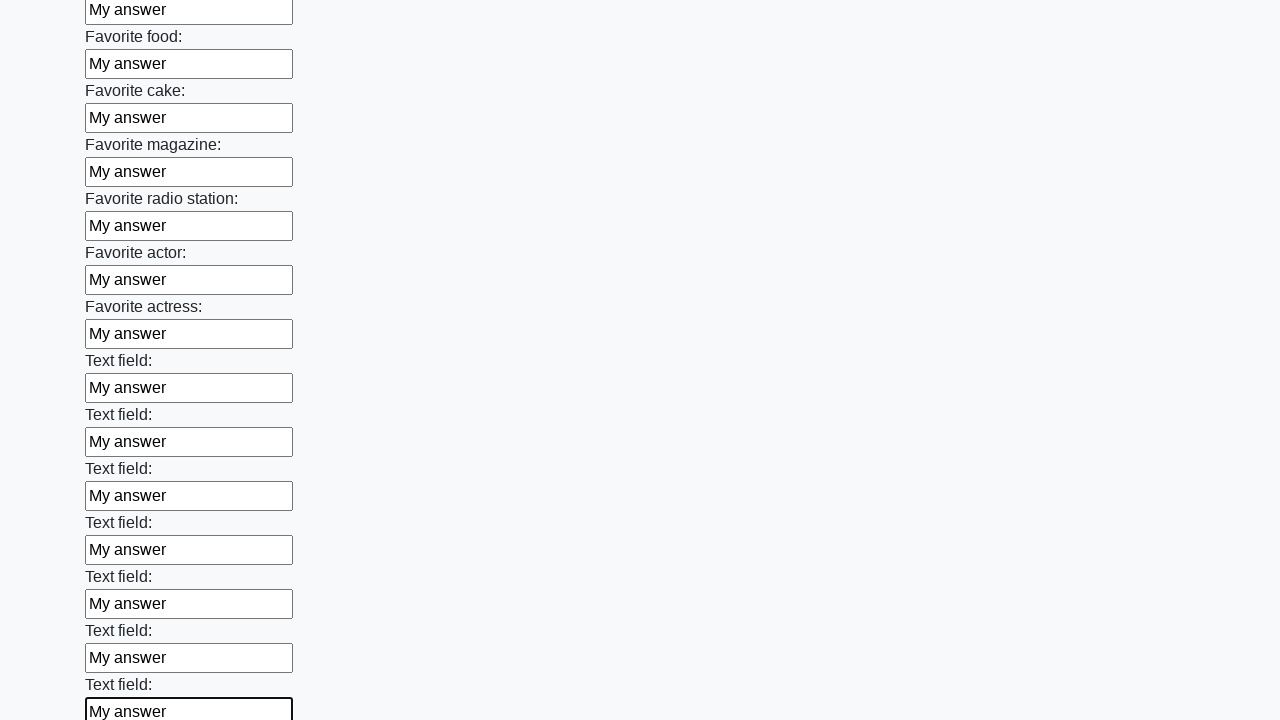

Filled input field with 'My answer' on input >> nth=33
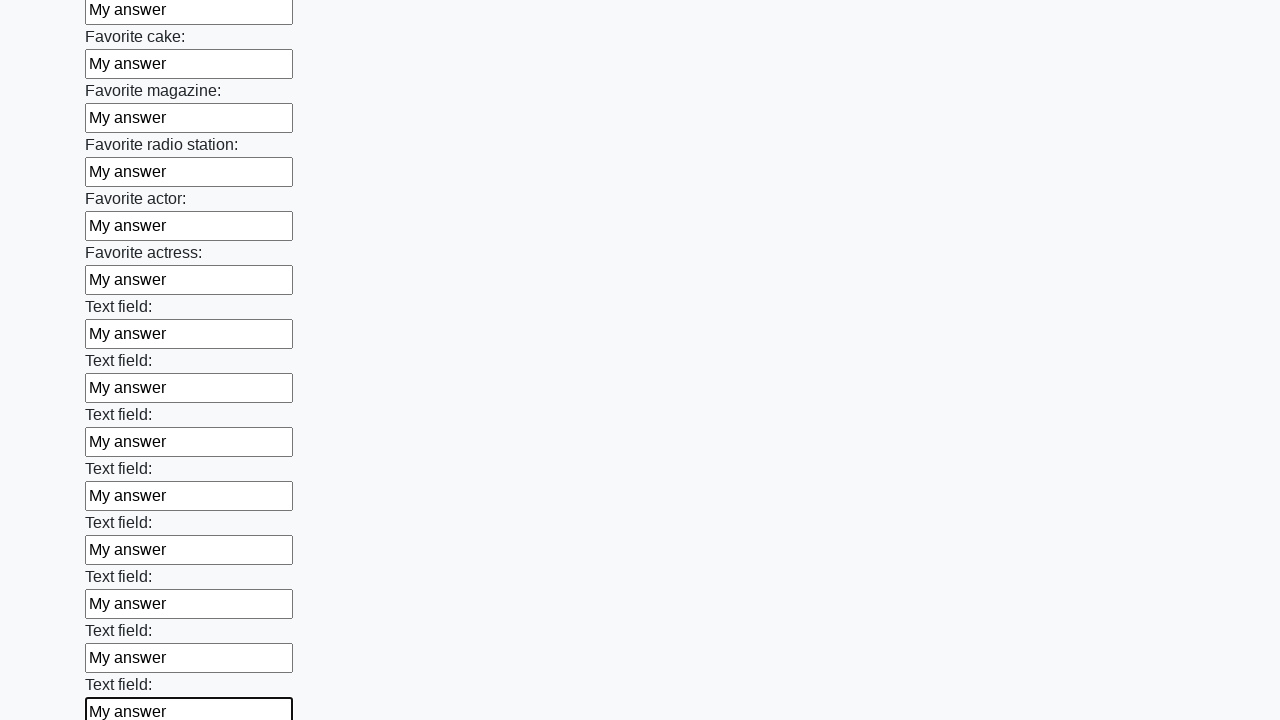

Filled input field with 'My answer' on input >> nth=34
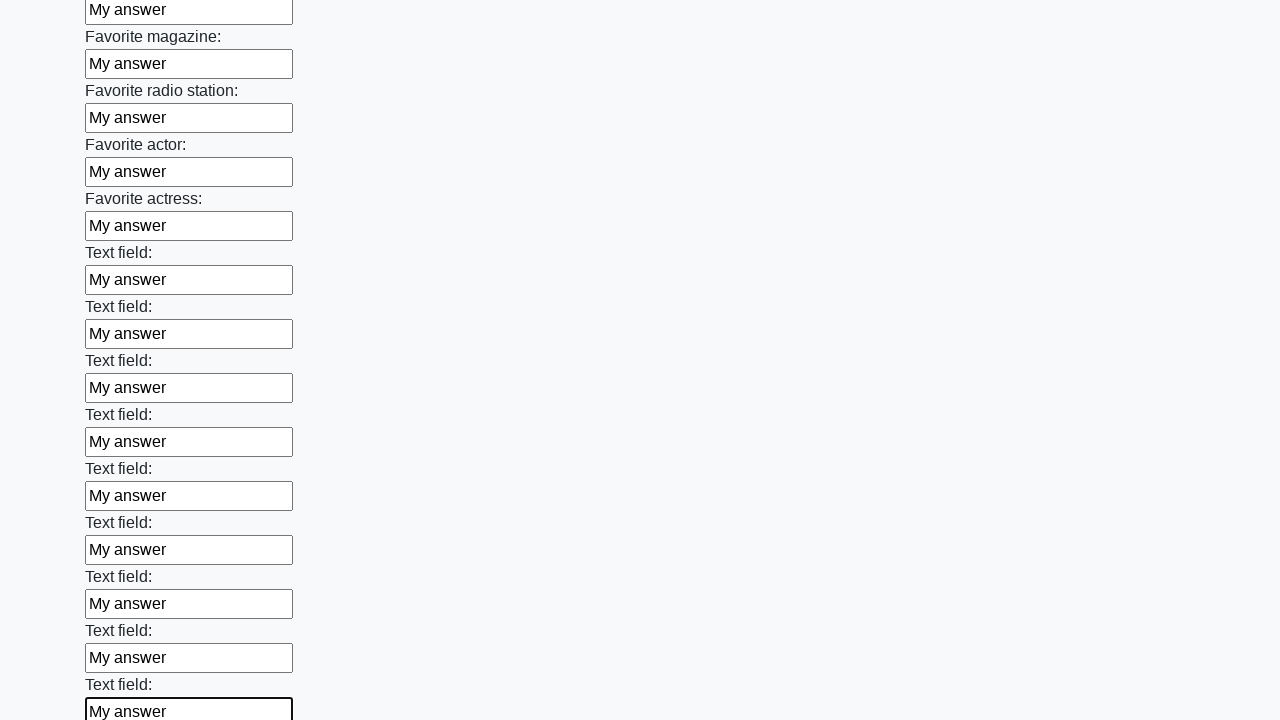

Filled input field with 'My answer' on input >> nth=35
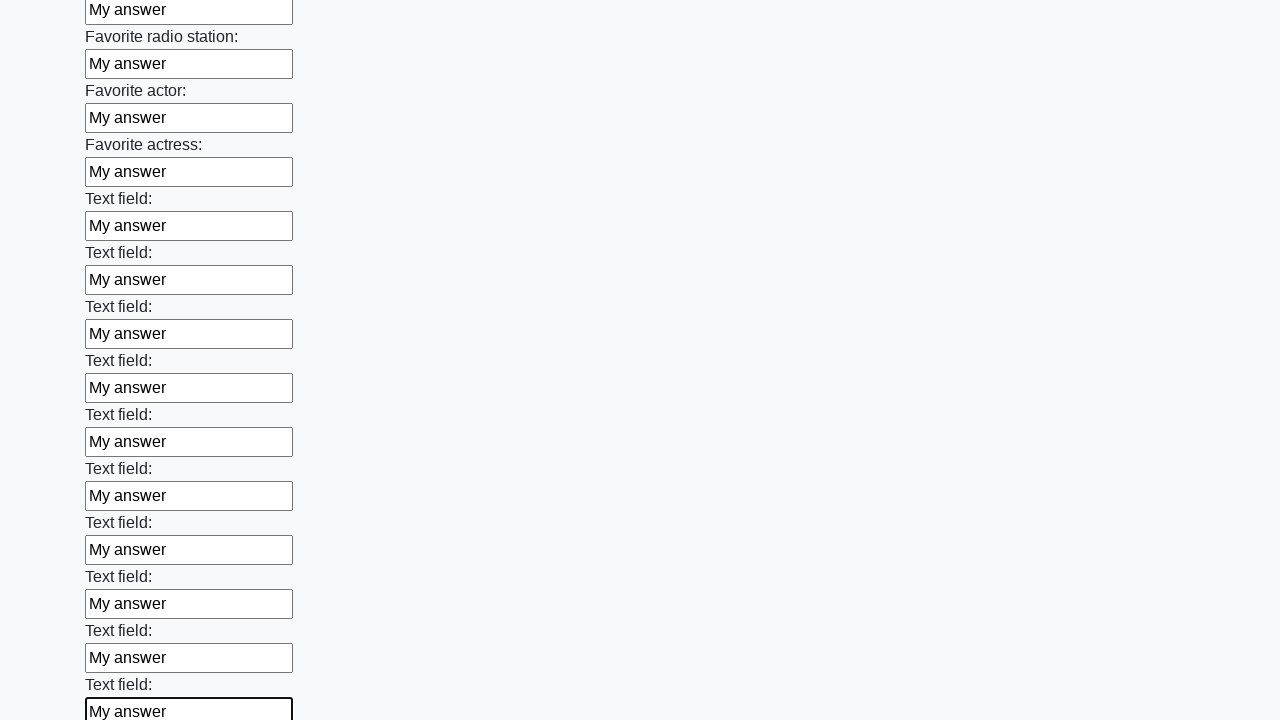

Filled input field with 'My answer' on input >> nth=36
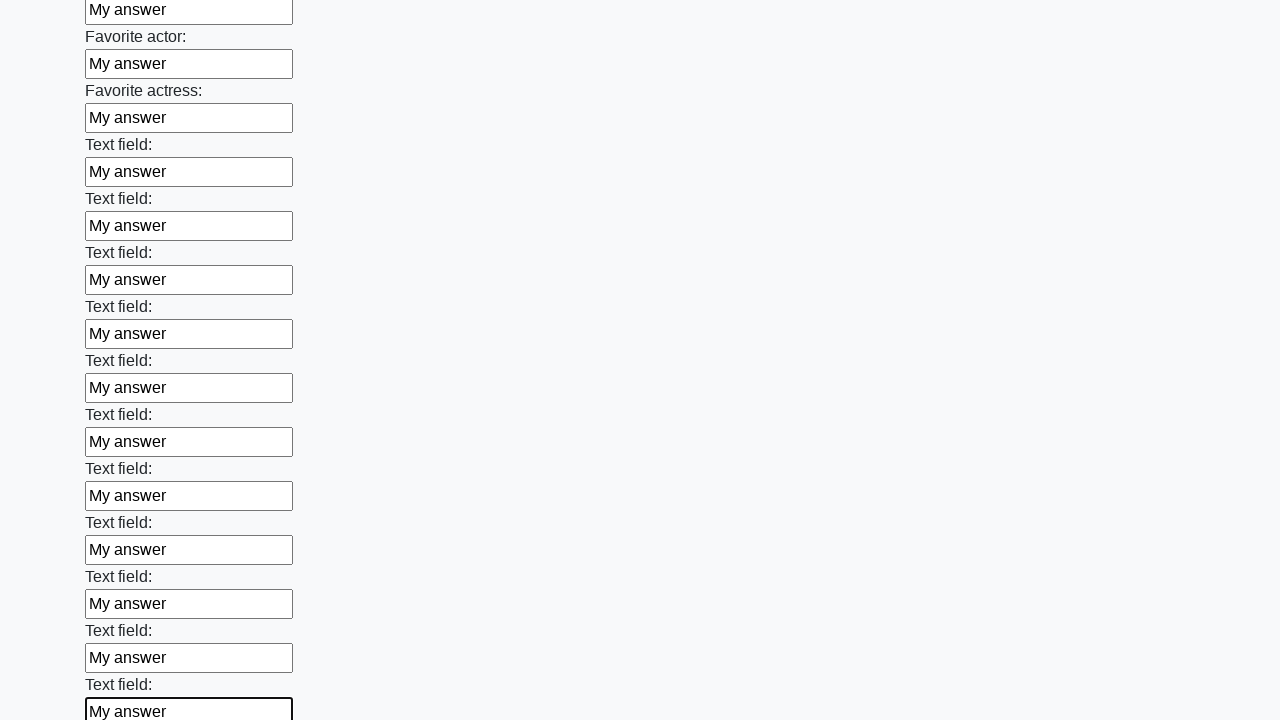

Filled input field with 'My answer' on input >> nth=37
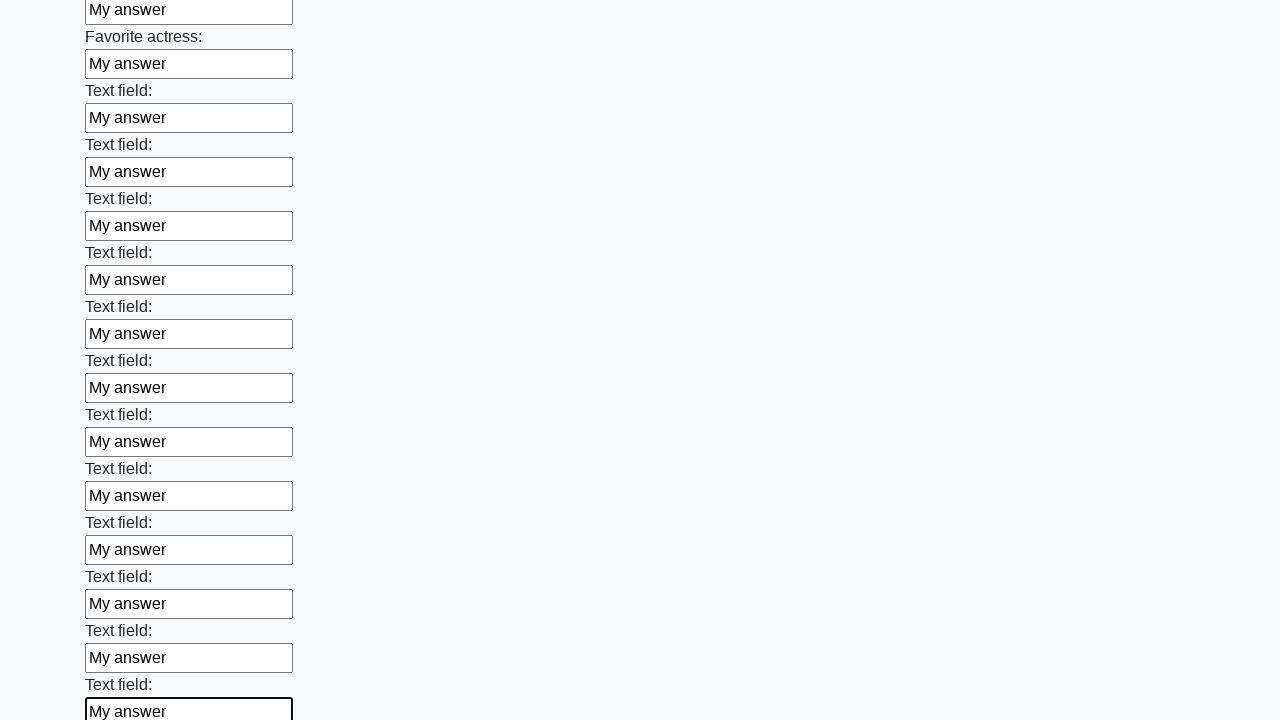

Filled input field with 'My answer' on input >> nth=38
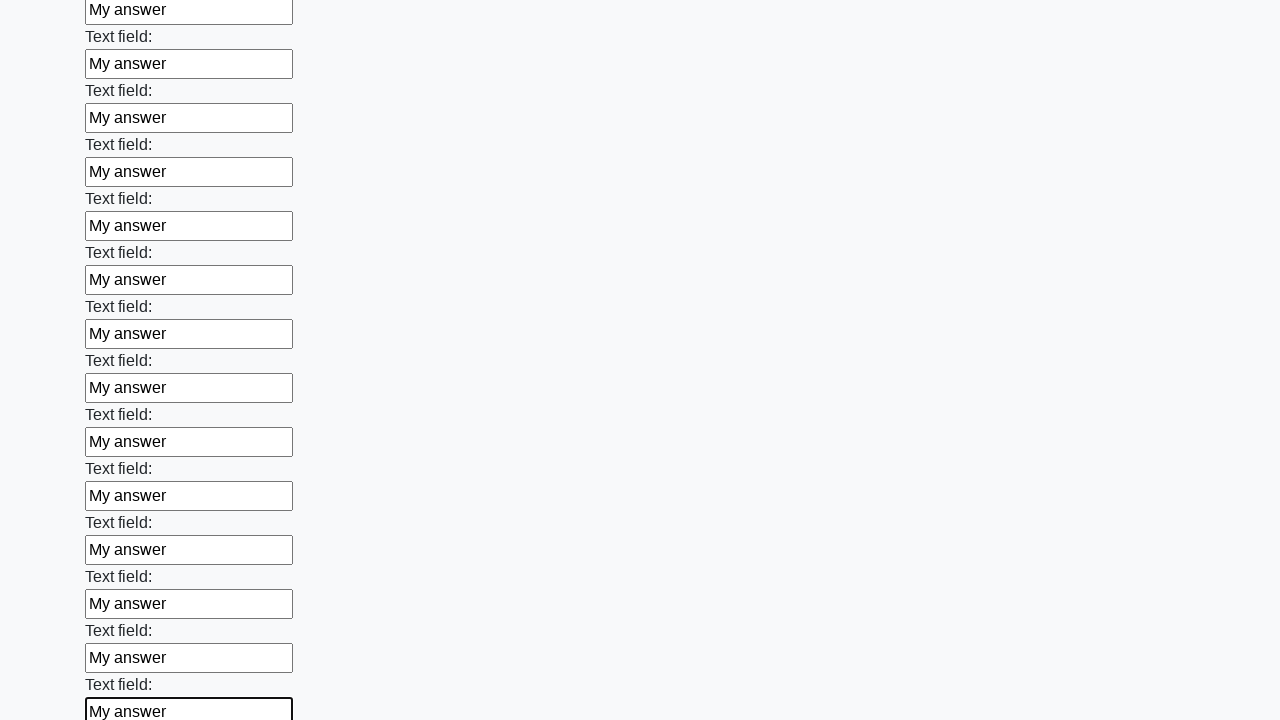

Filled input field with 'My answer' on input >> nth=39
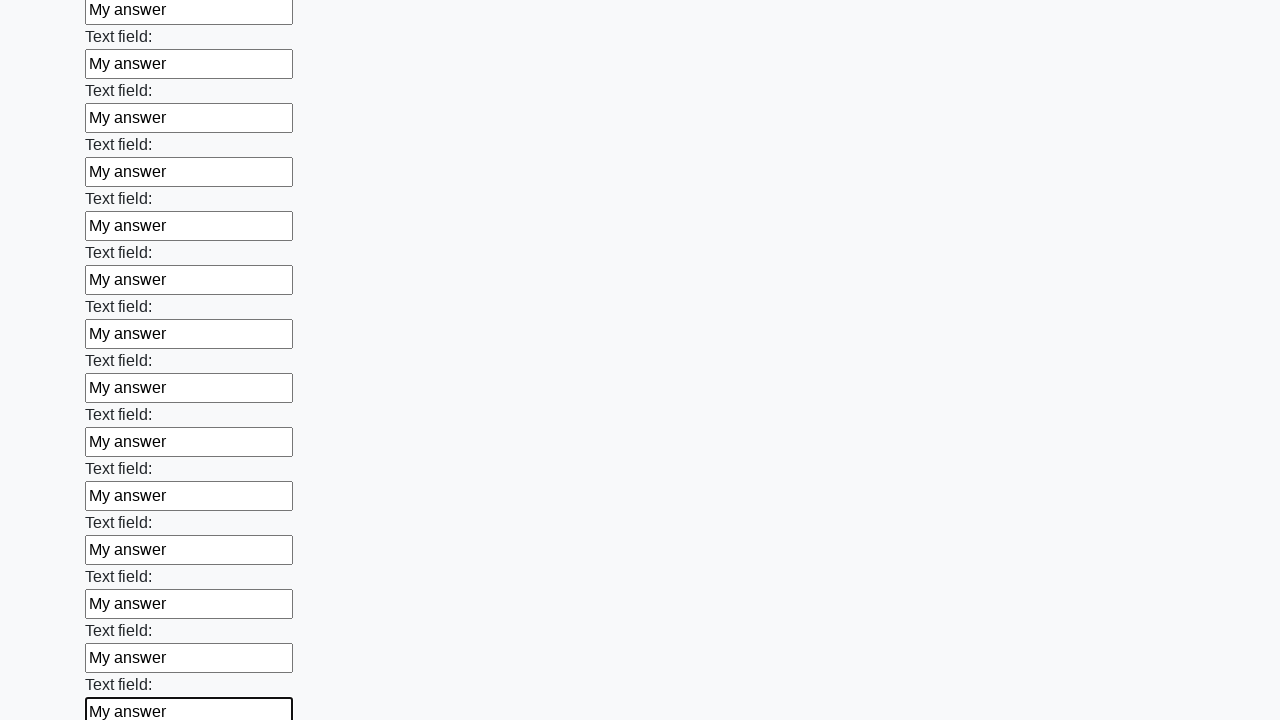

Filled input field with 'My answer' on input >> nth=40
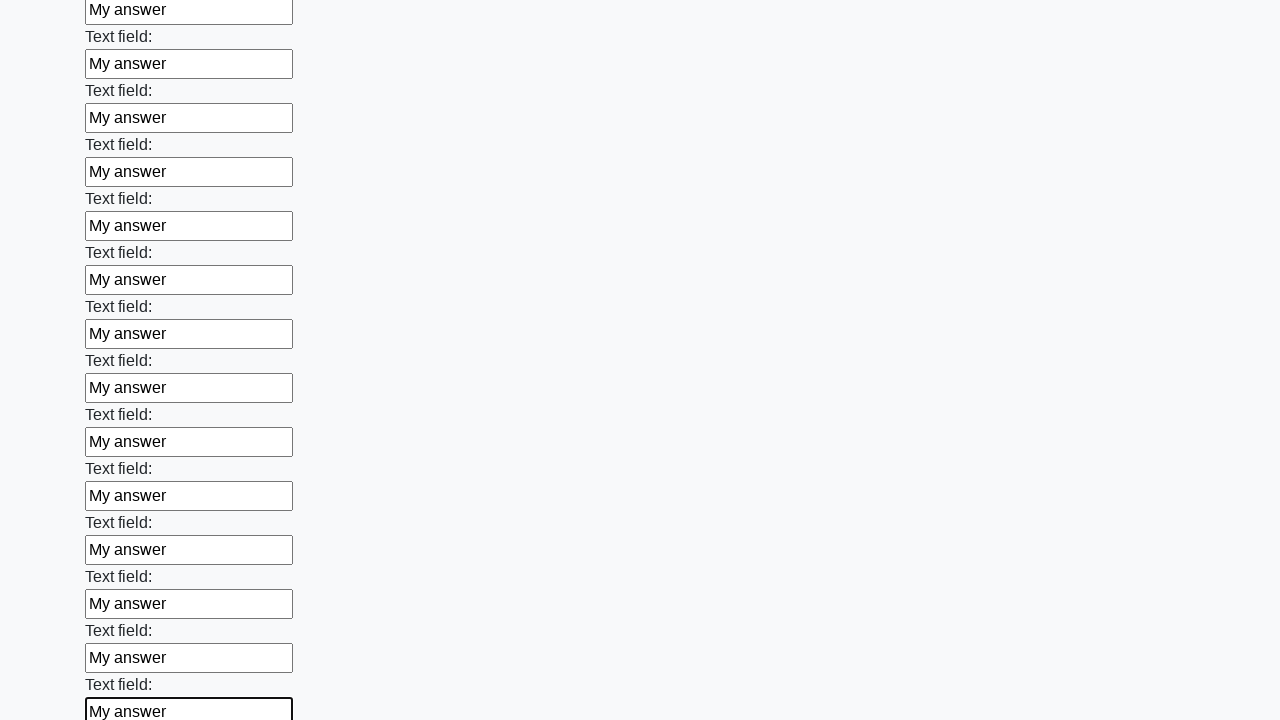

Filled input field with 'My answer' on input >> nth=41
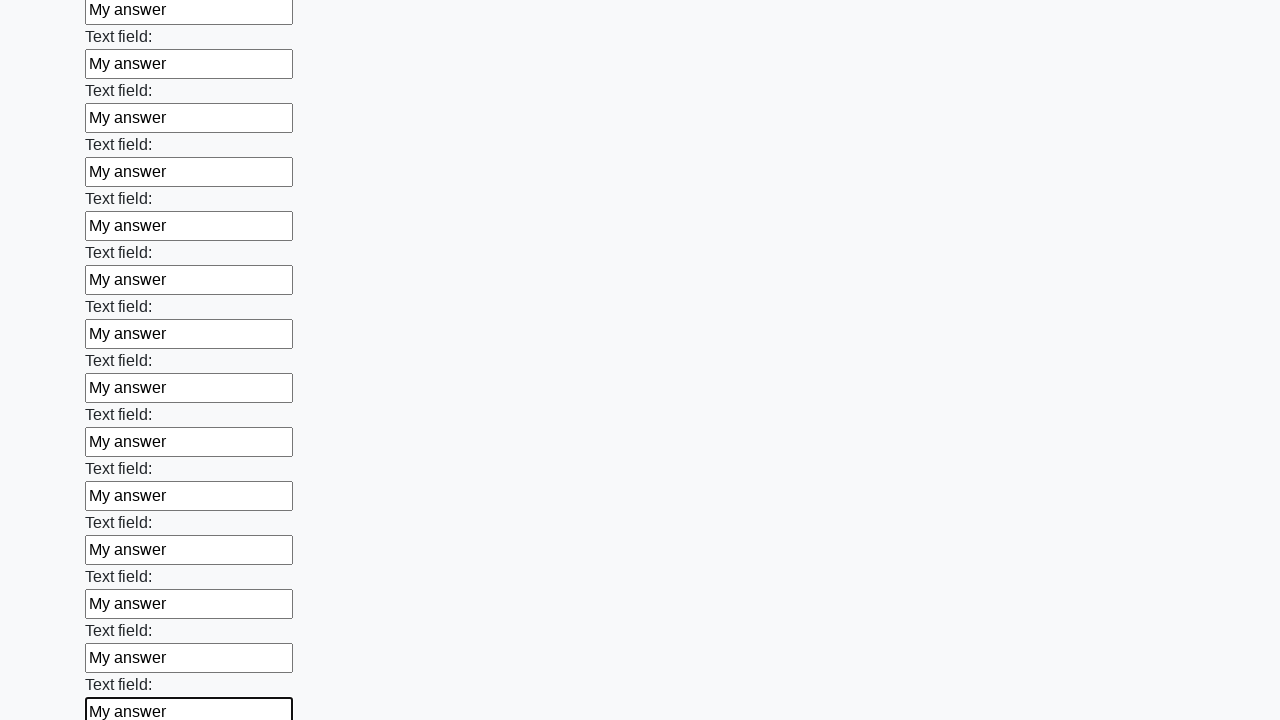

Filled input field with 'My answer' on input >> nth=42
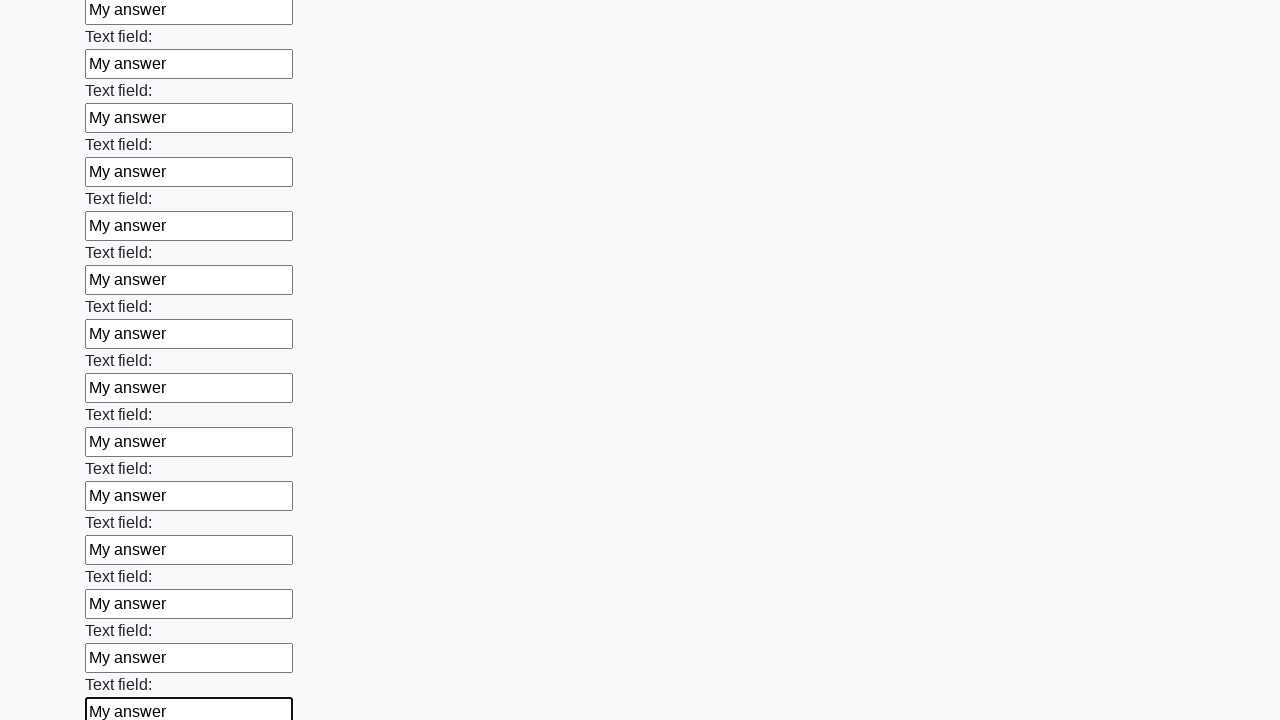

Filled input field with 'My answer' on input >> nth=43
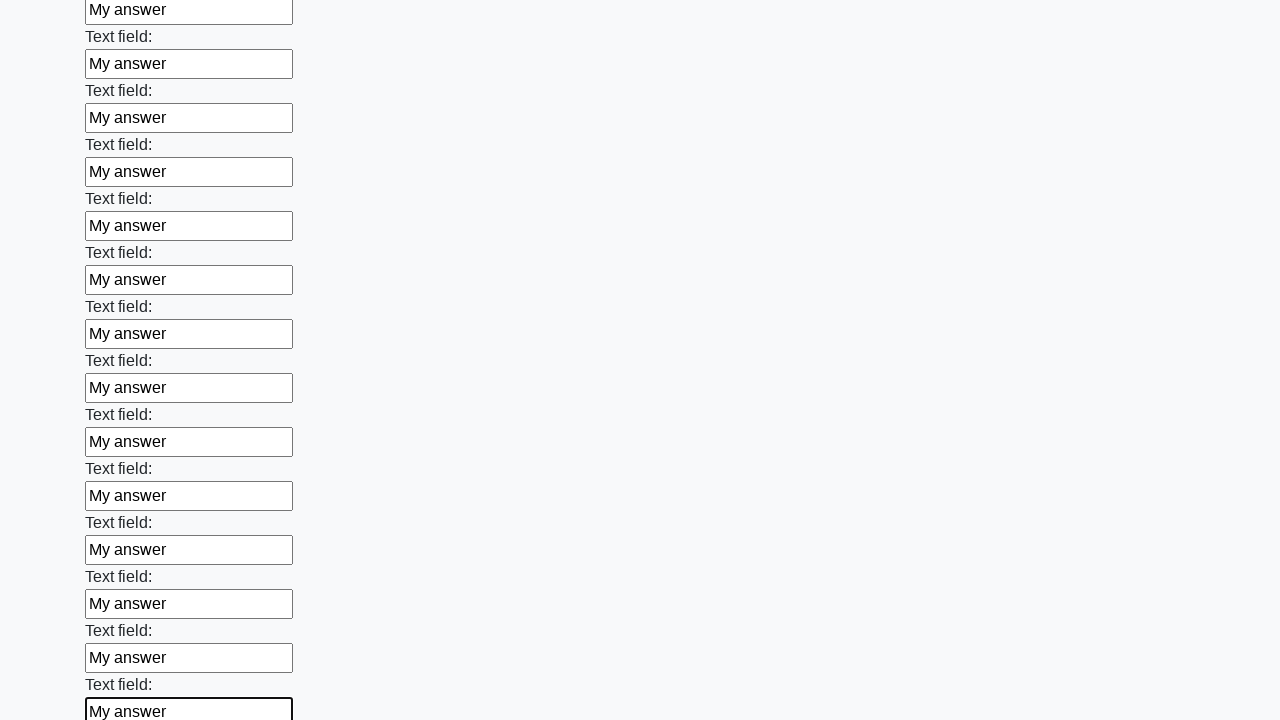

Filled input field with 'My answer' on input >> nth=44
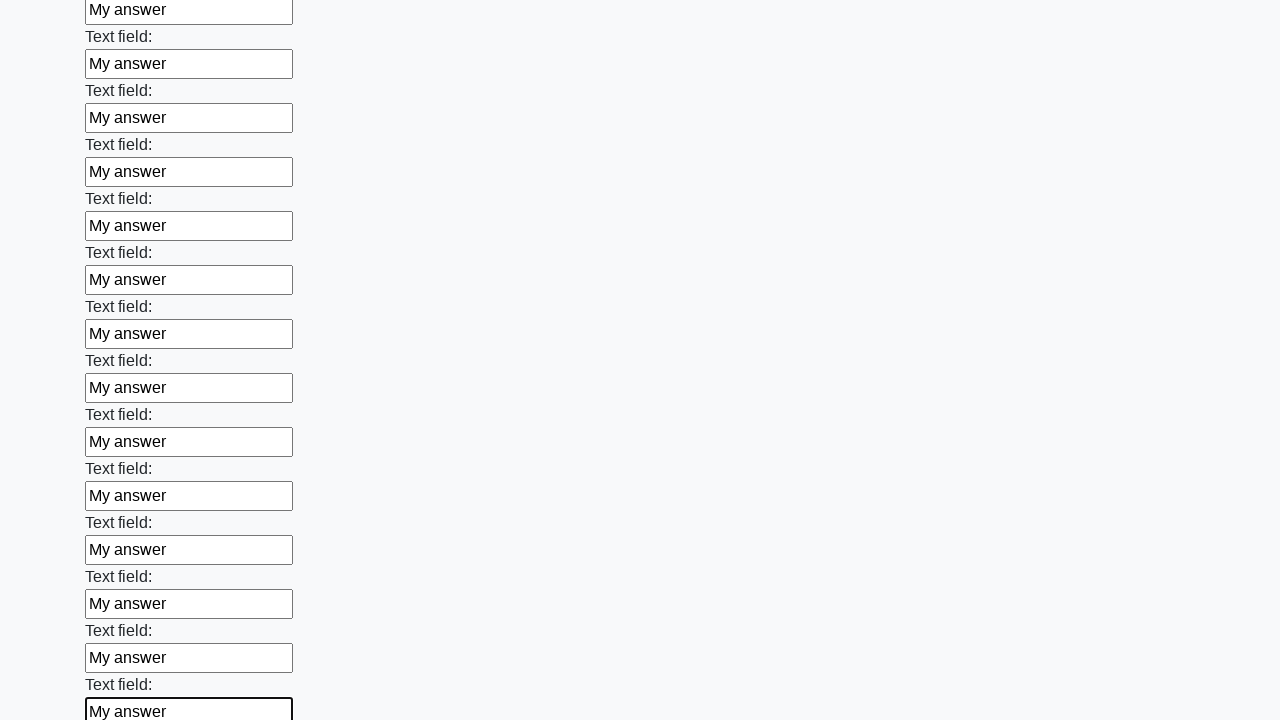

Filled input field with 'My answer' on input >> nth=45
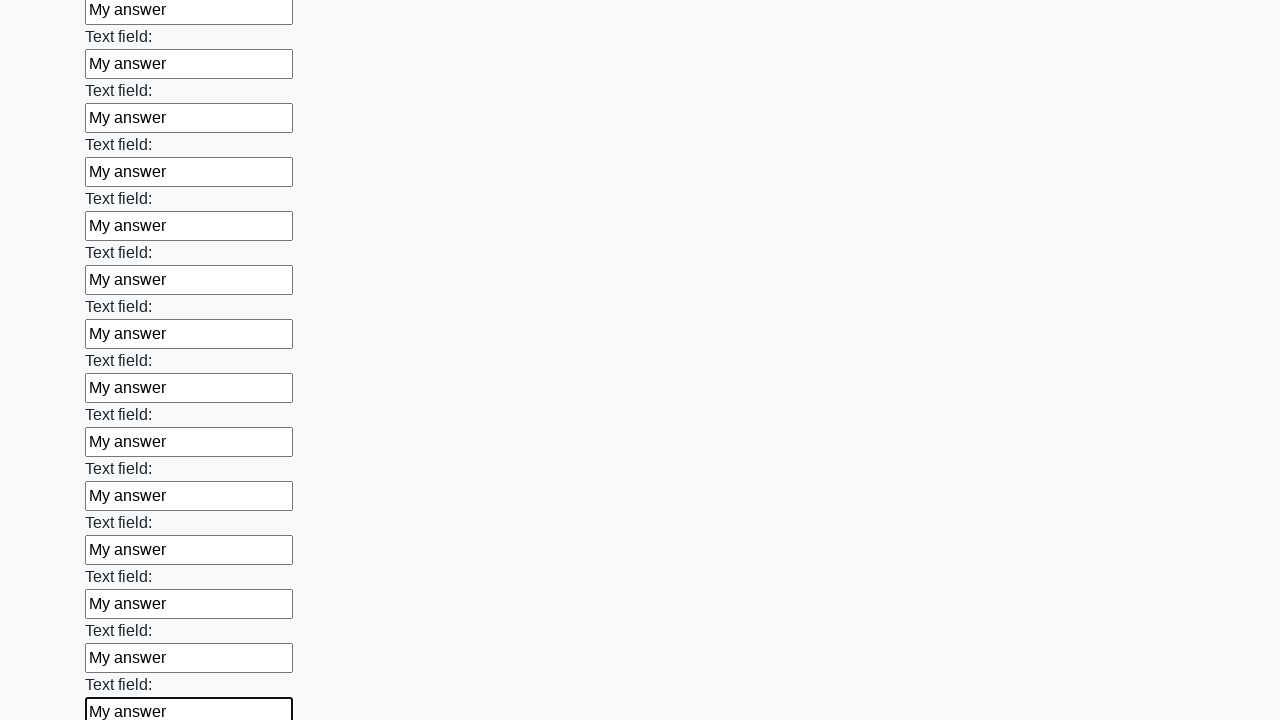

Filled input field with 'My answer' on input >> nth=46
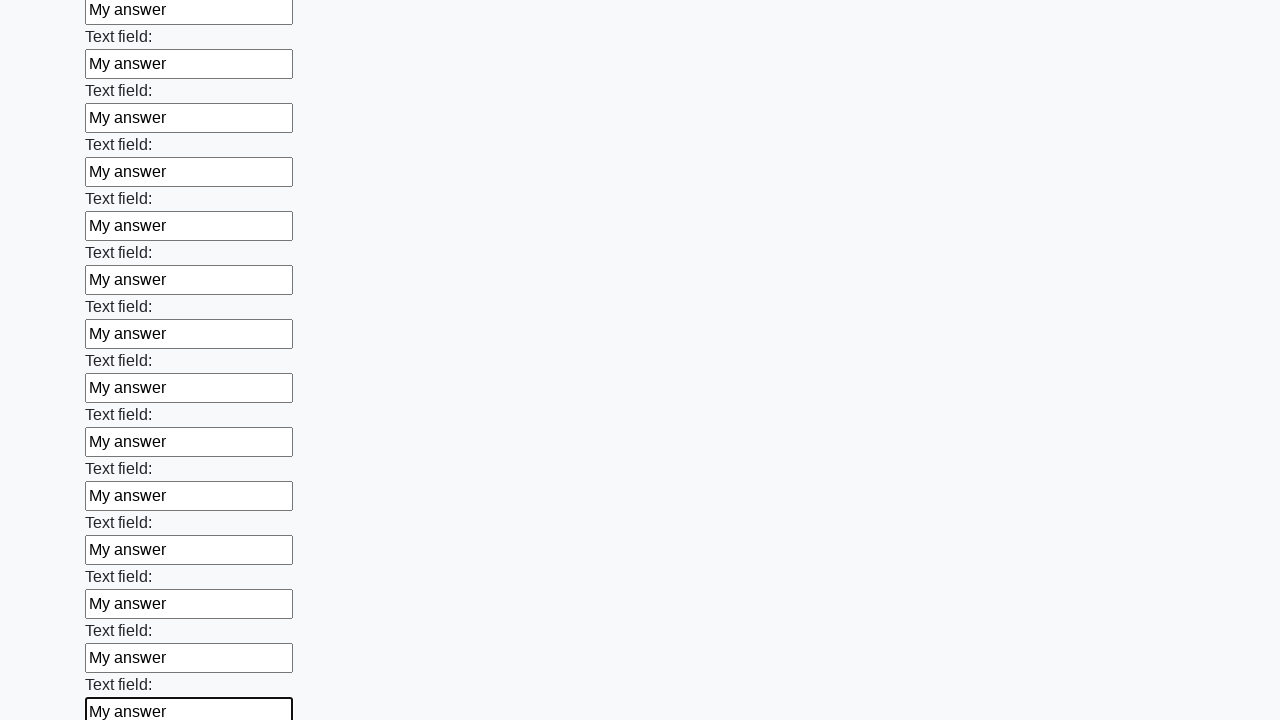

Filled input field with 'My answer' on input >> nth=47
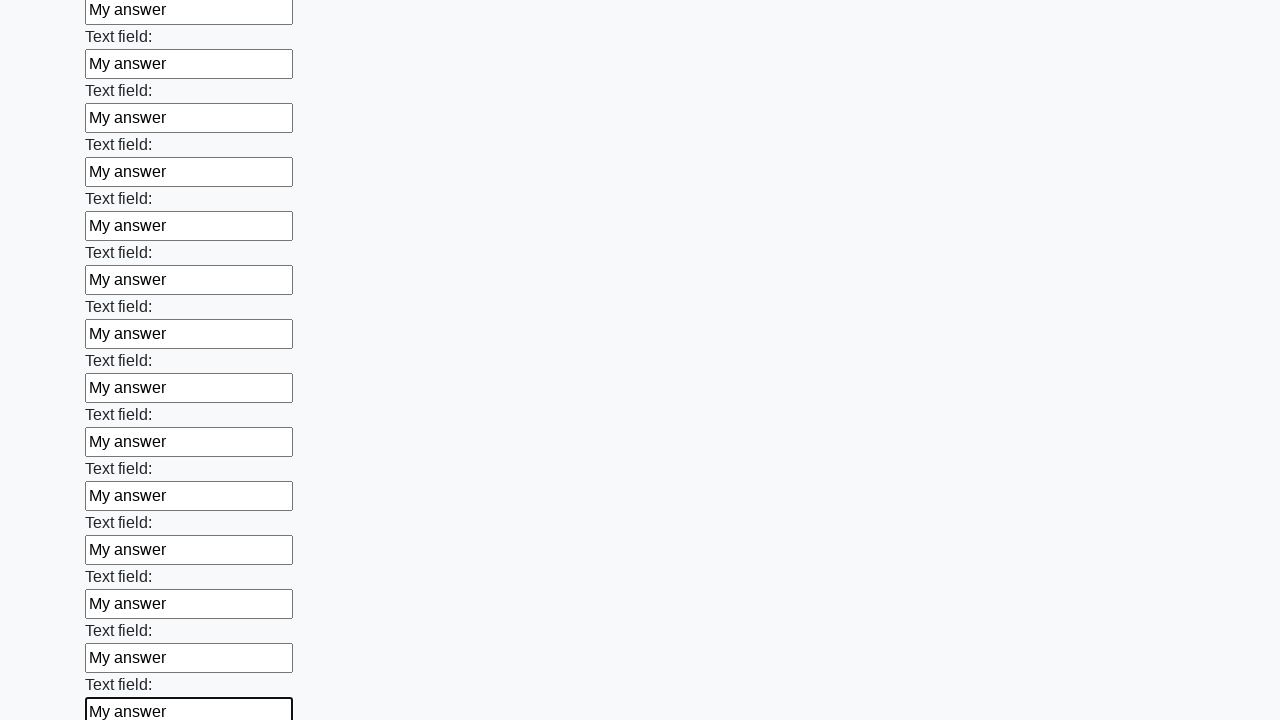

Filled input field with 'My answer' on input >> nth=48
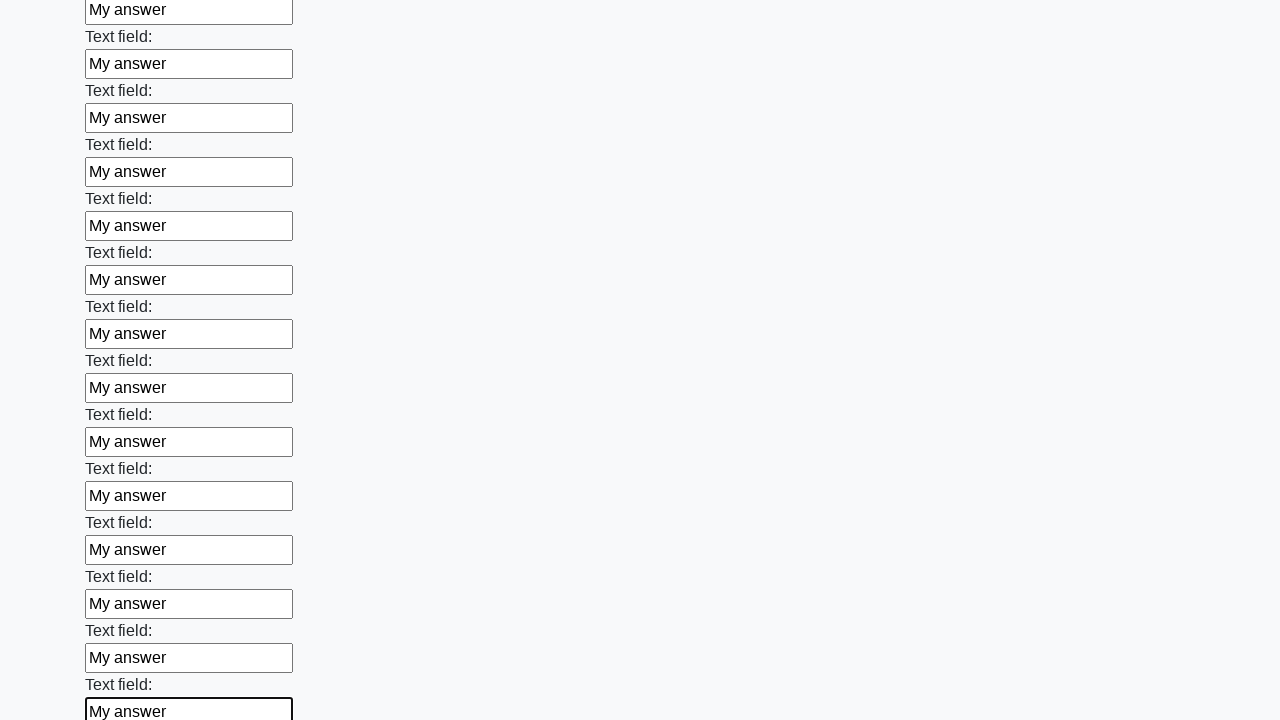

Filled input field with 'My answer' on input >> nth=49
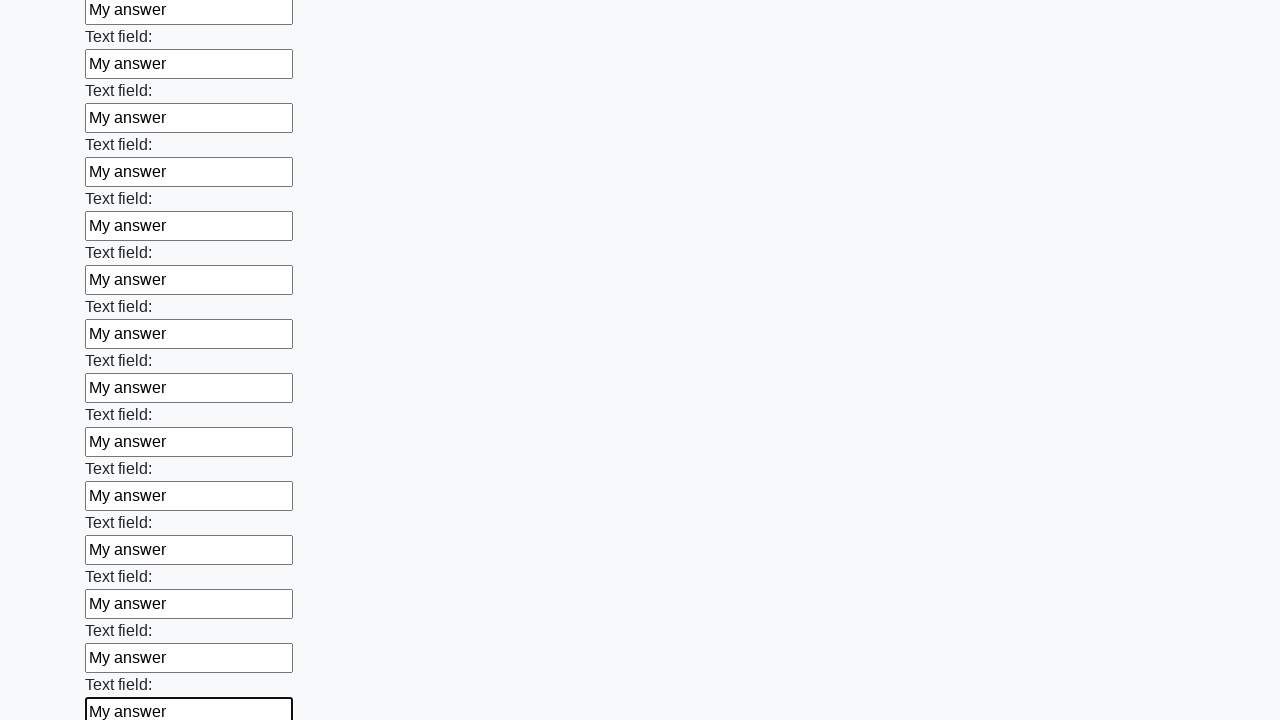

Filled input field with 'My answer' on input >> nth=50
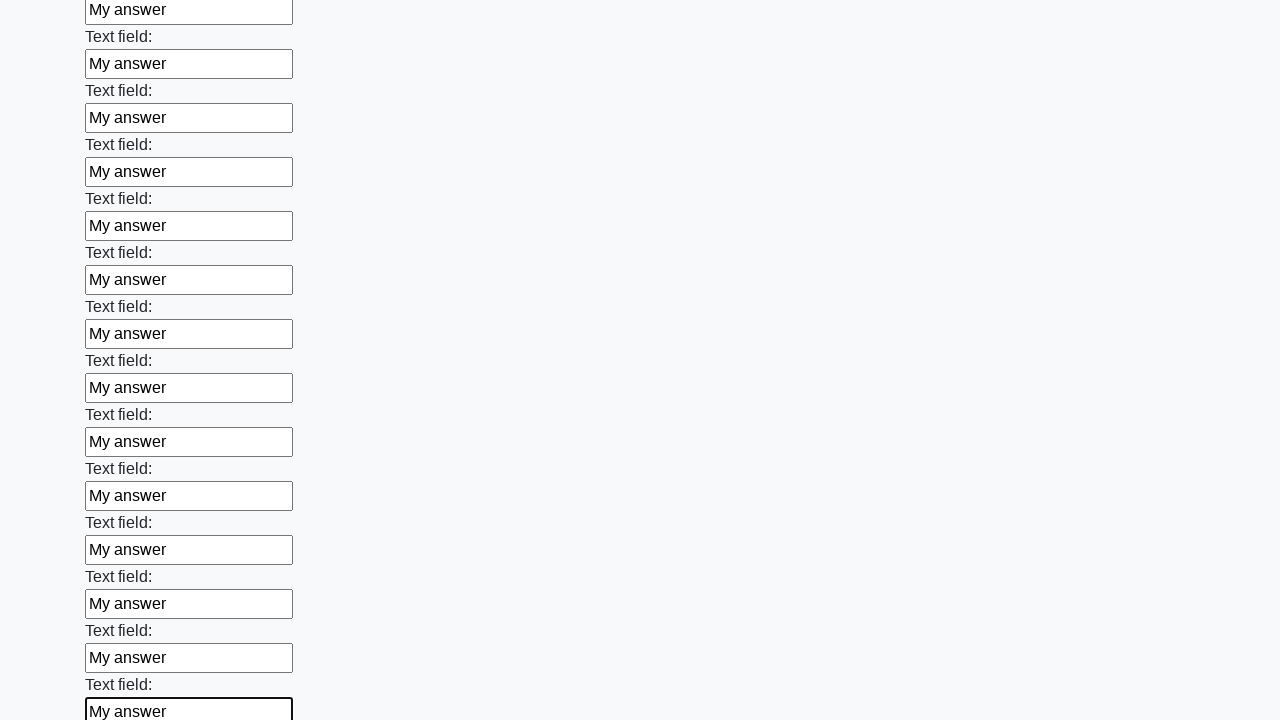

Filled input field with 'My answer' on input >> nth=51
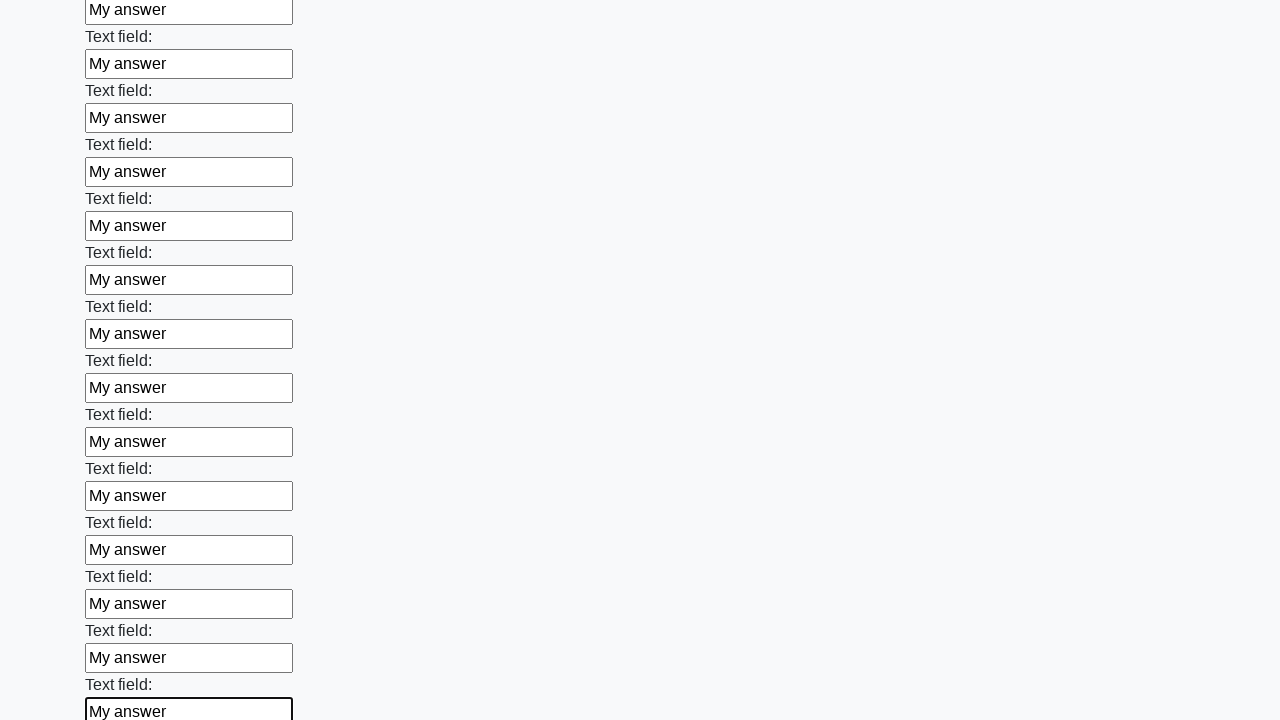

Filled input field with 'My answer' on input >> nth=52
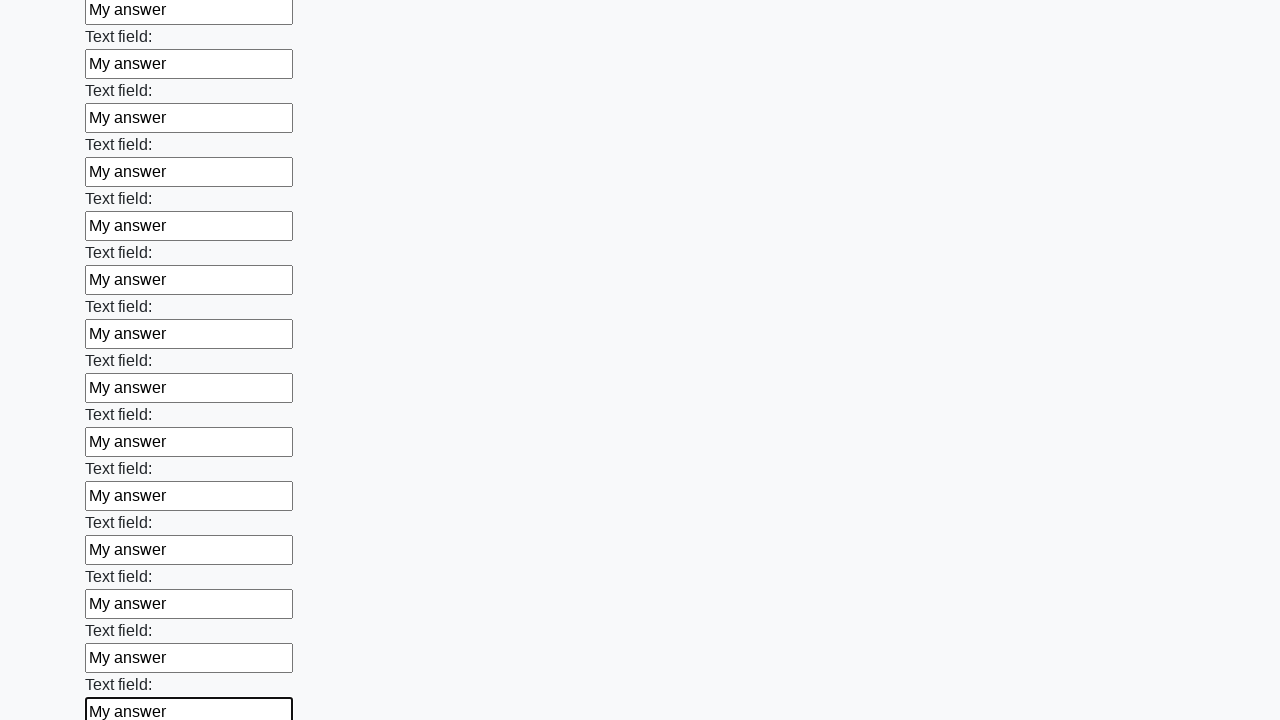

Filled input field with 'My answer' on input >> nth=53
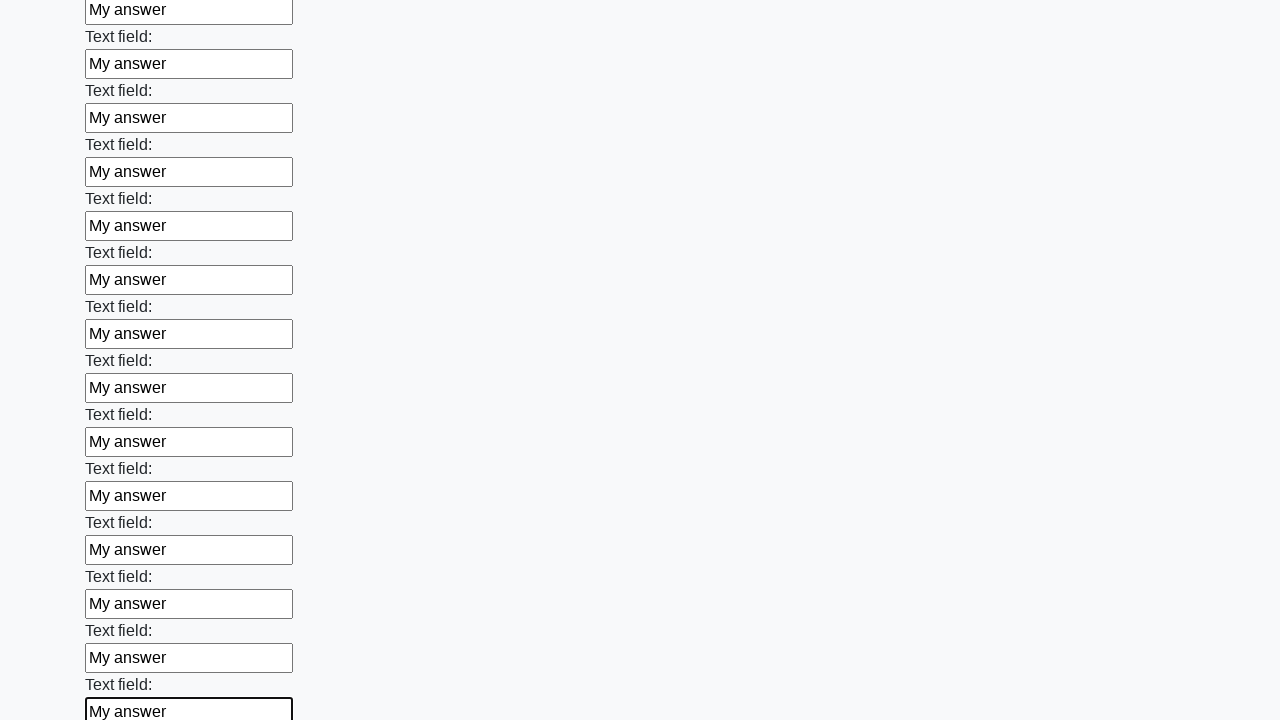

Filled input field with 'My answer' on input >> nth=54
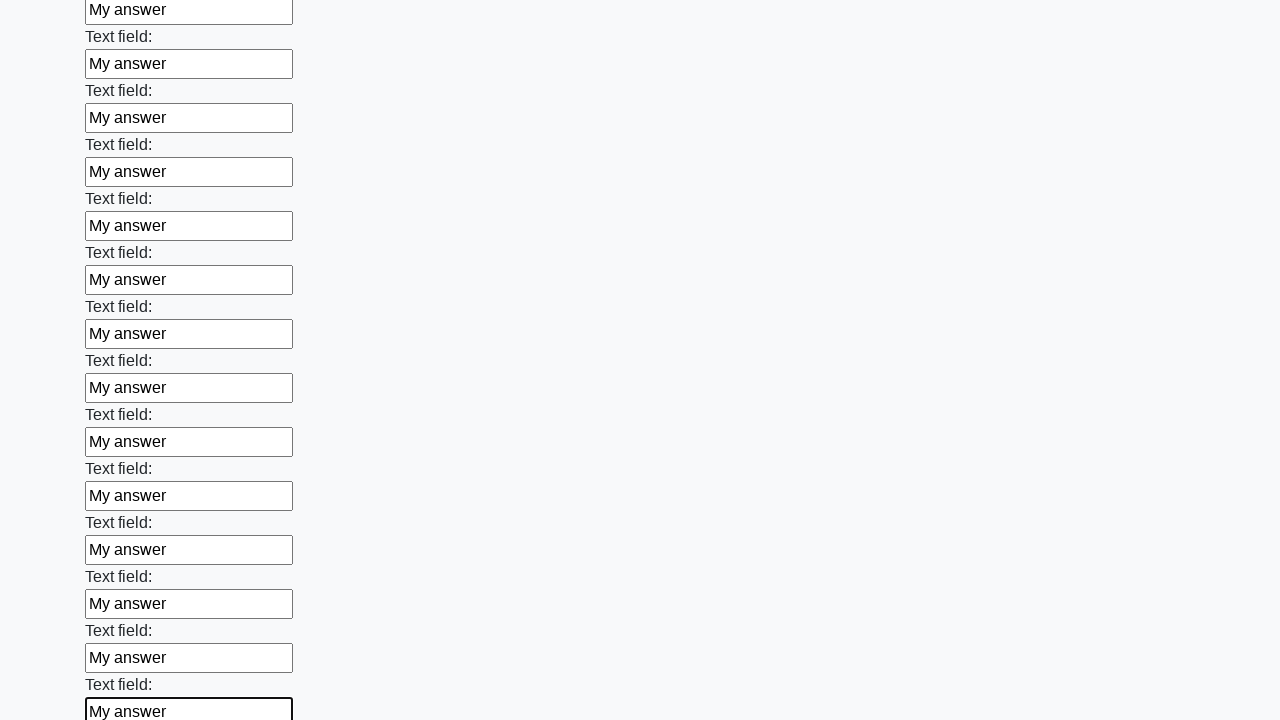

Filled input field with 'My answer' on input >> nth=55
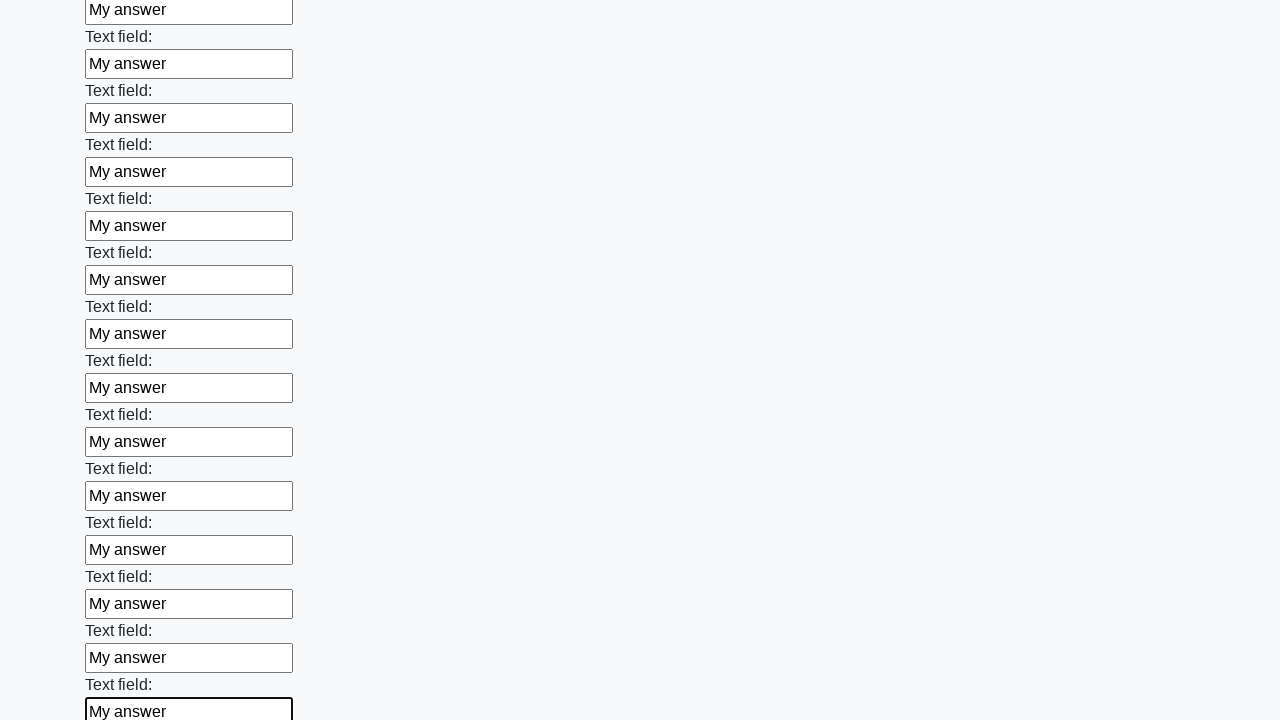

Filled input field with 'My answer' on input >> nth=56
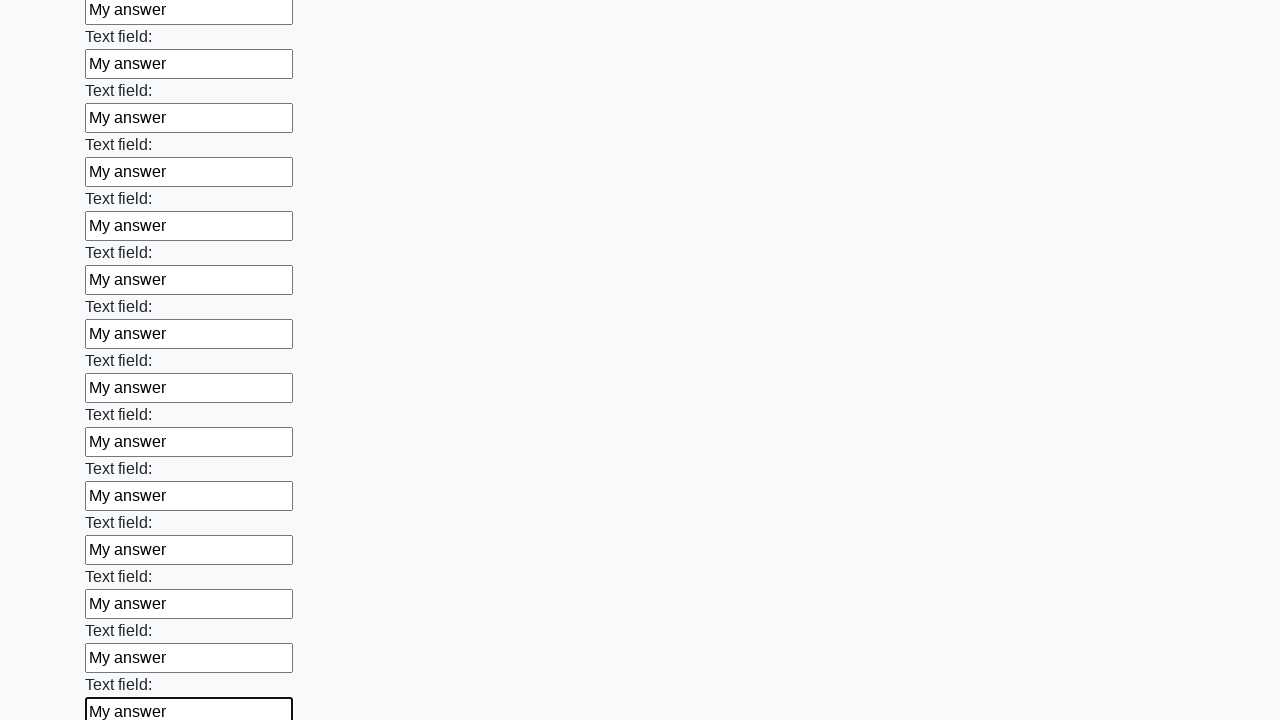

Filled input field with 'My answer' on input >> nth=57
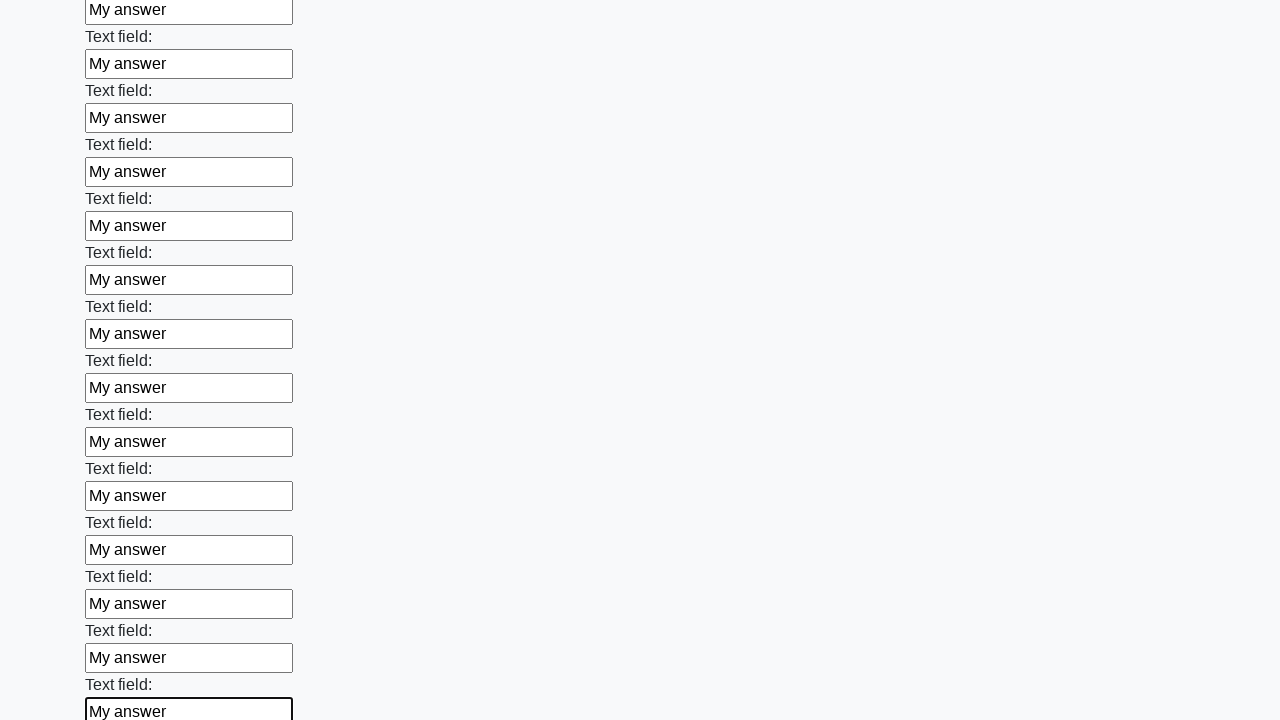

Filled input field with 'My answer' on input >> nth=58
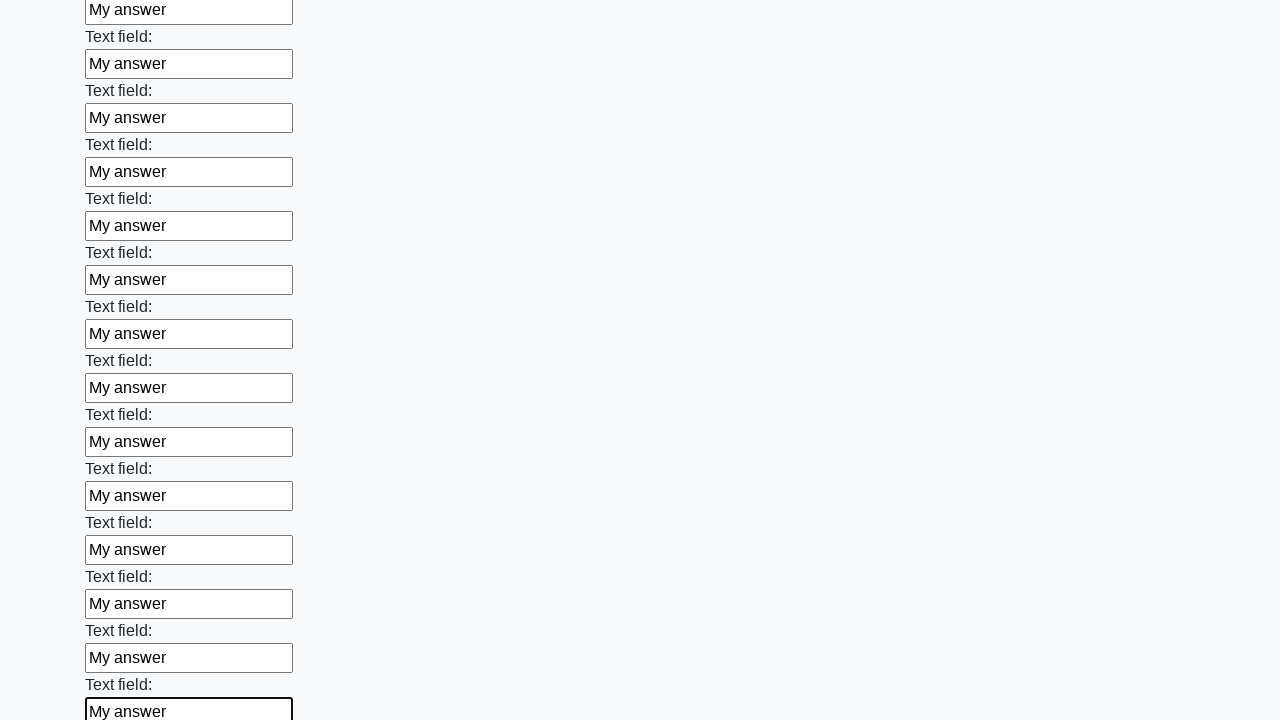

Filled input field with 'My answer' on input >> nth=59
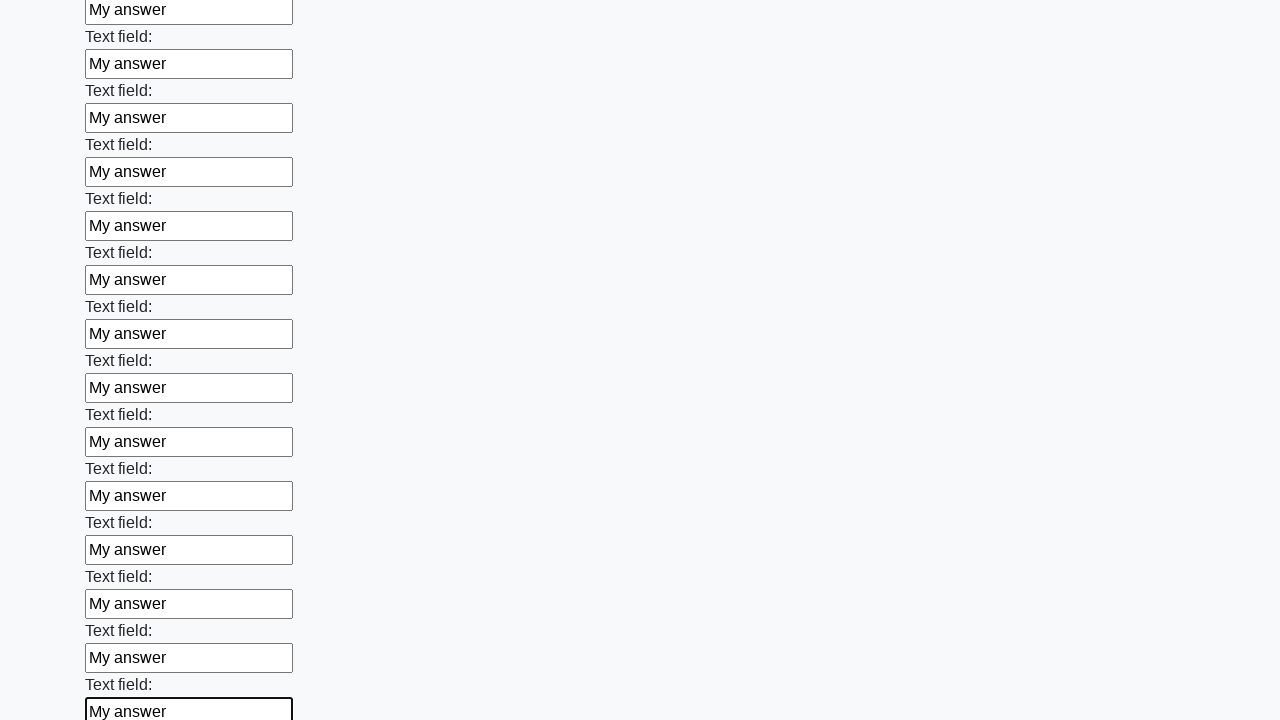

Filled input field with 'My answer' on input >> nth=60
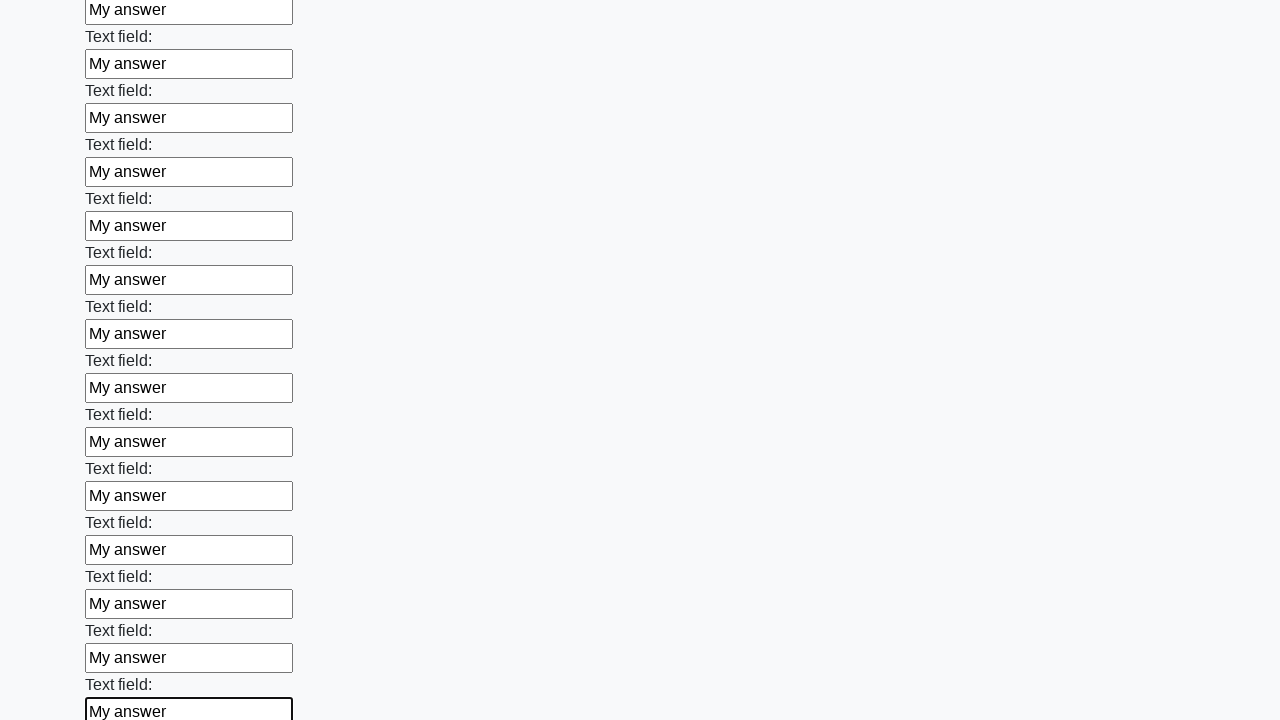

Filled input field with 'My answer' on input >> nth=61
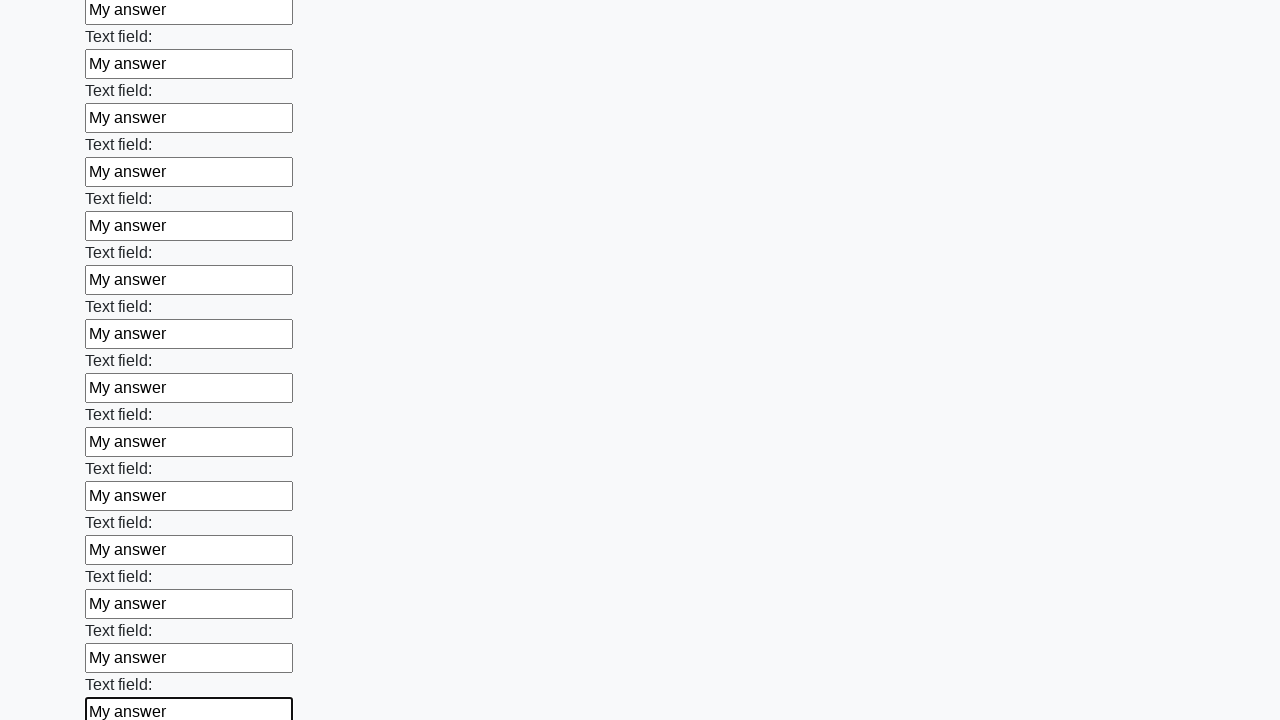

Filled input field with 'My answer' on input >> nth=62
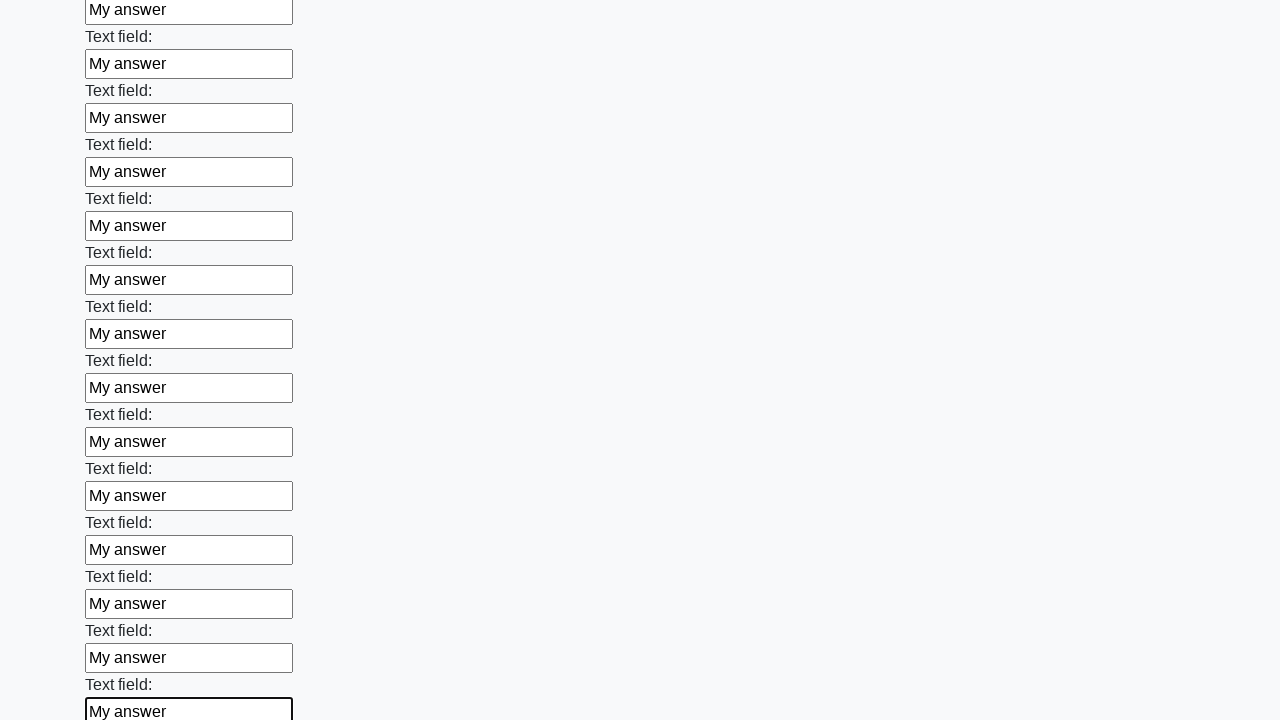

Filled input field with 'My answer' on input >> nth=63
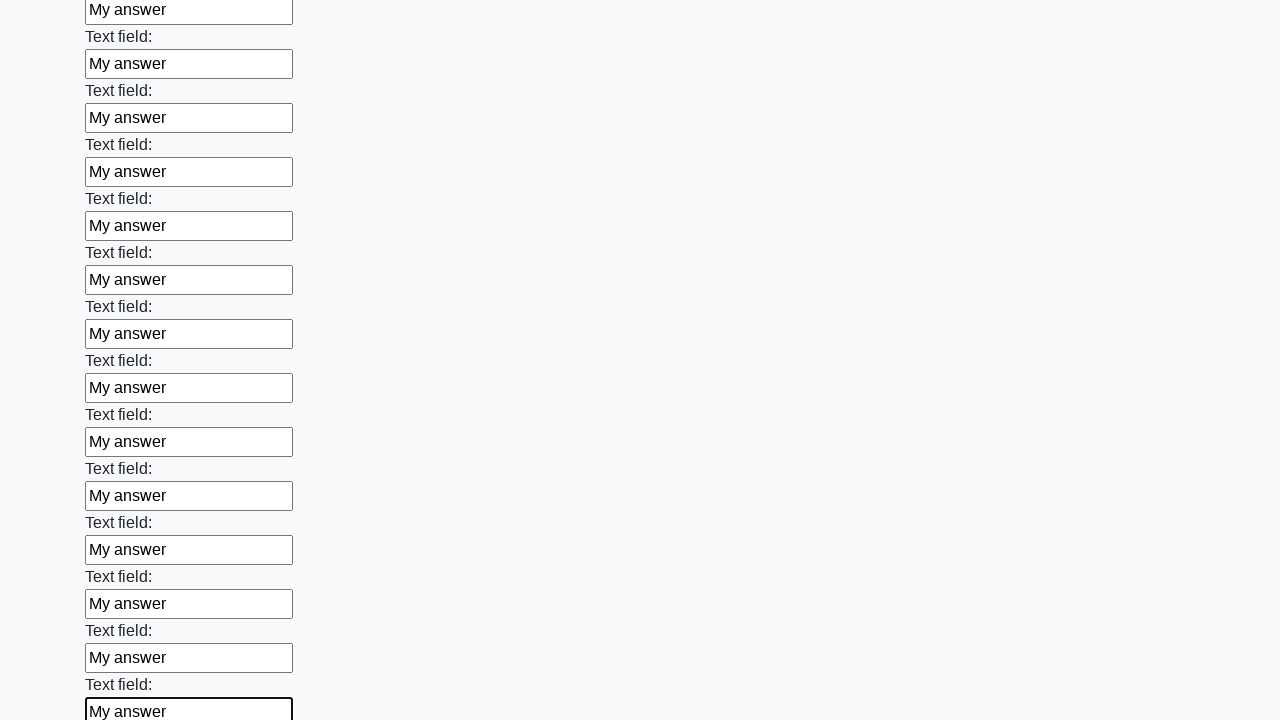

Filled input field with 'My answer' on input >> nth=64
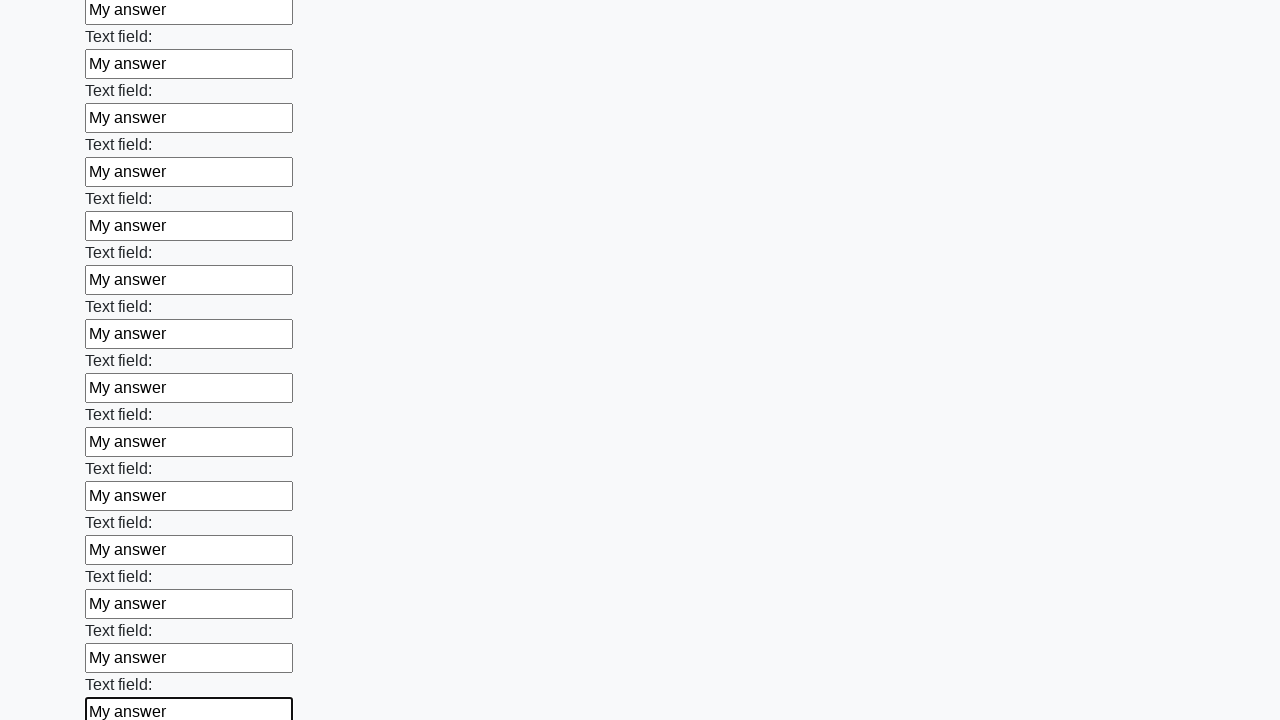

Filled input field with 'My answer' on input >> nth=65
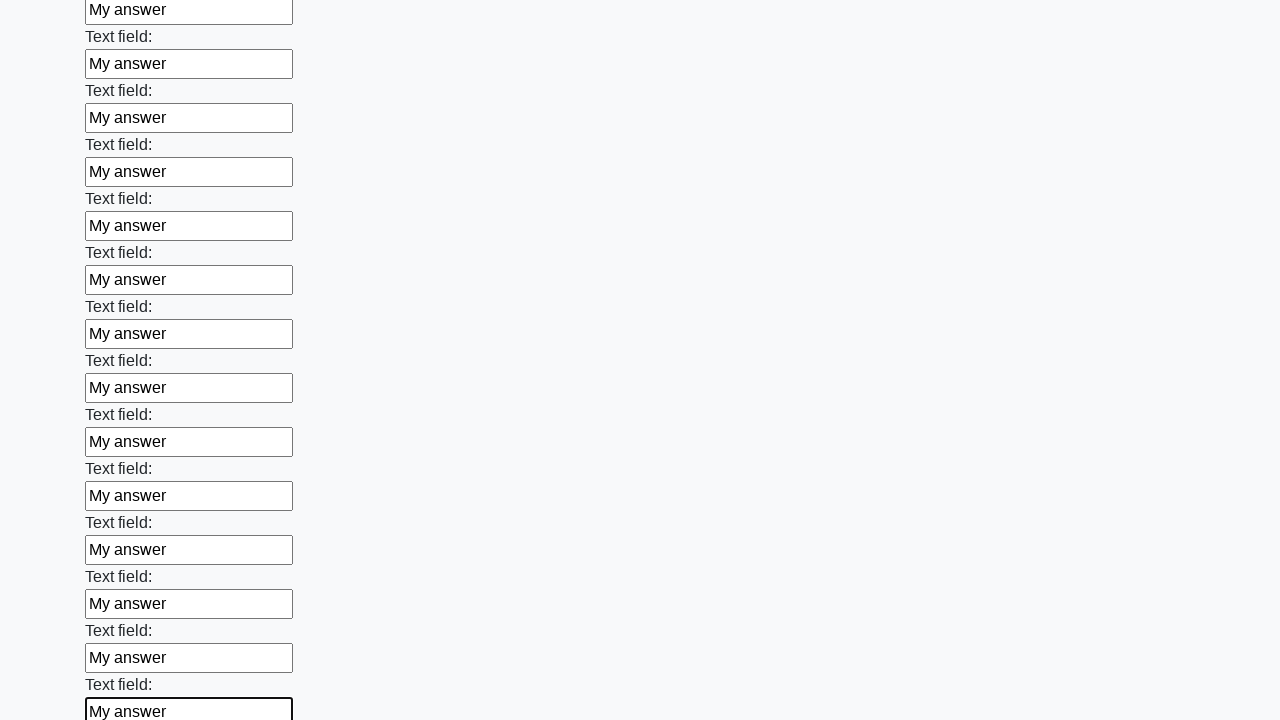

Filled input field with 'My answer' on input >> nth=66
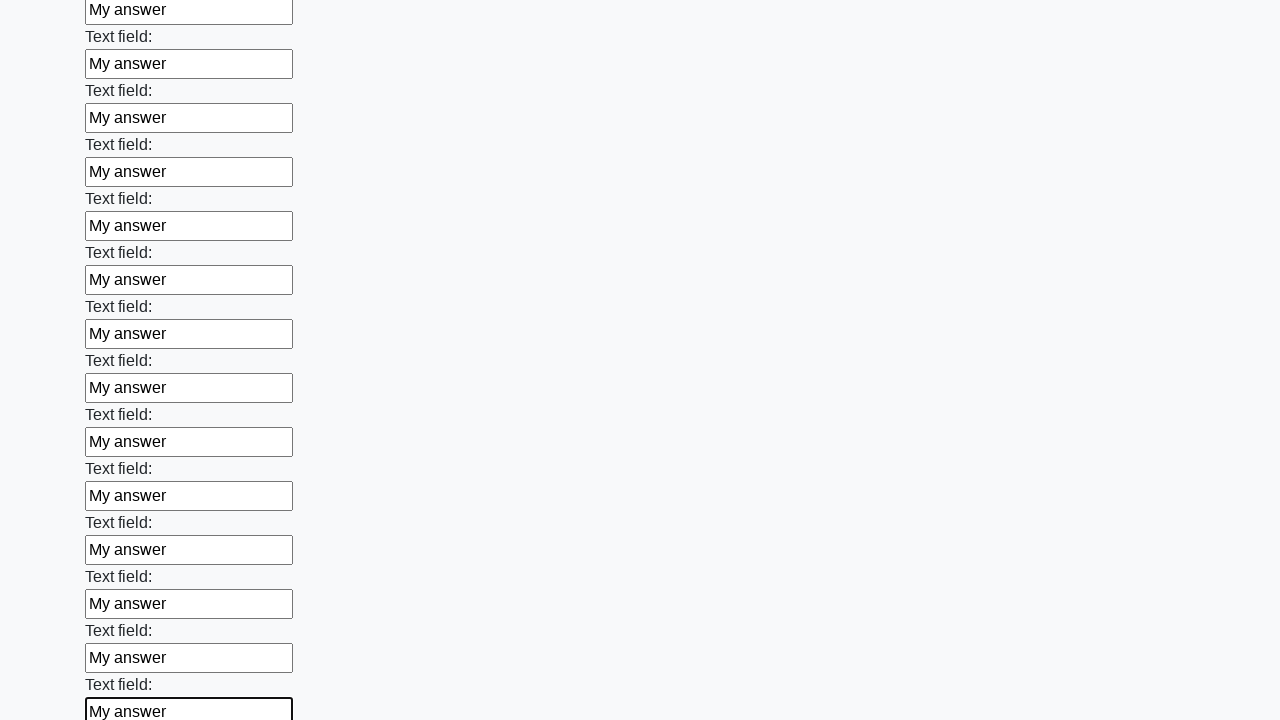

Filled input field with 'My answer' on input >> nth=67
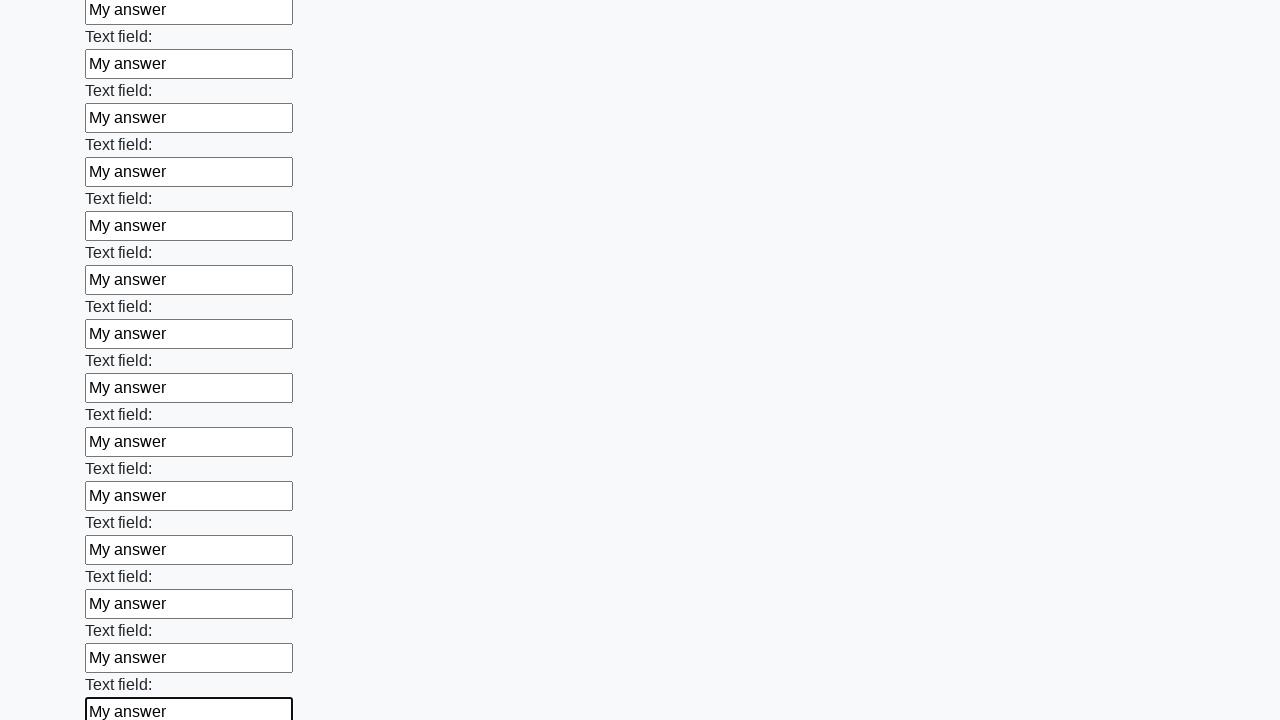

Filled input field with 'My answer' on input >> nth=68
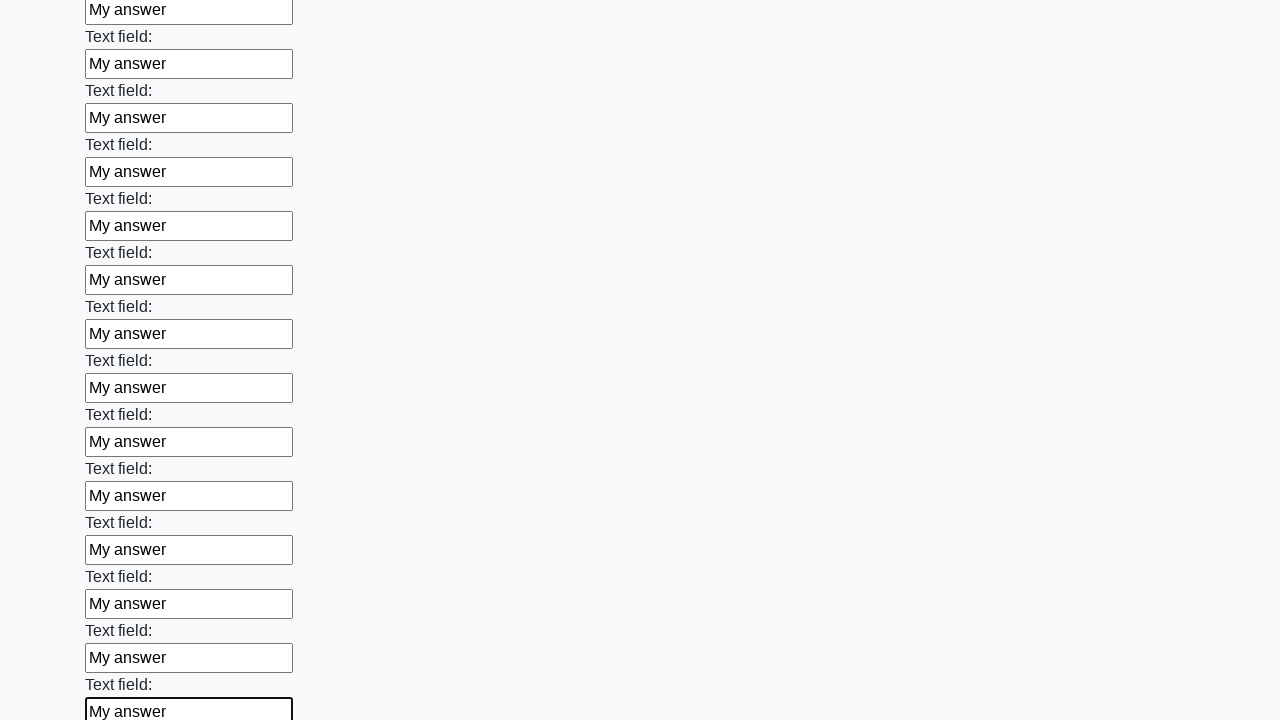

Filled input field with 'My answer' on input >> nth=69
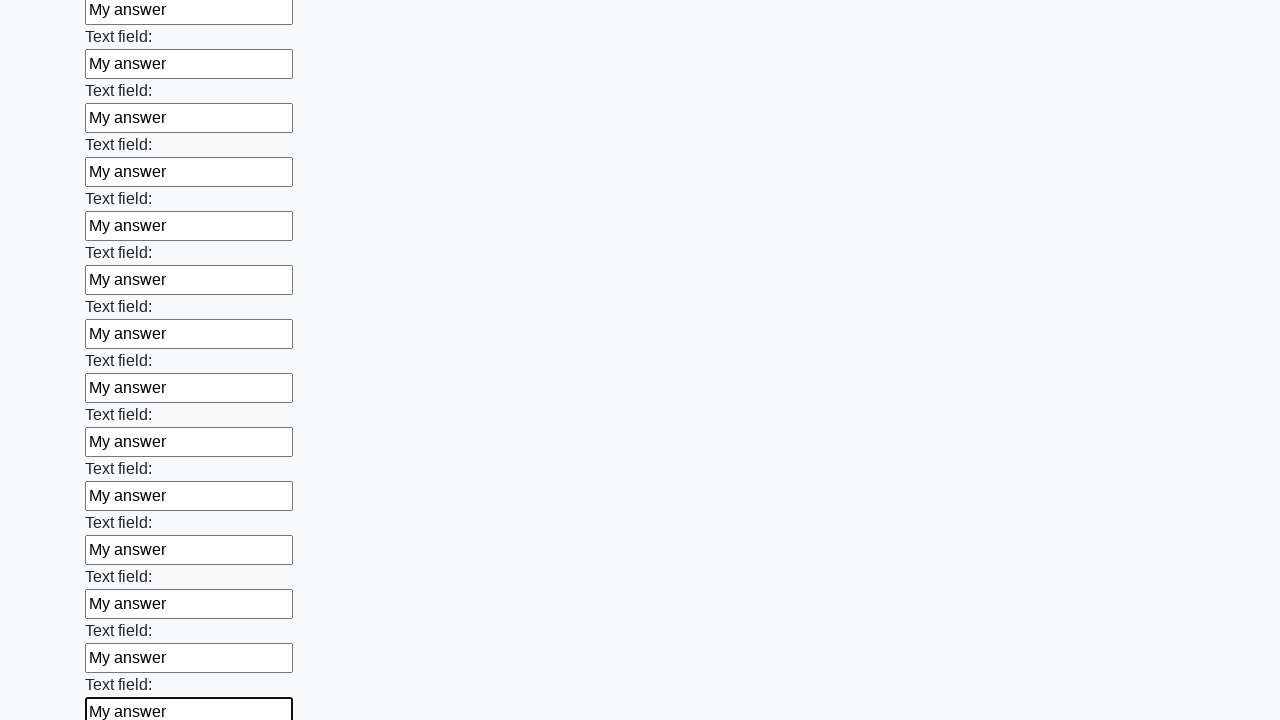

Filled input field with 'My answer' on input >> nth=70
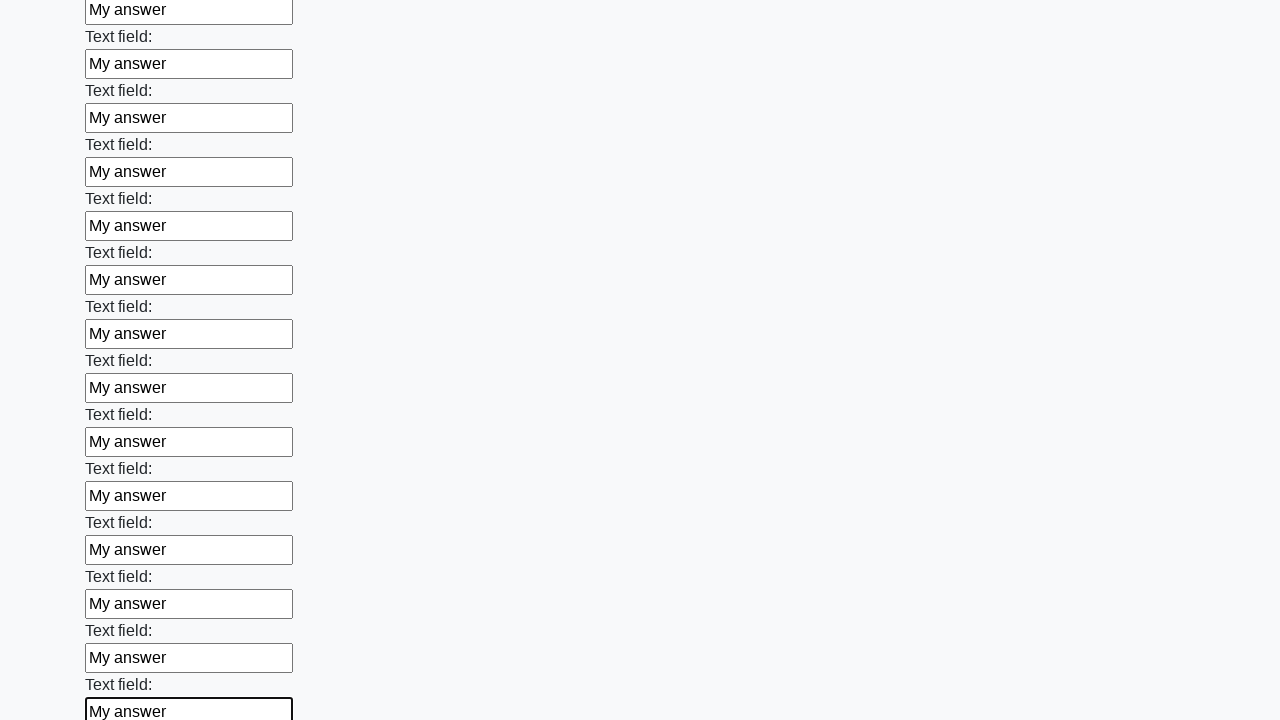

Filled input field with 'My answer' on input >> nth=71
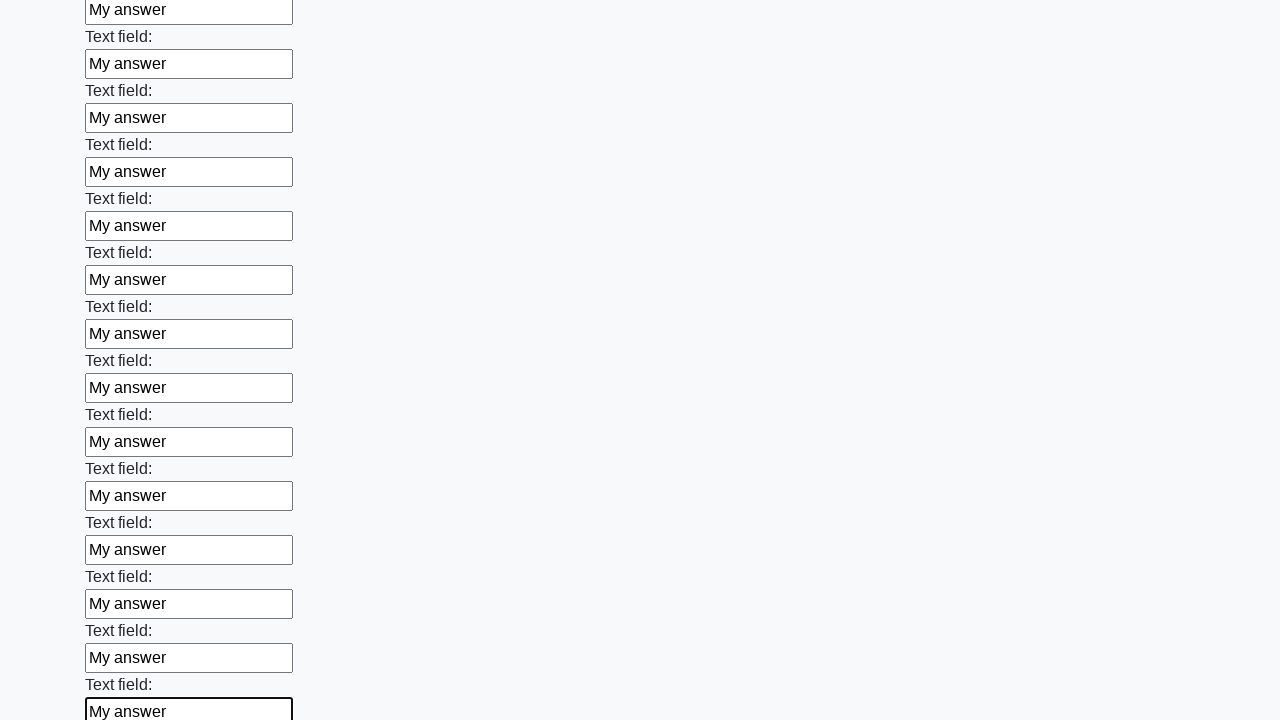

Filled input field with 'My answer' on input >> nth=72
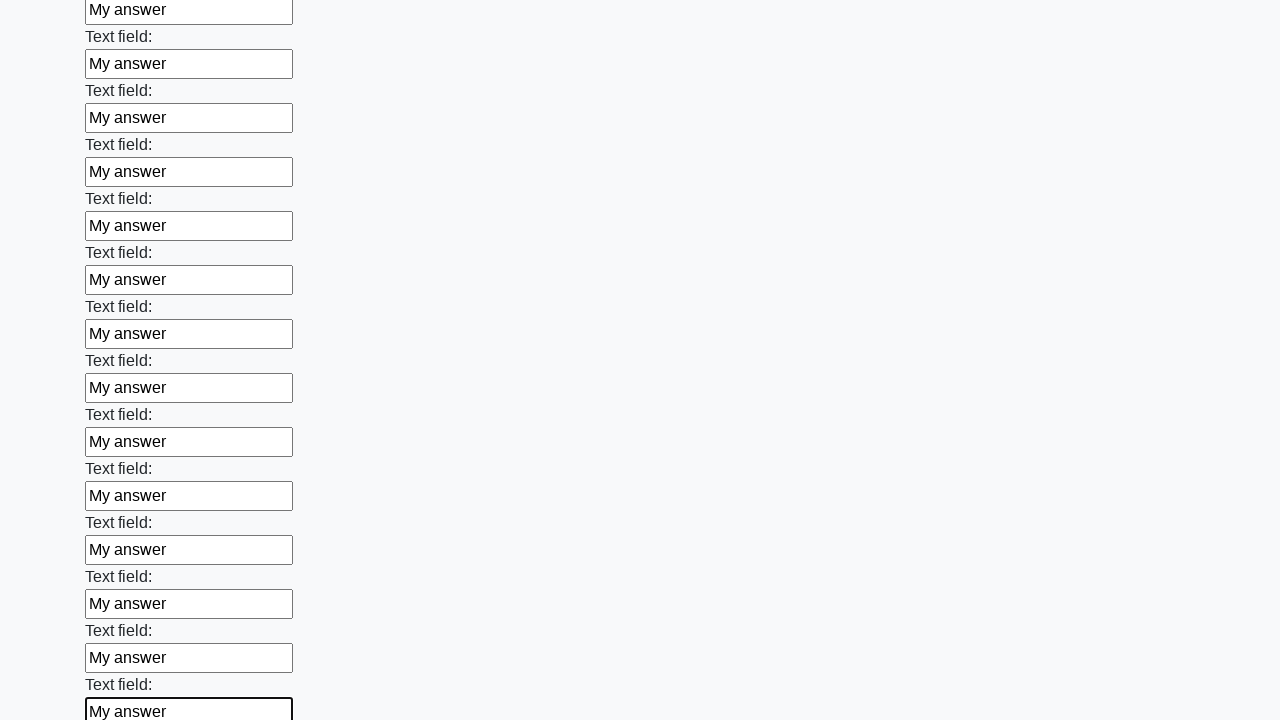

Filled input field with 'My answer' on input >> nth=73
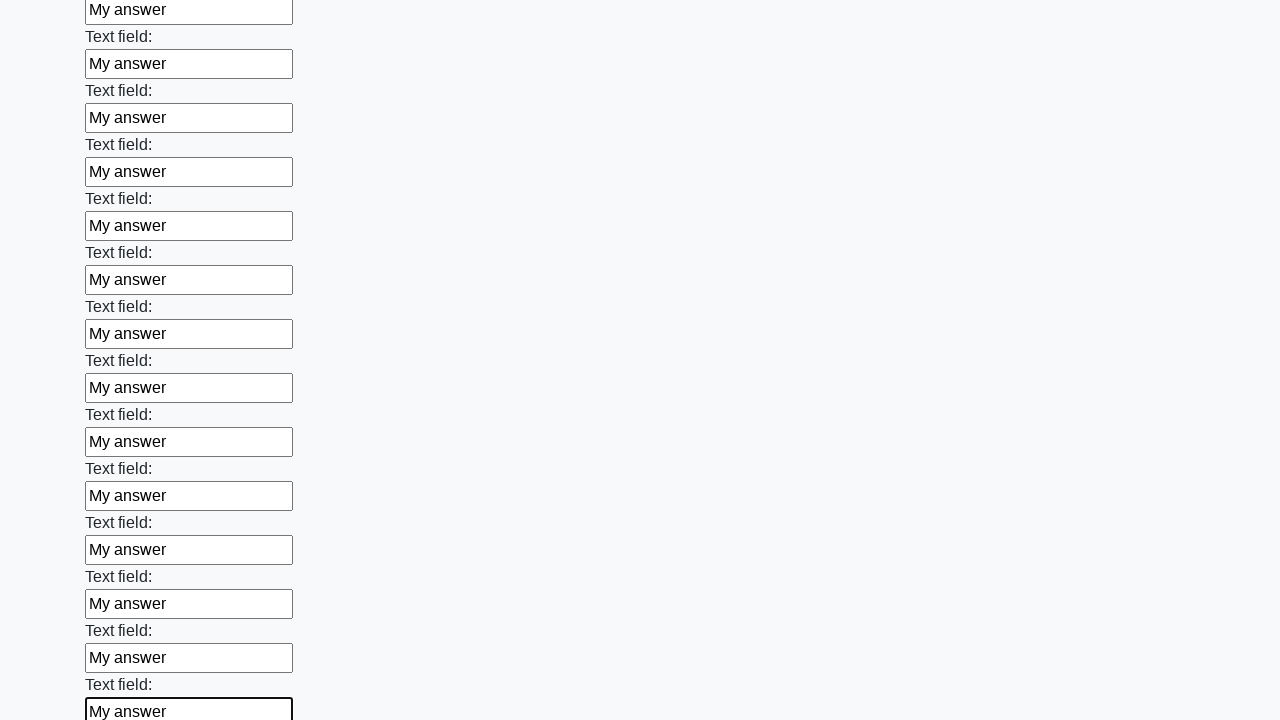

Filled input field with 'My answer' on input >> nth=74
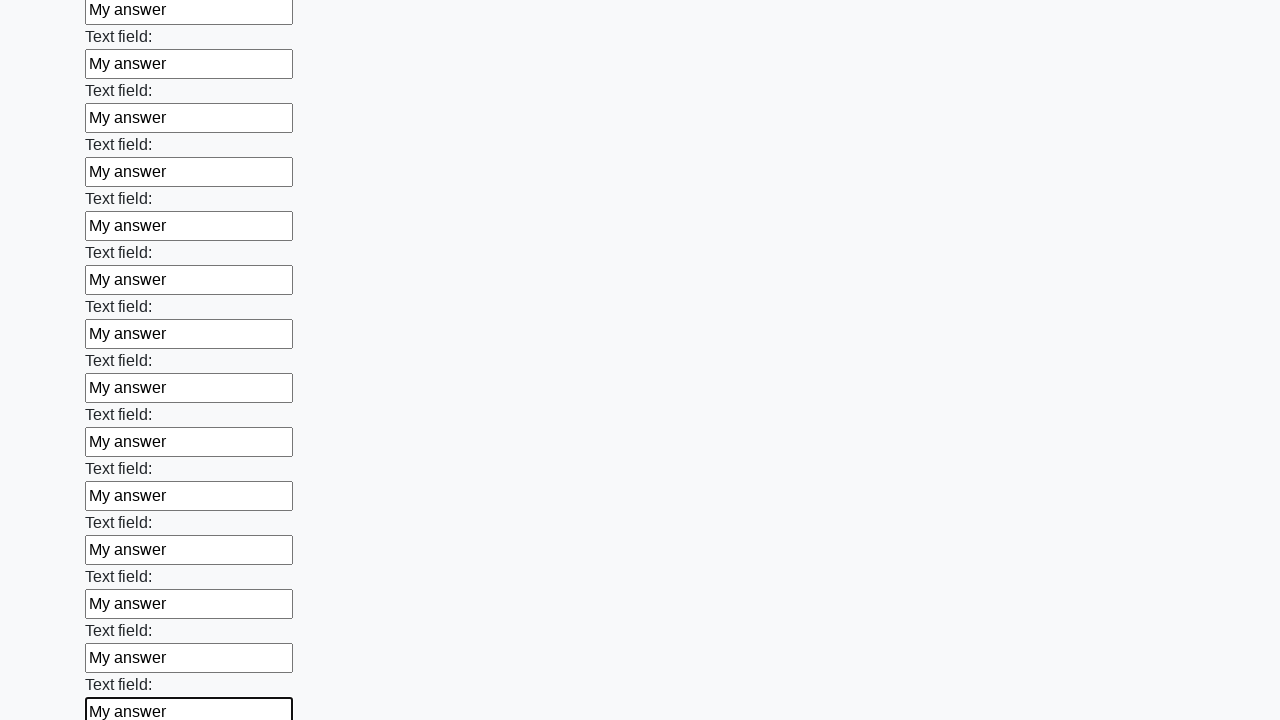

Filled input field with 'My answer' on input >> nth=75
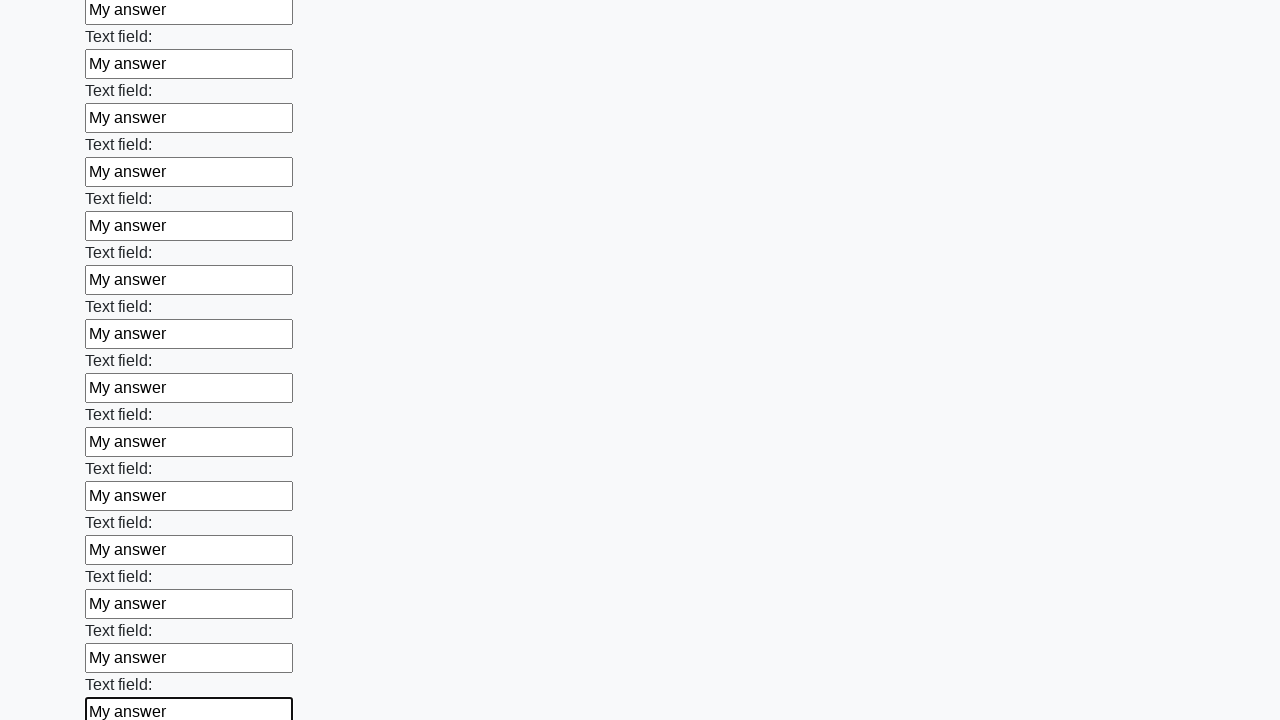

Filled input field with 'My answer' on input >> nth=76
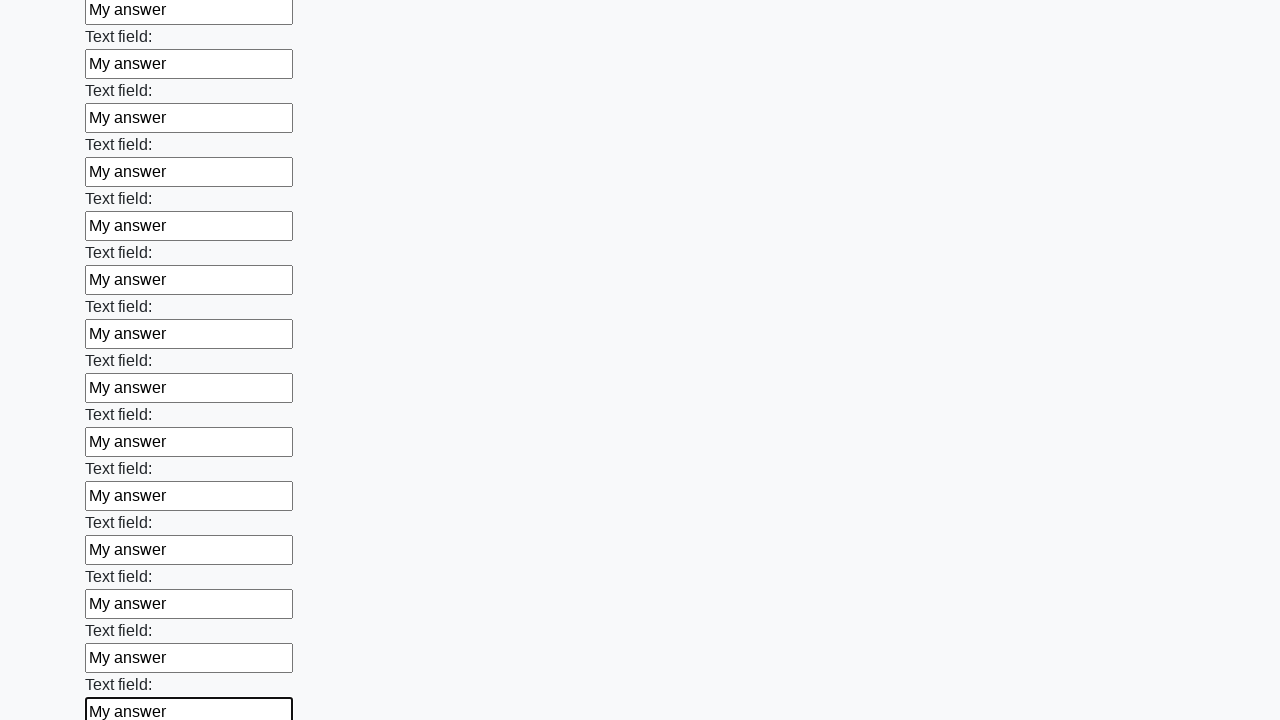

Filled input field with 'My answer' on input >> nth=77
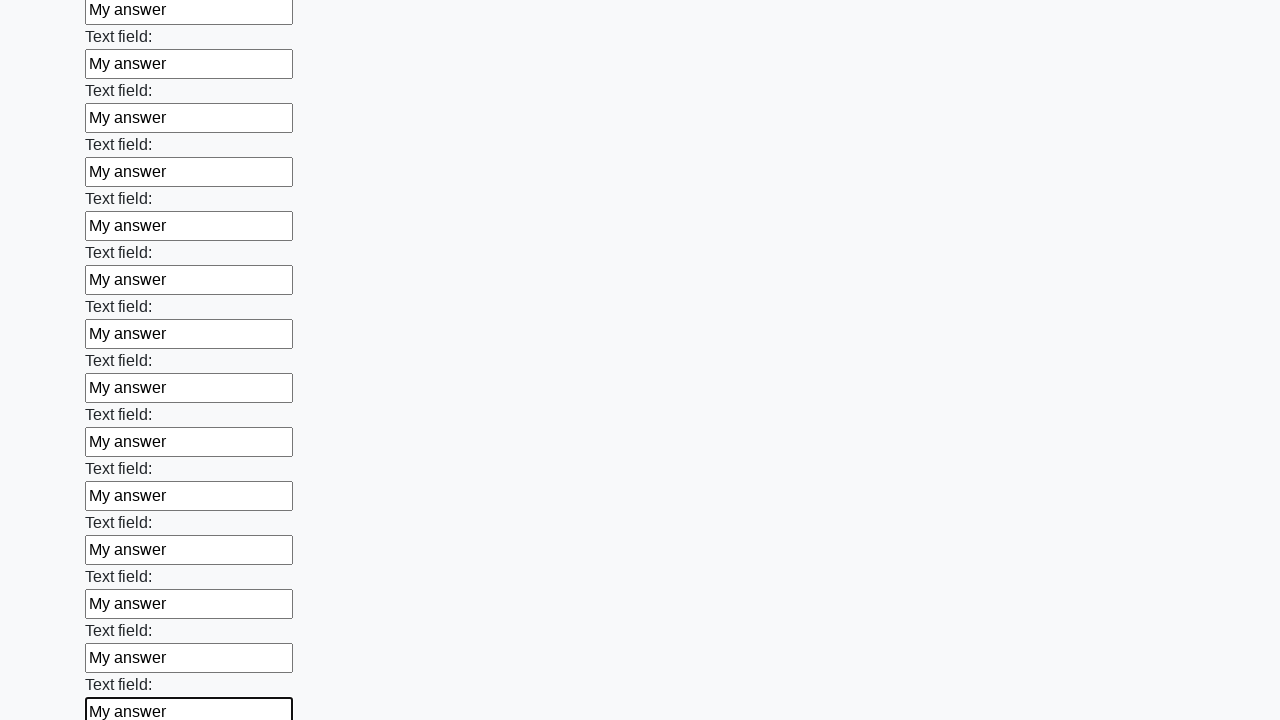

Filled input field with 'My answer' on input >> nth=78
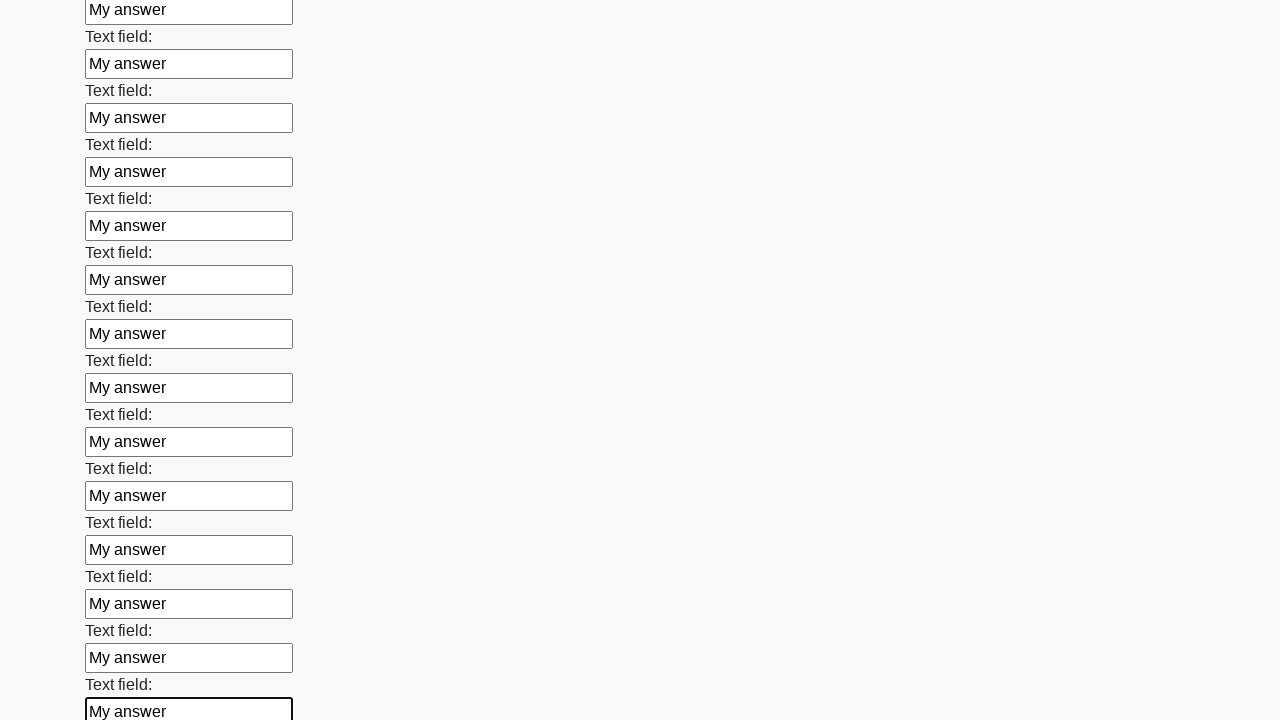

Filled input field with 'My answer' on input >> nth=79
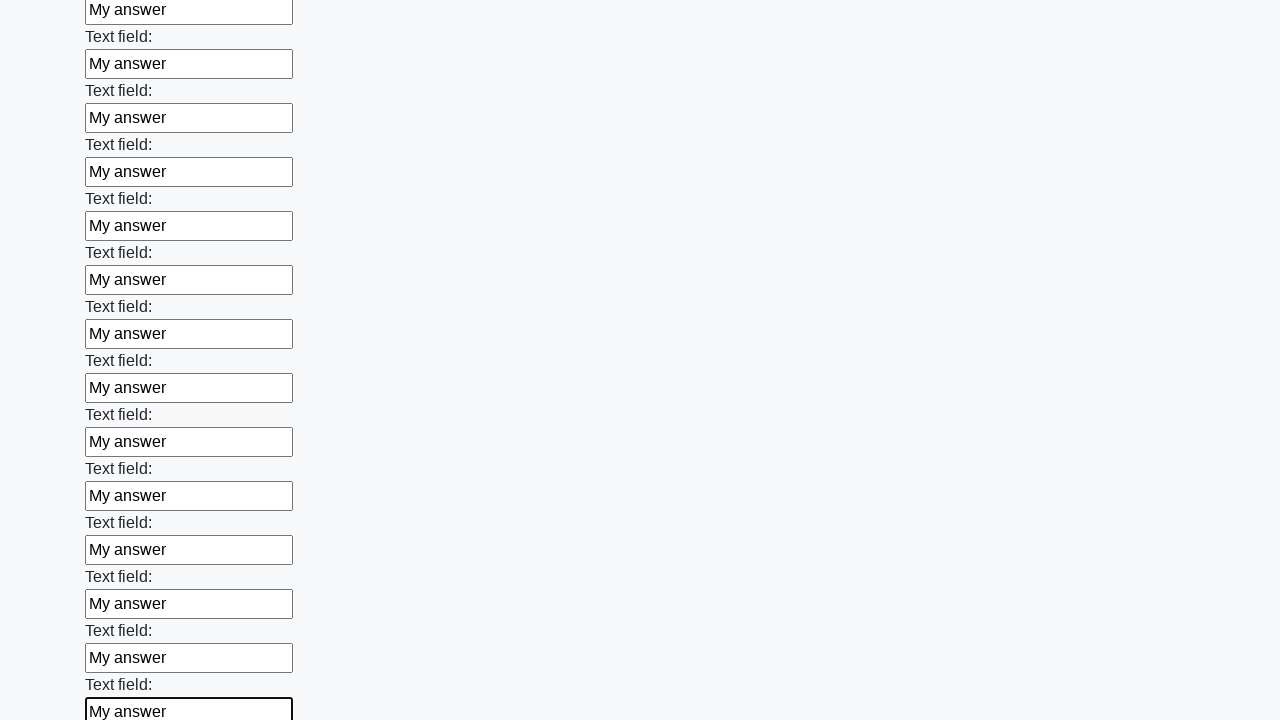

Filled input field with 'My answer' on input >> nth=80
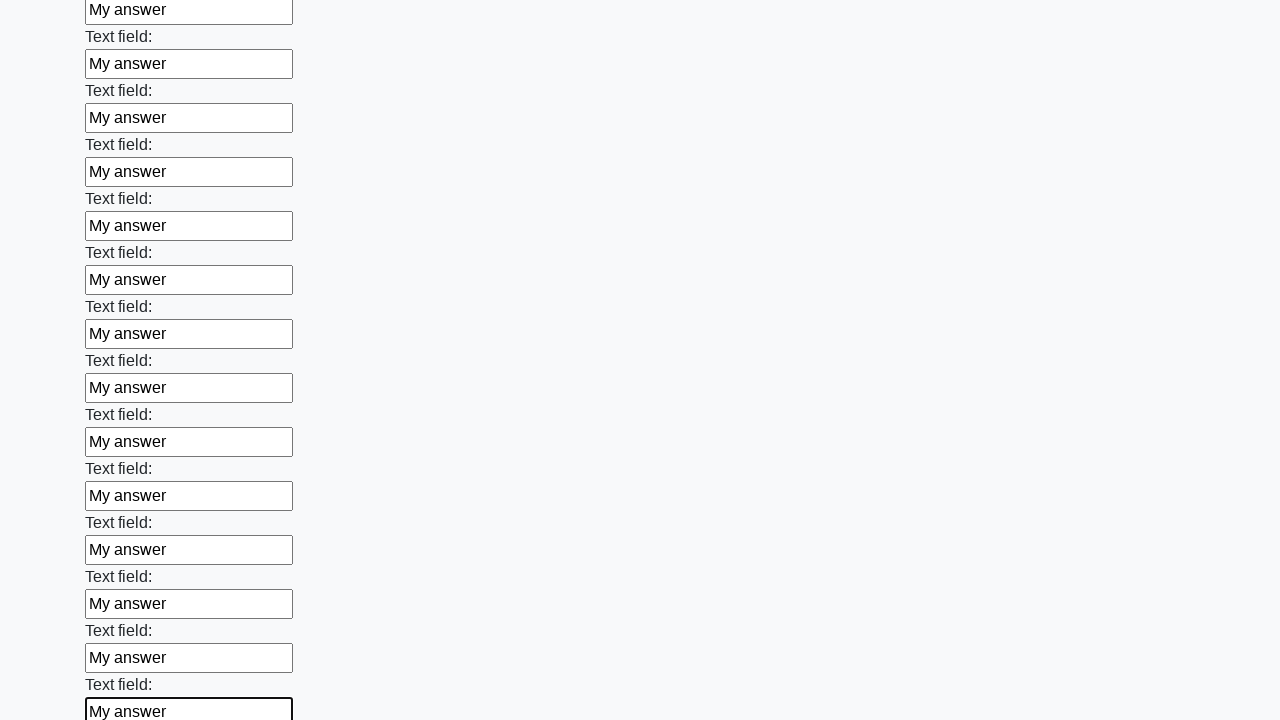

Filled input field with 'My answer' on input >> nth=81
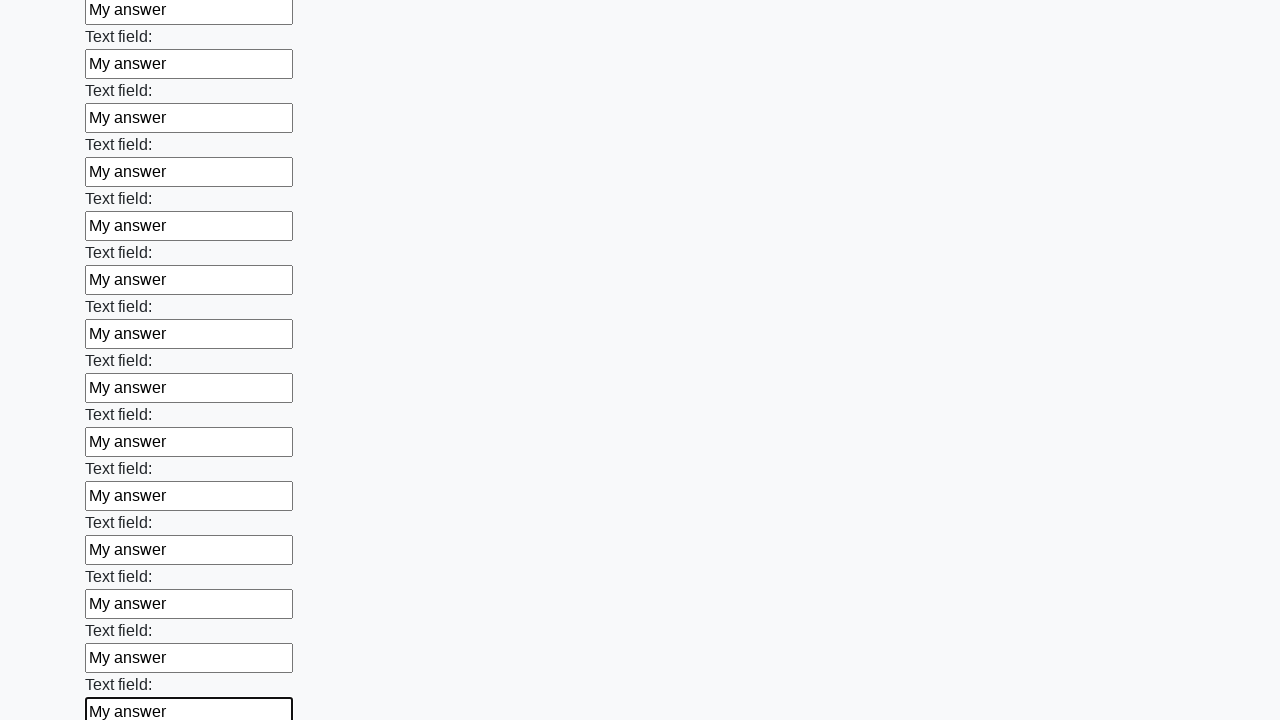

Filled input field with 'My answer' on input >> nth=82
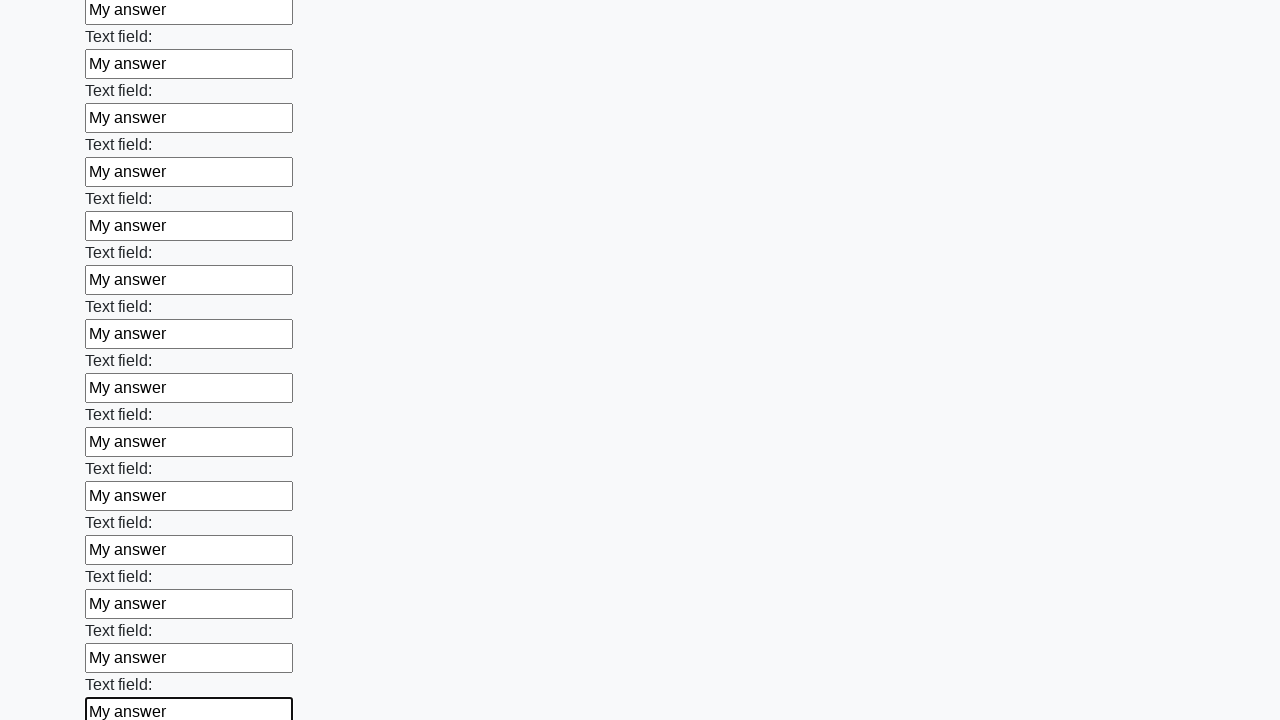

Filled input field with 'My answer' on input >> nth=83
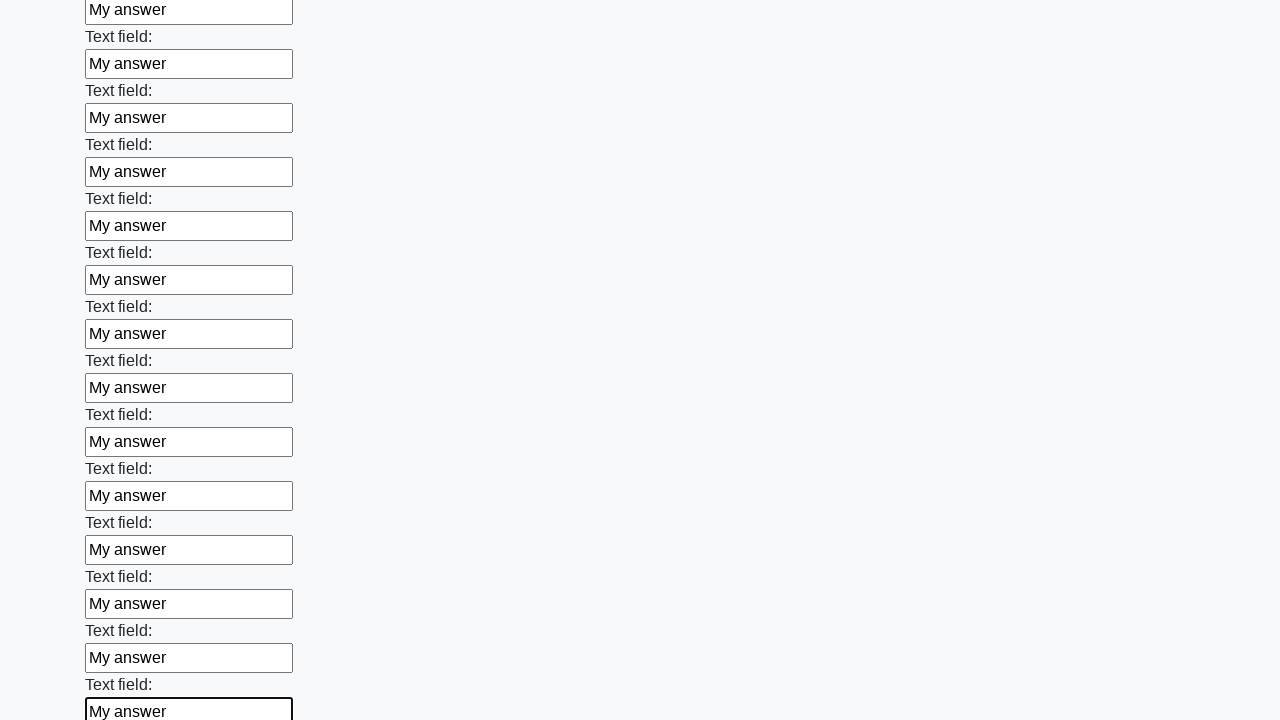

Filled input field with 'My answer' on input >> nth=84
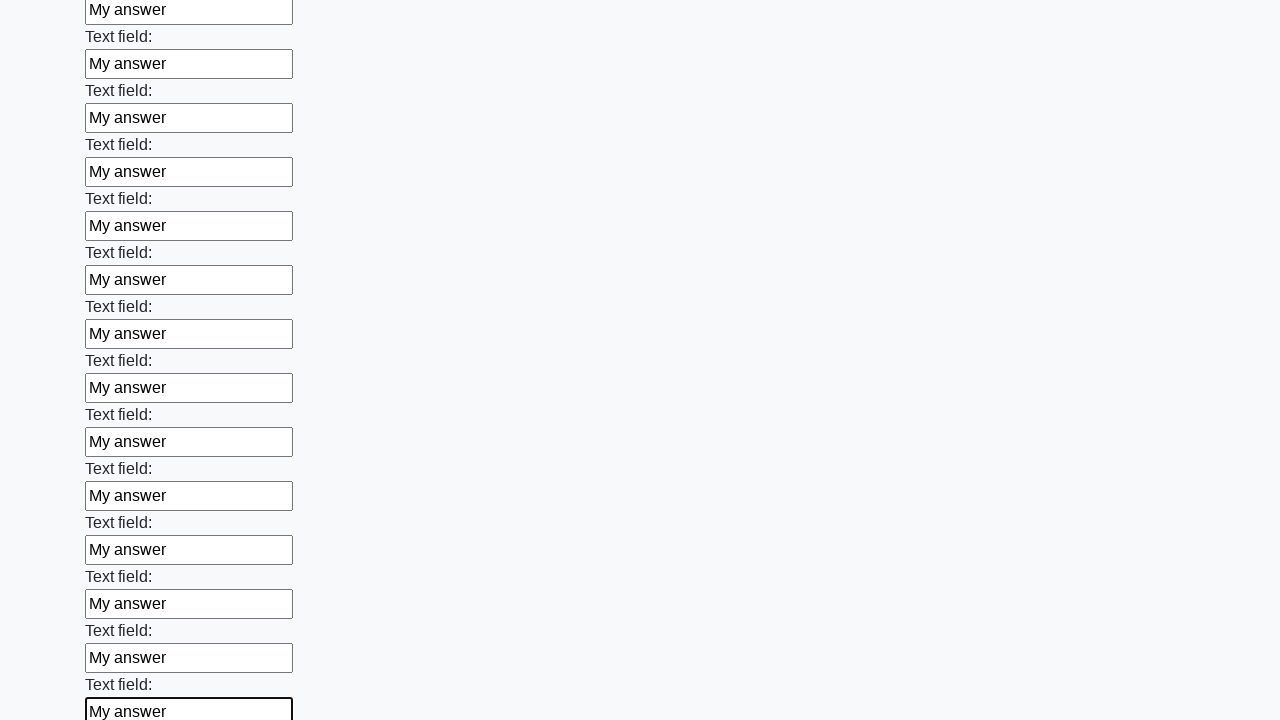

Filled input field with 'My answer' on input >> nth=85
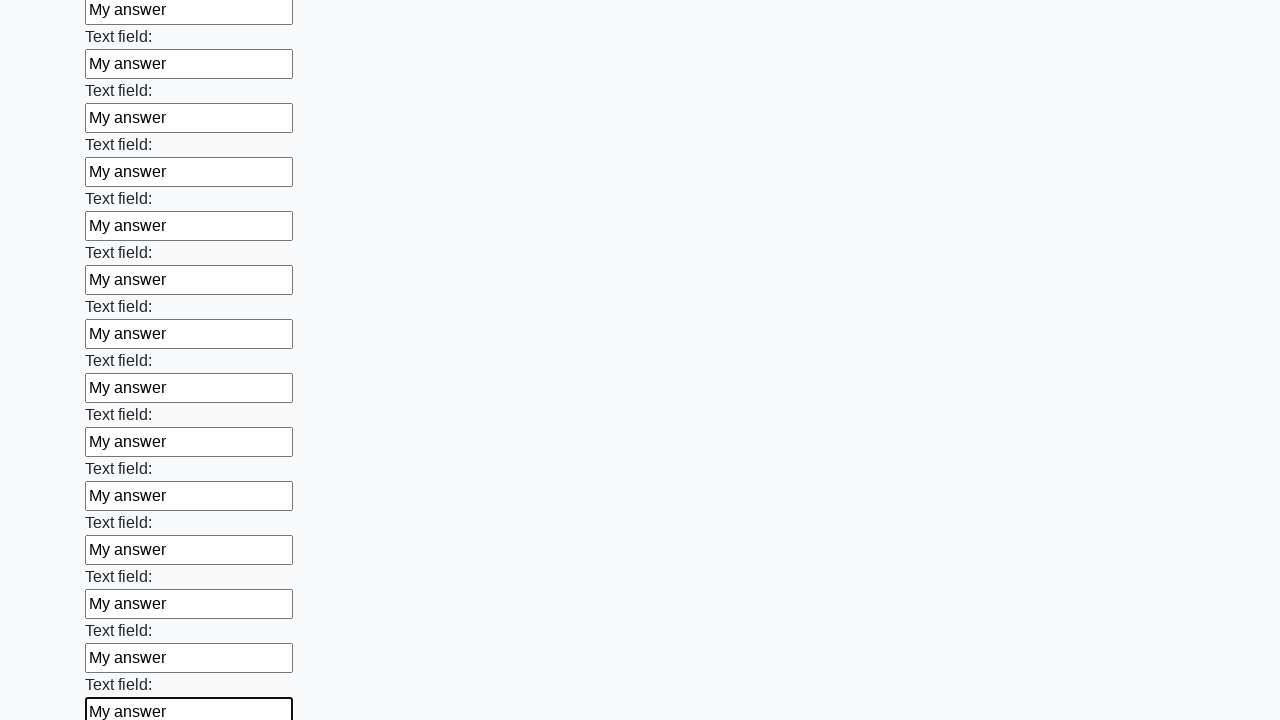

Filled input field with 'My answer' on input >> nth=86
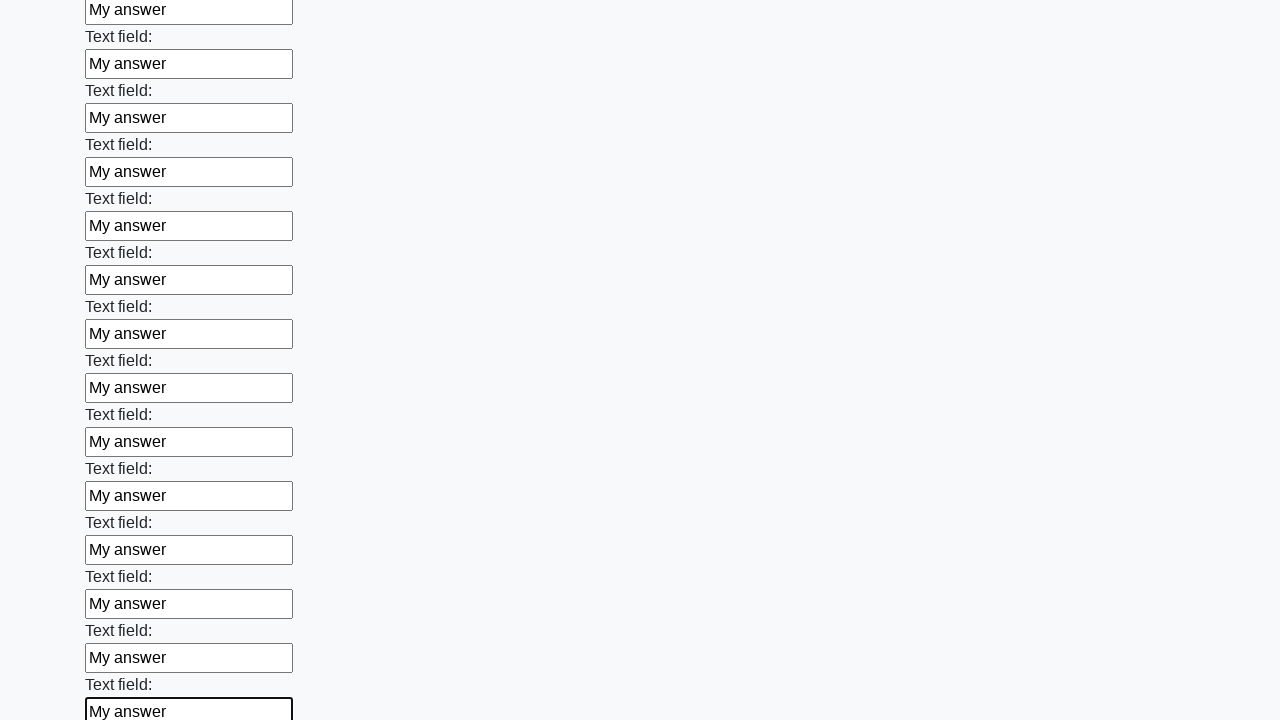

Filled input field with 'My answer' on input >> nth=87
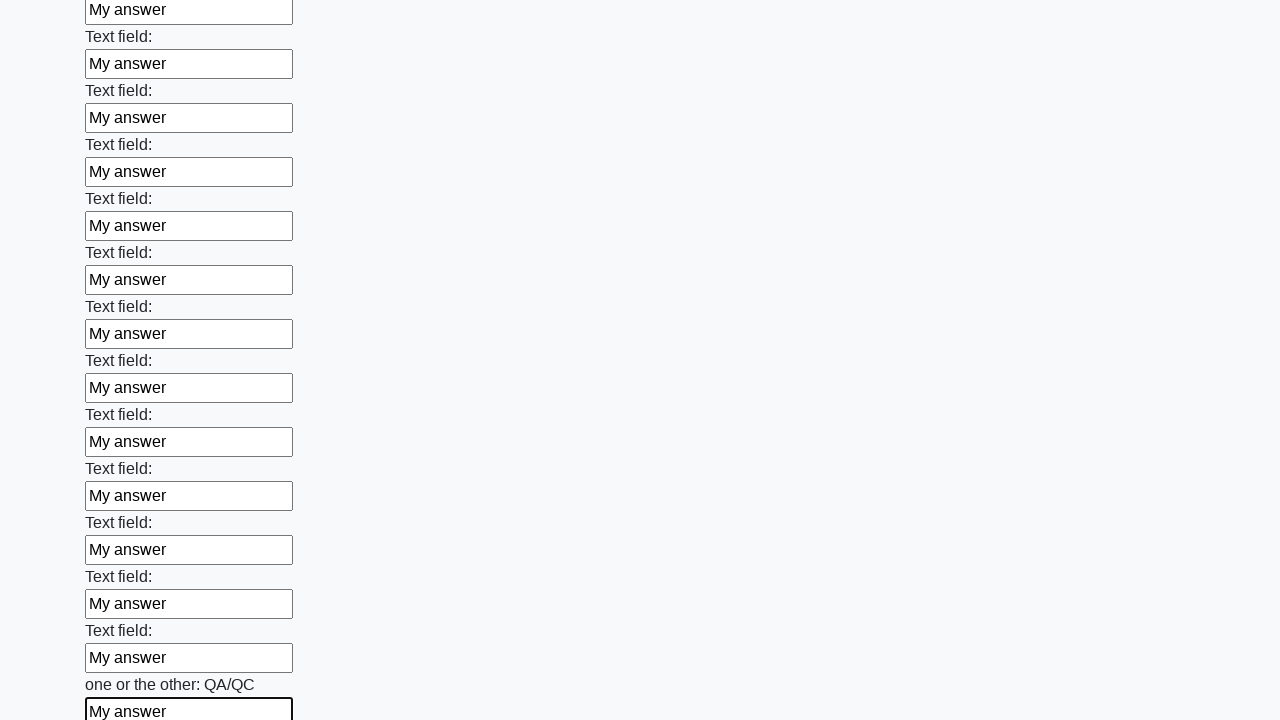

Filled input field with 'My answer' on input >> nth=88
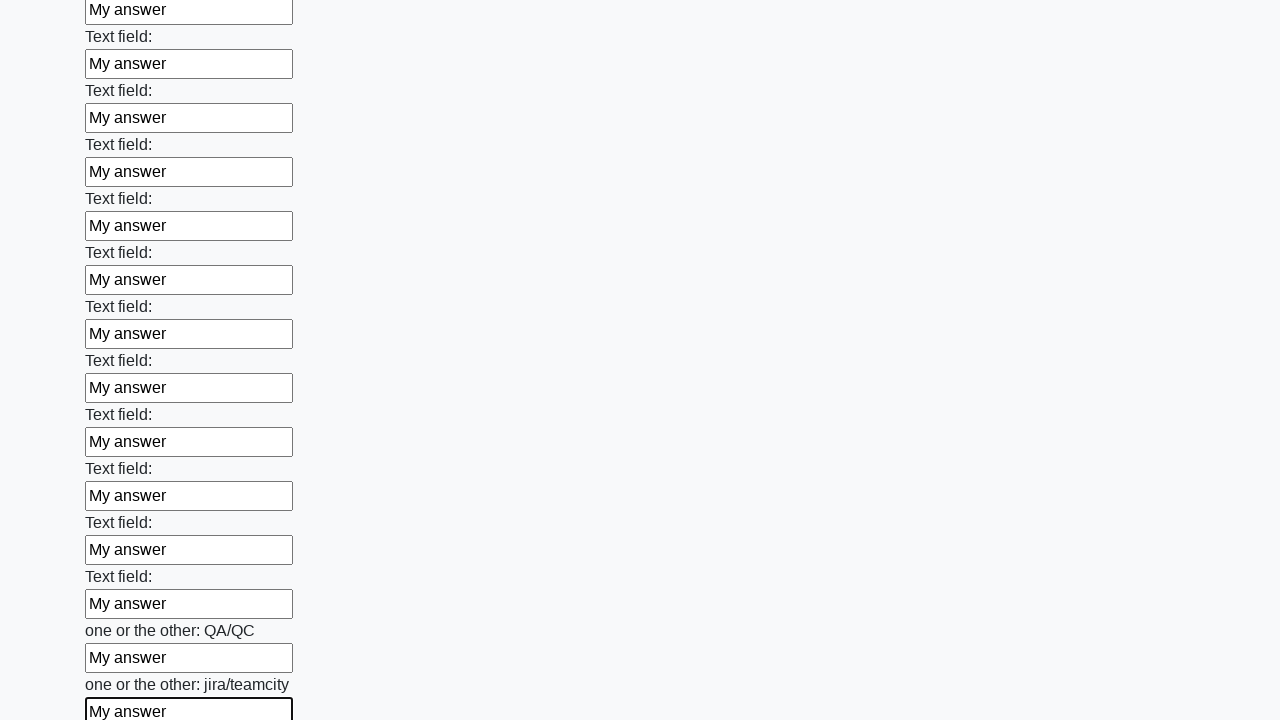

Filled input field with 'My answer' on input >> nth=89
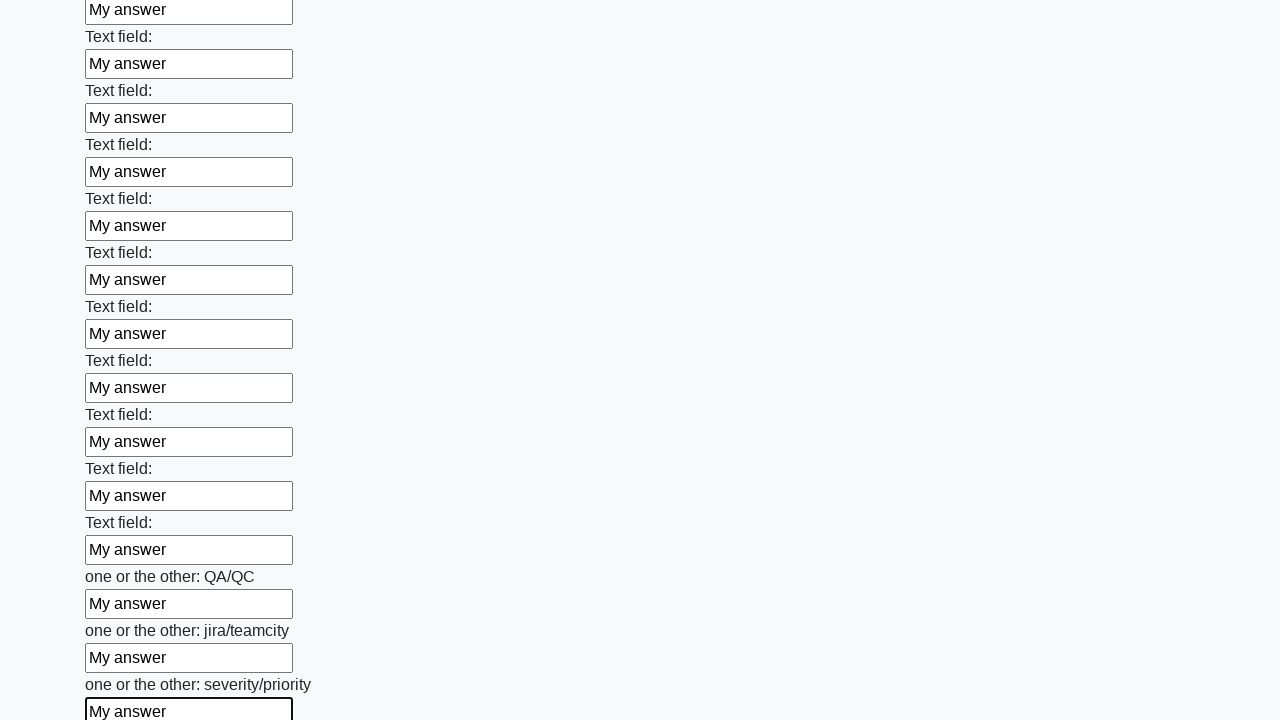

Filled input field with 'My answer' on input >> nth=90
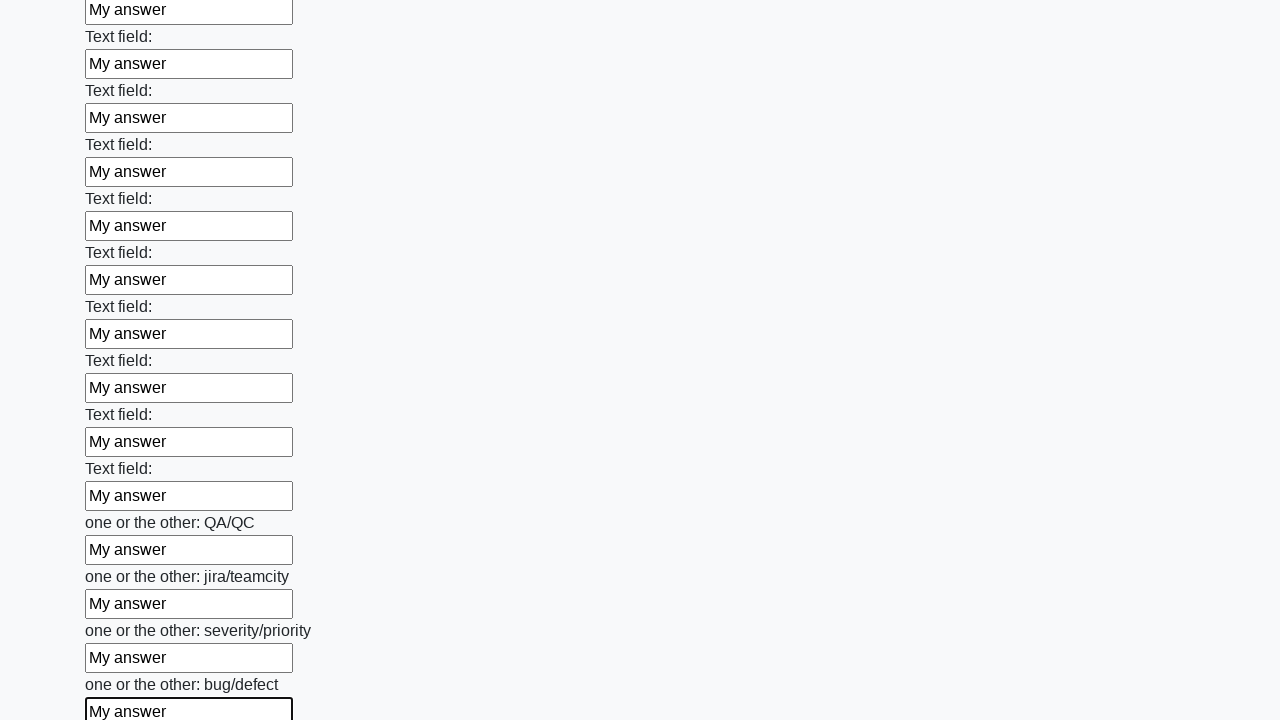

Filled input field with 'My answer' on input >> nth=91
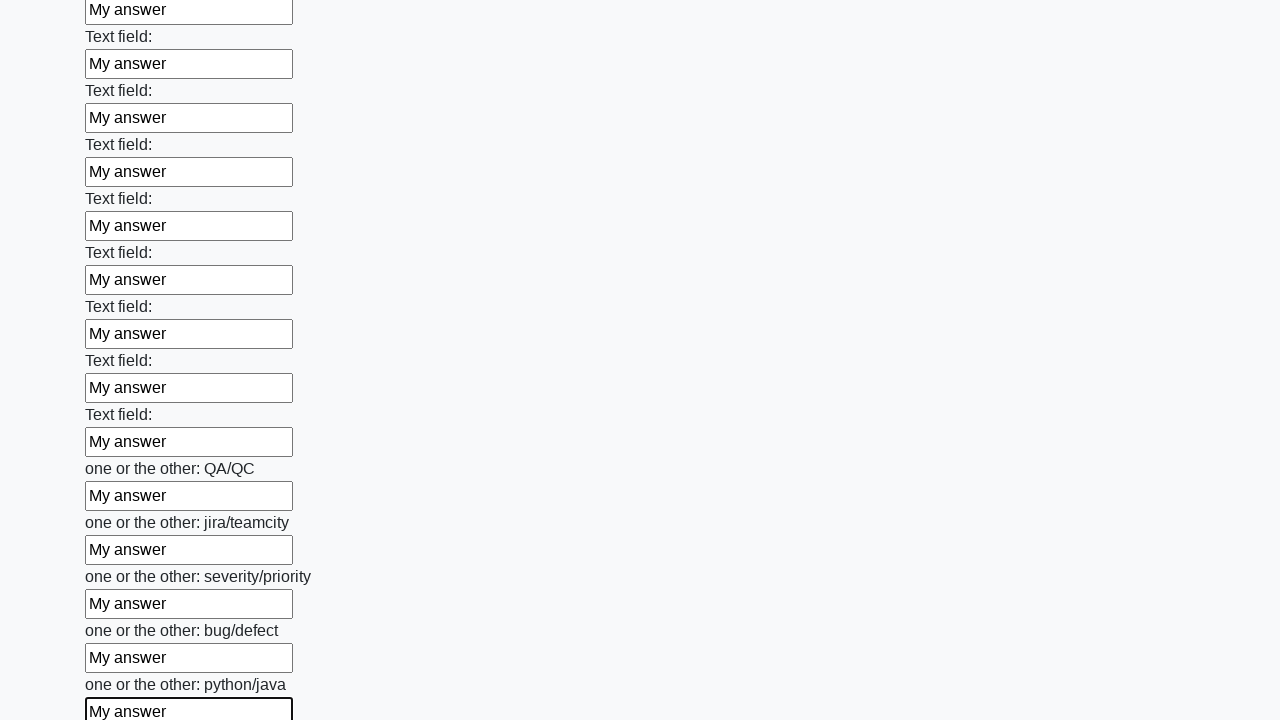

Filled input field with 'My answer' on input >> nth=92
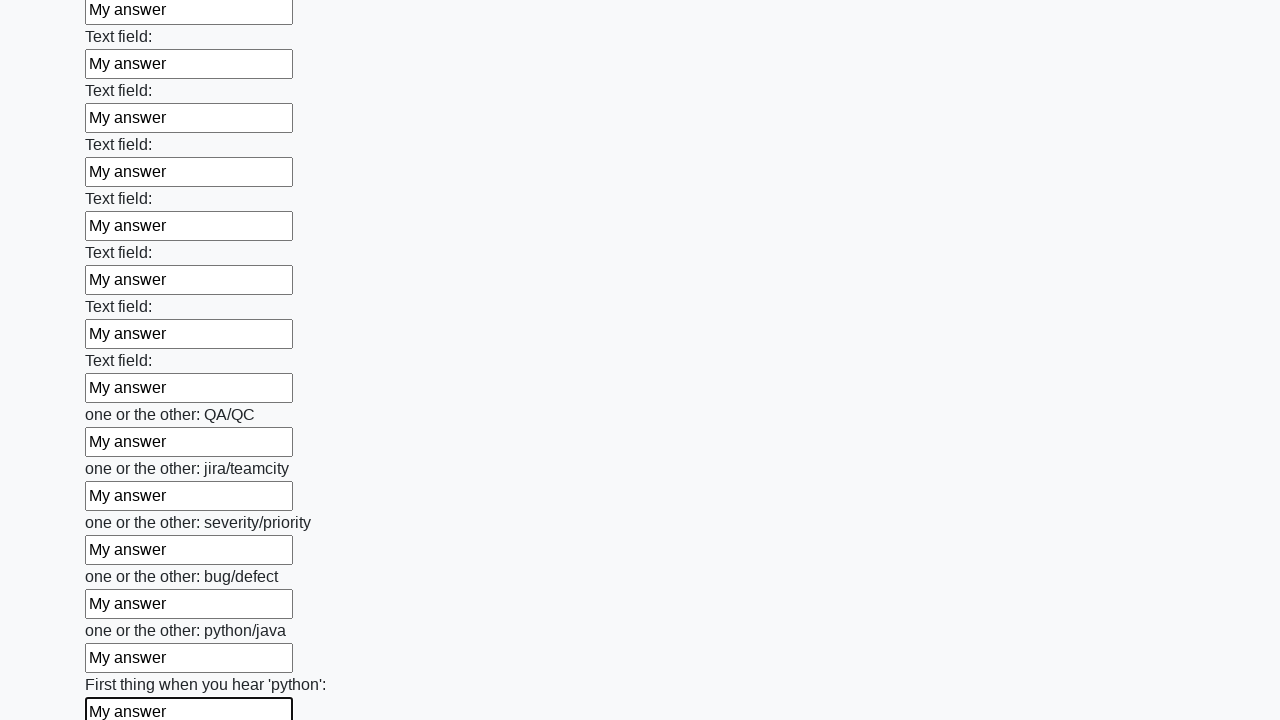

Filled input field with 'My answer' on input >> nth=93
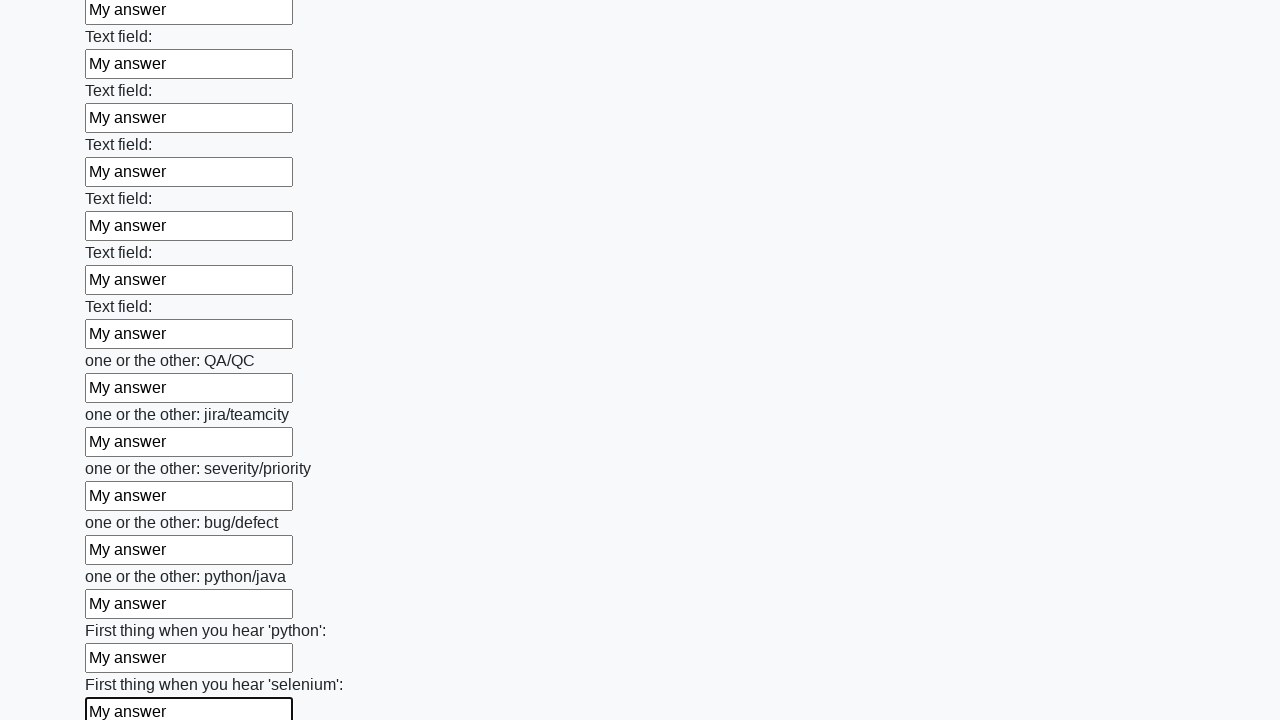

Filled input field with 'My answer' on input >> nth=94
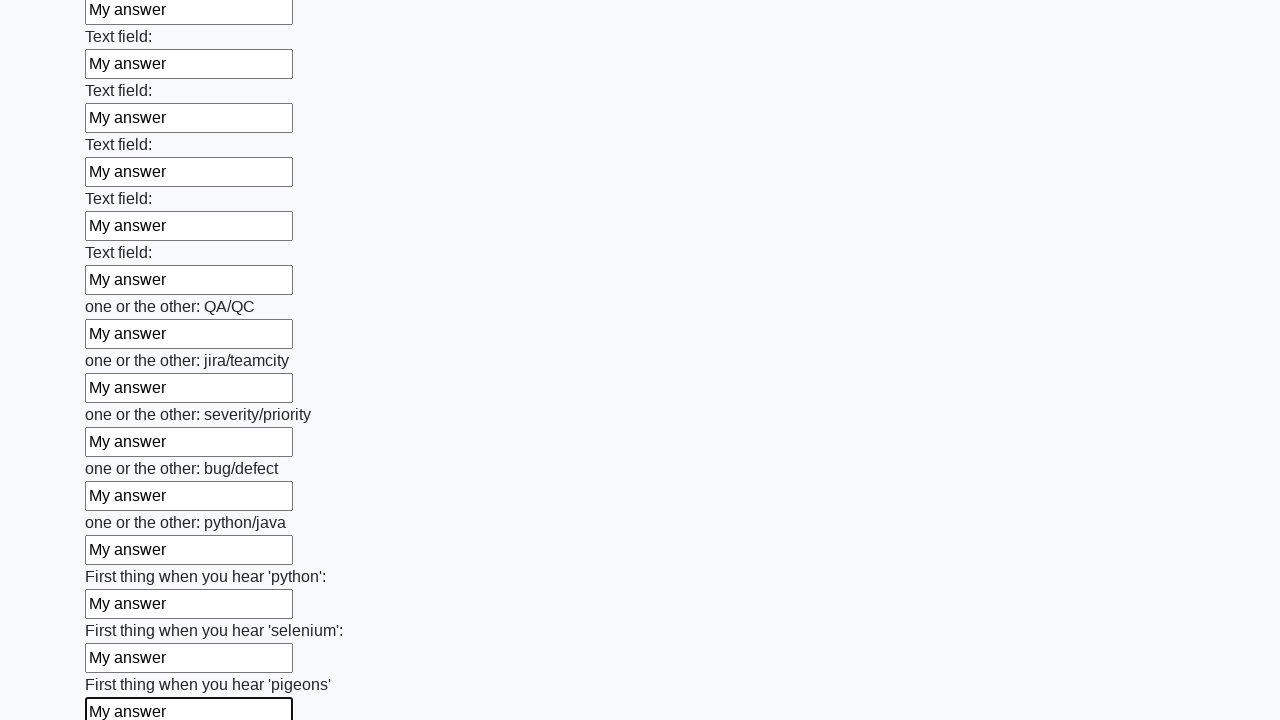

Filled input field with 'My answer' on input >> nth=95
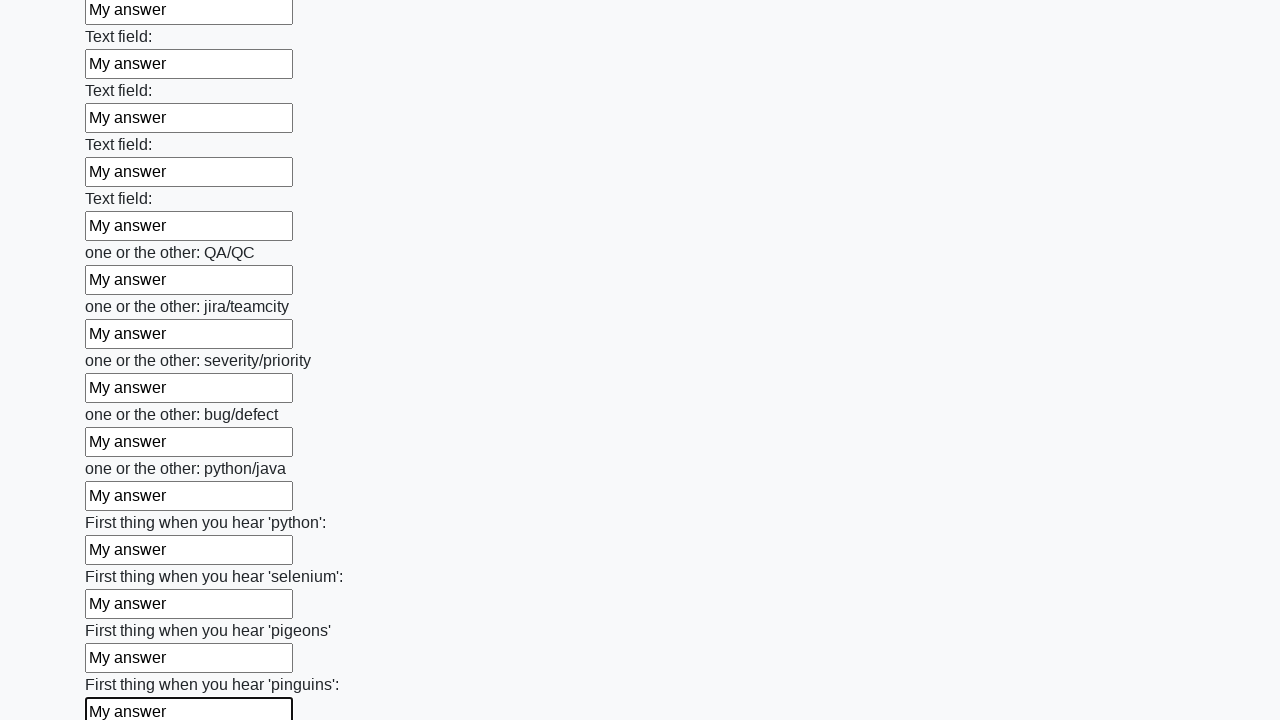

Filled input field with 'My answer' on input >> nth=96
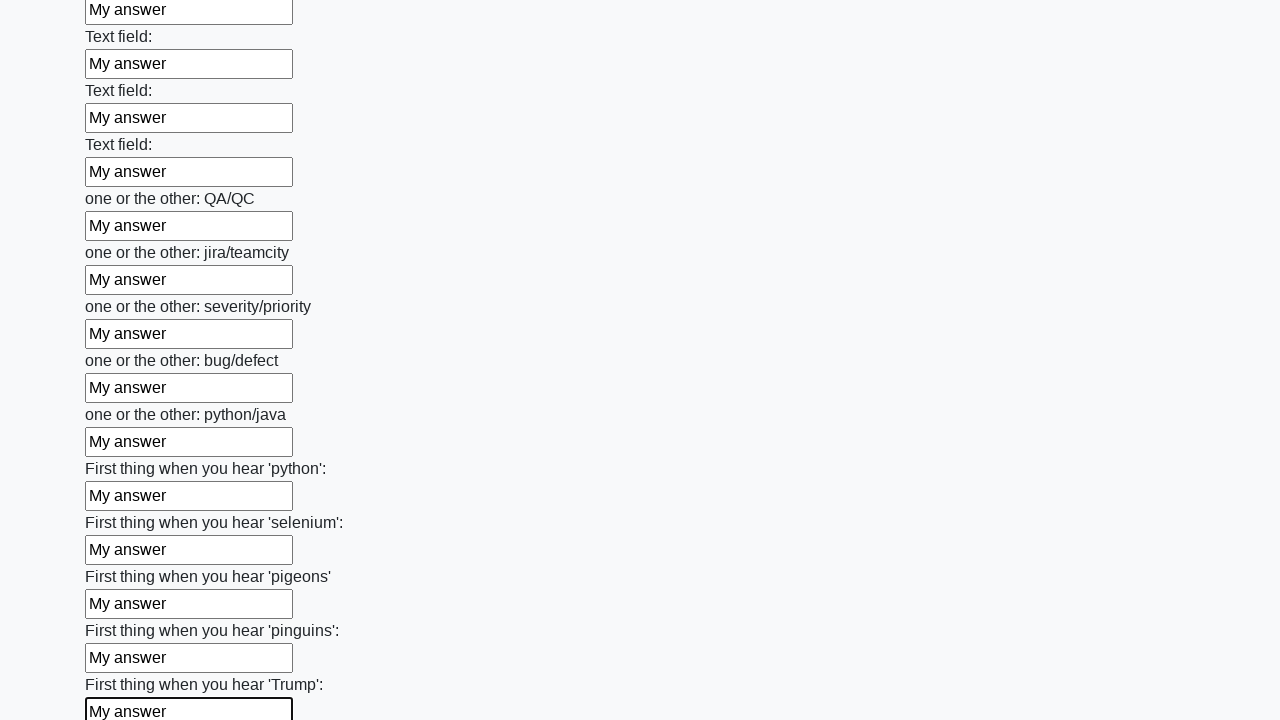

Filled input field with 'My answer' on input >> nth=97
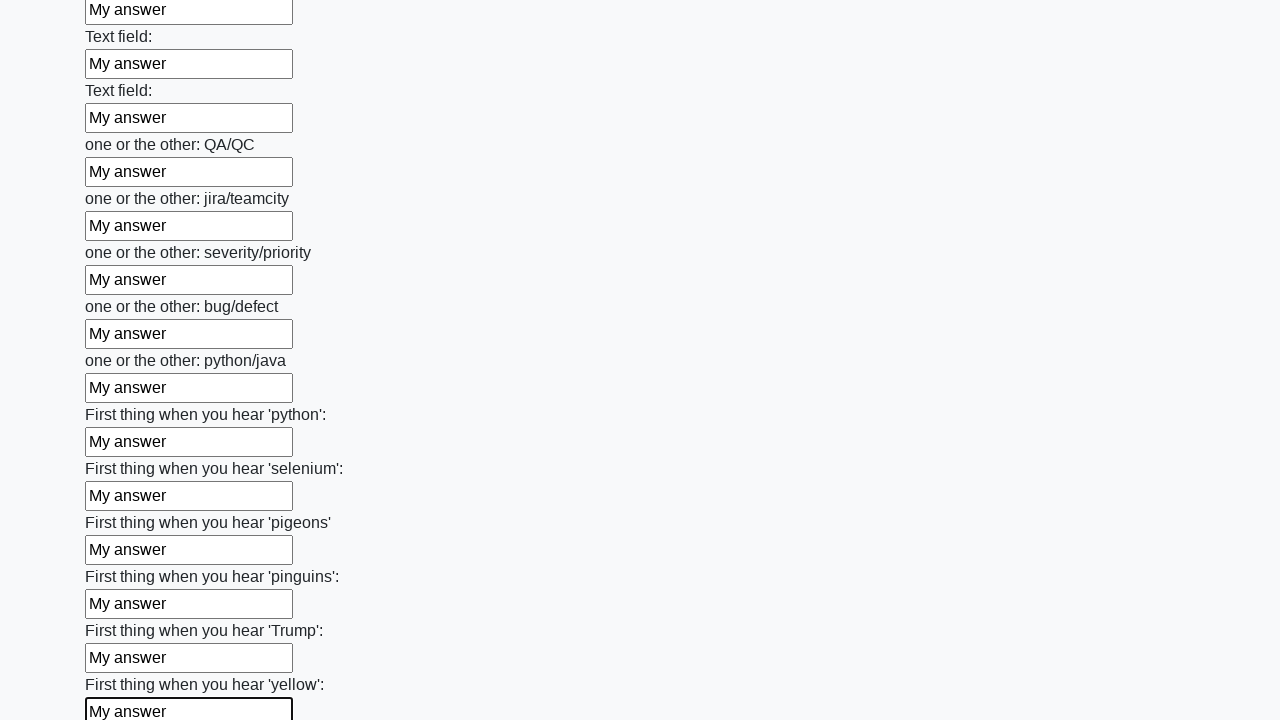

Filled input field with 'My answer' on input >> nth=98
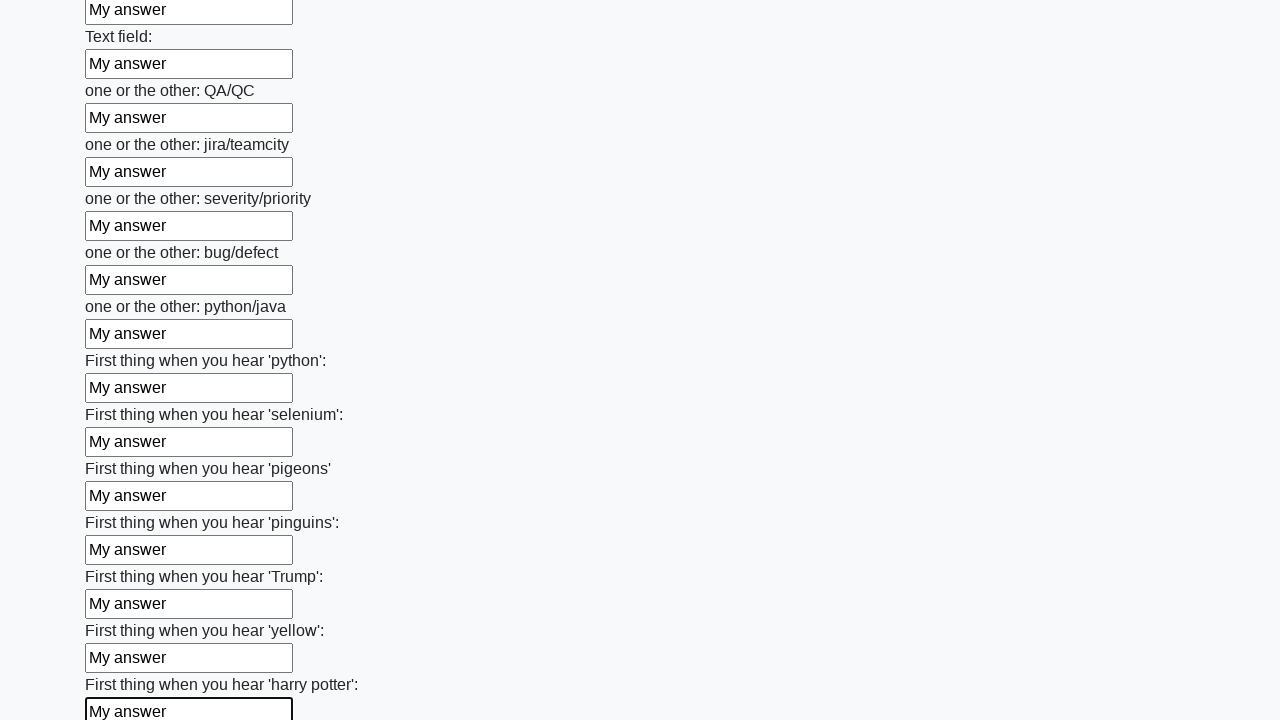

Filled input field with 'My answer' on input >> nth=99
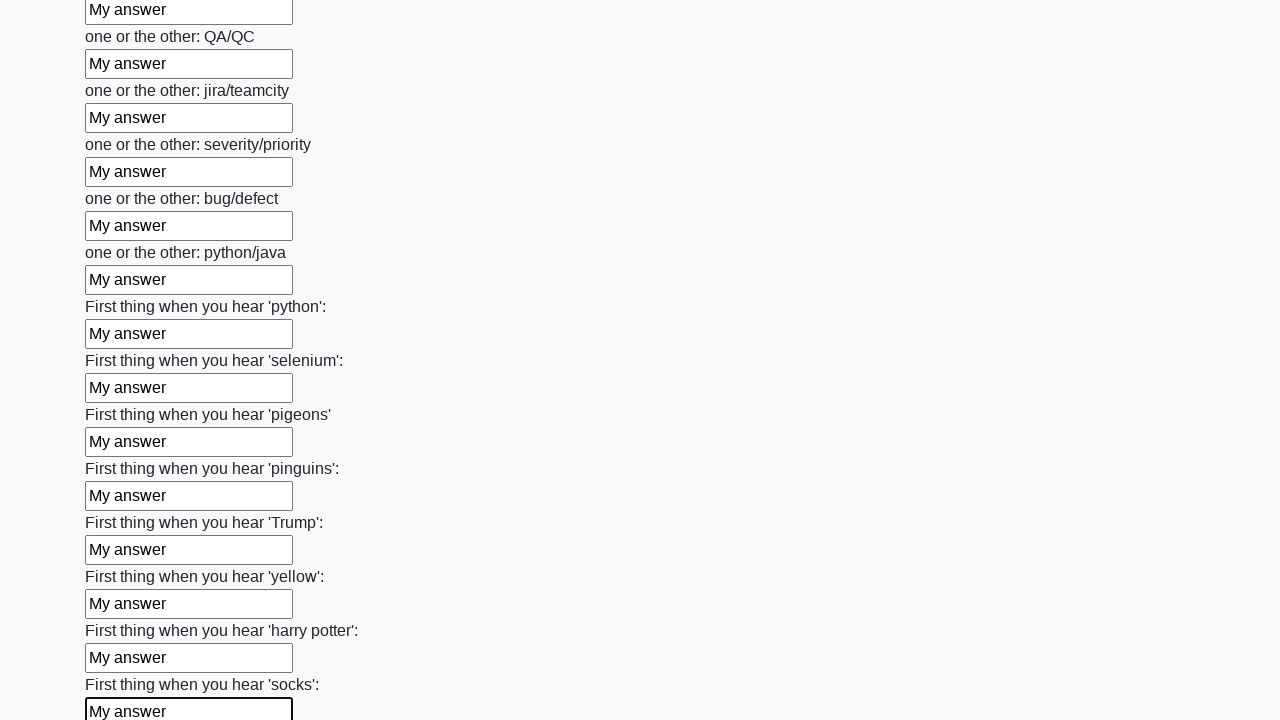

Clicked the submit button to submit the form at (123, 611) on button.btn
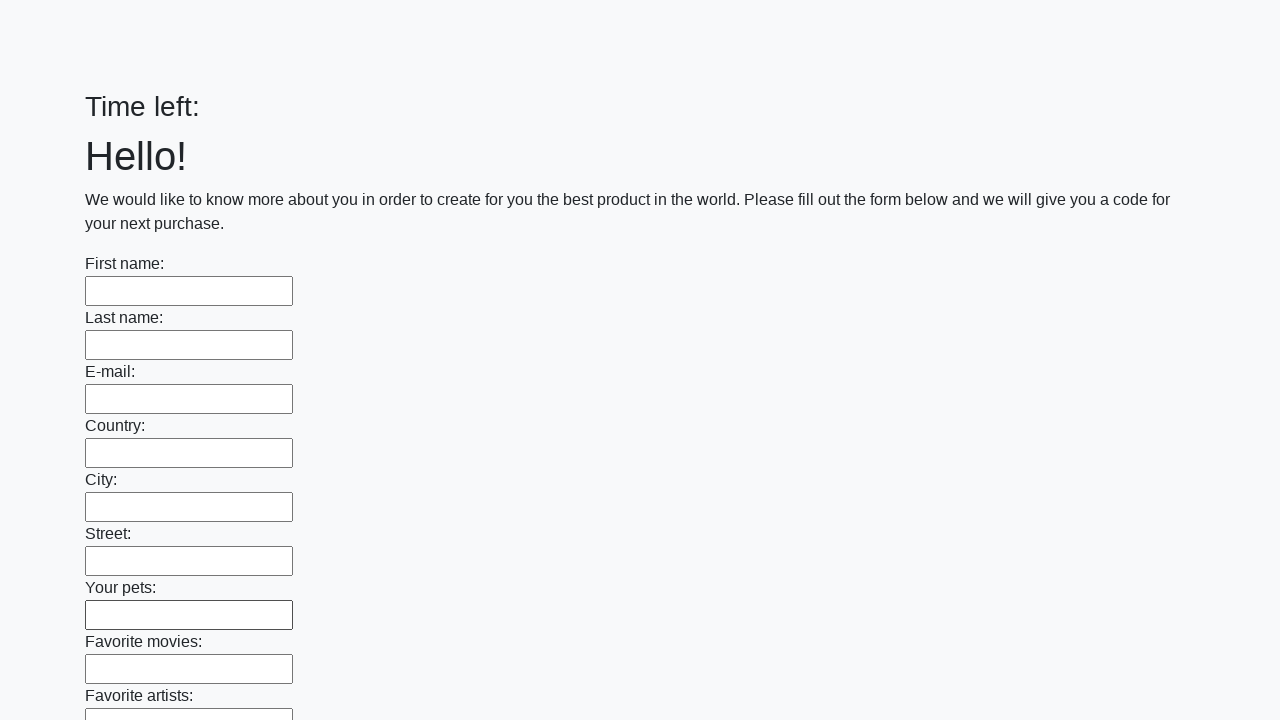

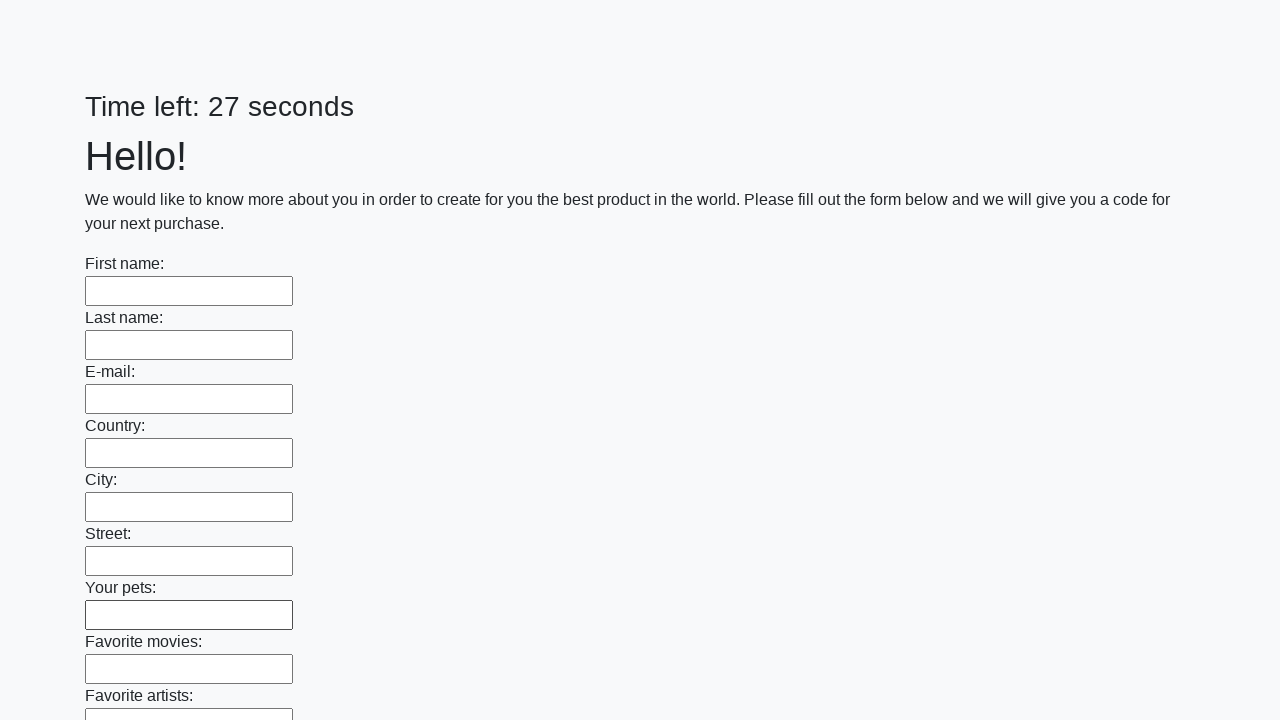